Tests filling a large form by entering text into all input fields and submitting the form by clicking the submit button

Starting URL: http://suninjuly.github.io/huge_form.html

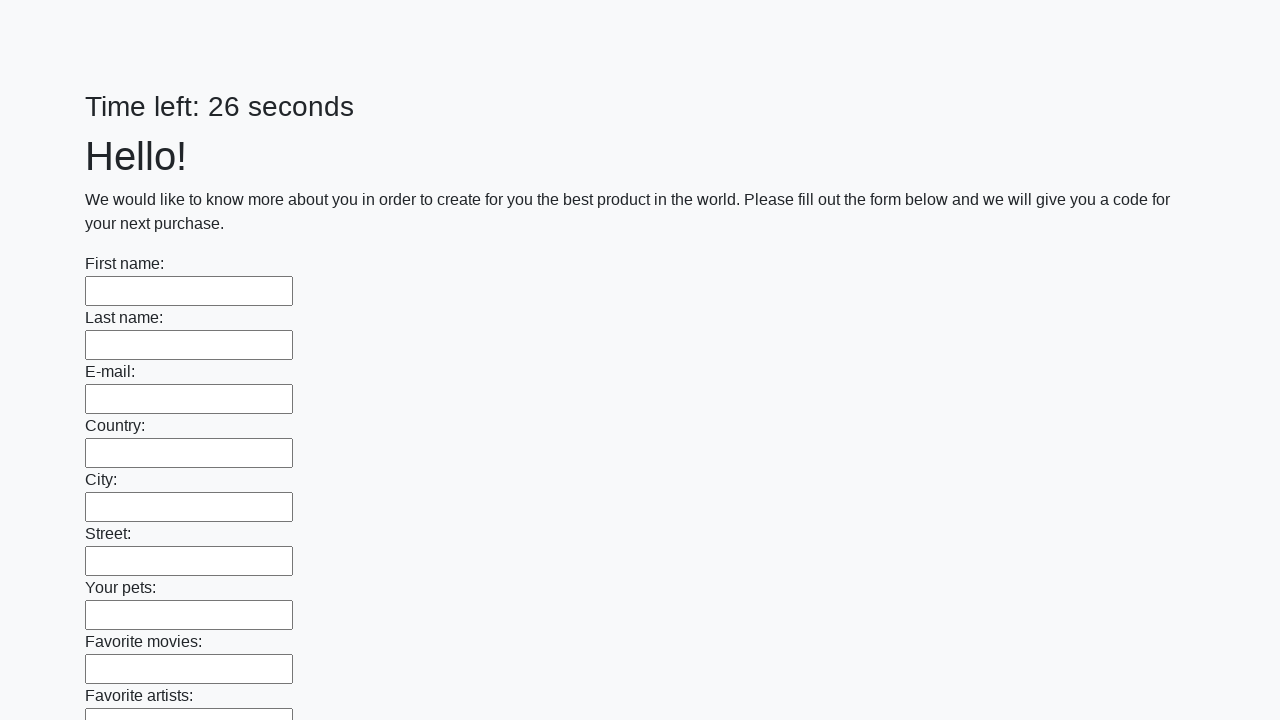

Located all input fields in the form
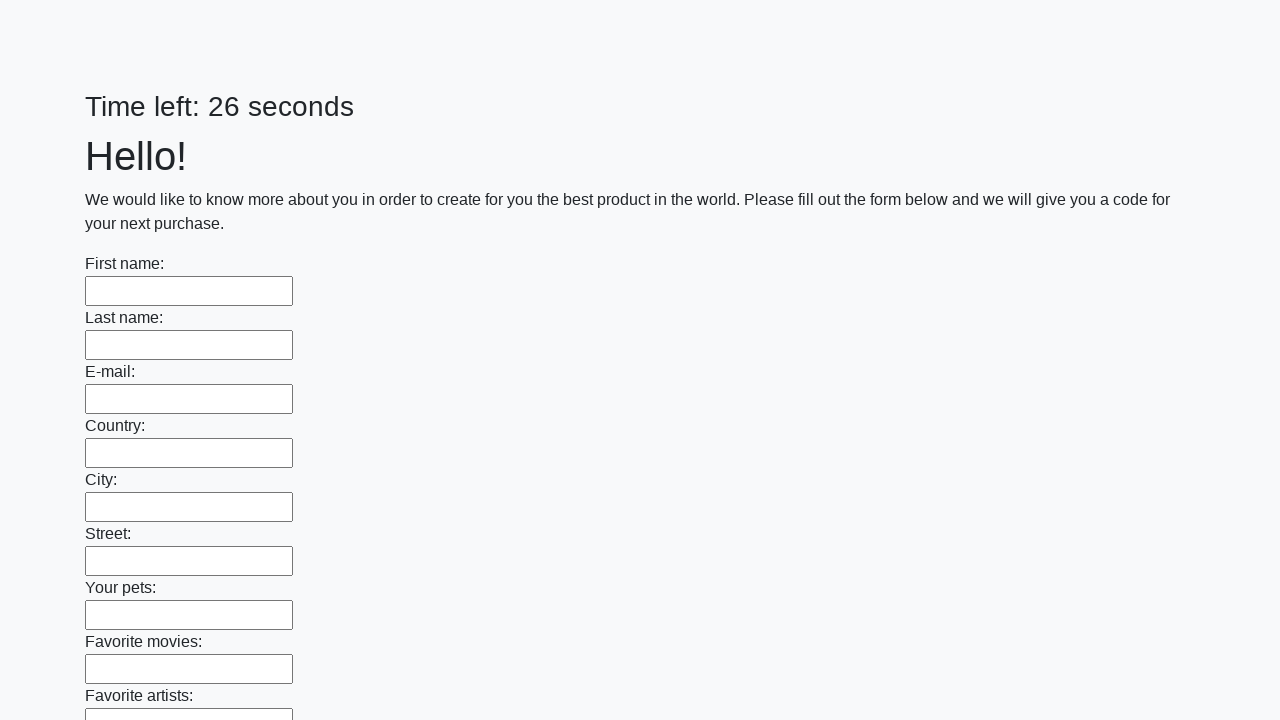

Filled an input field with 'ab' on input >> nth=0
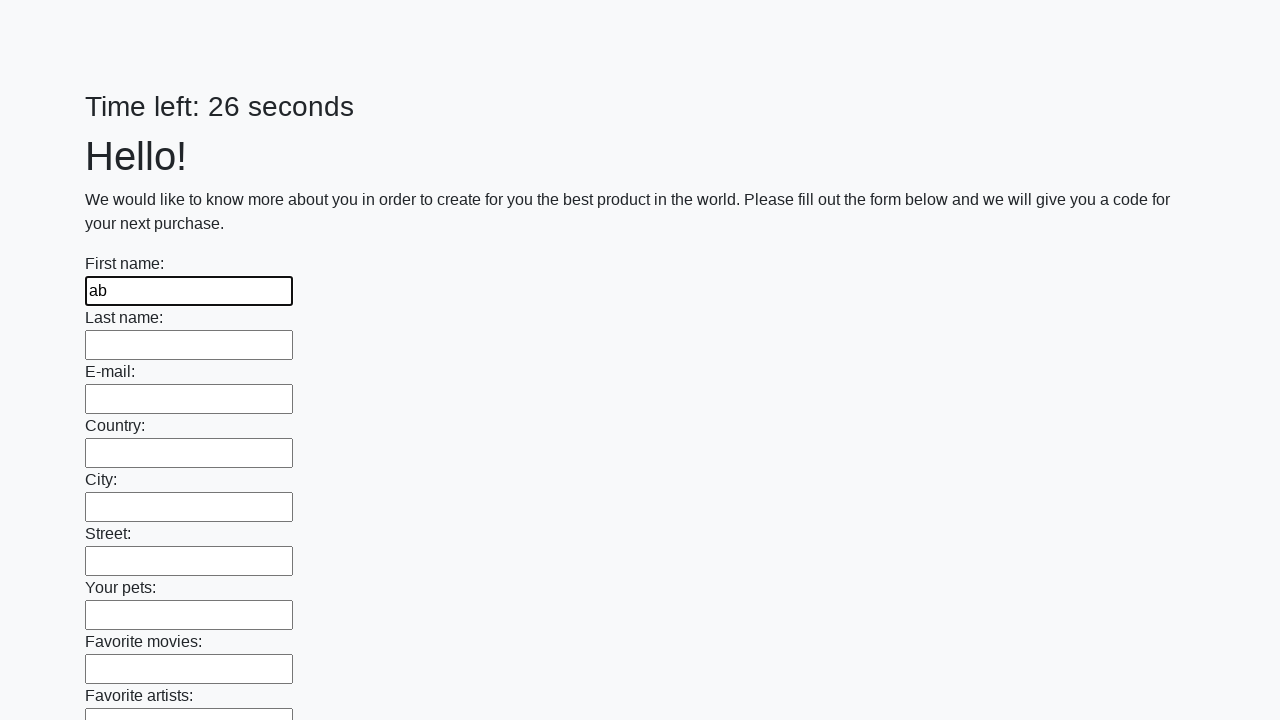

Filled an input field with 'ab' on input >> nth=1
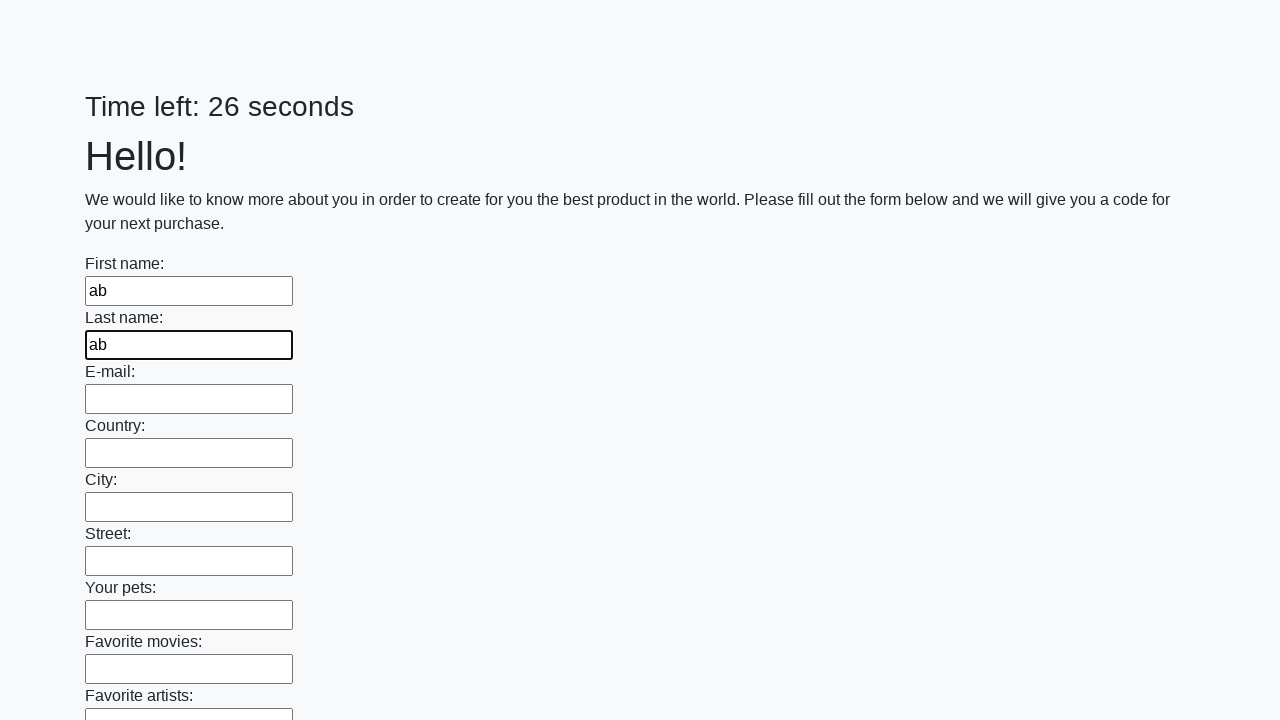

Filled an input field with 'ab' on input >> nth=2
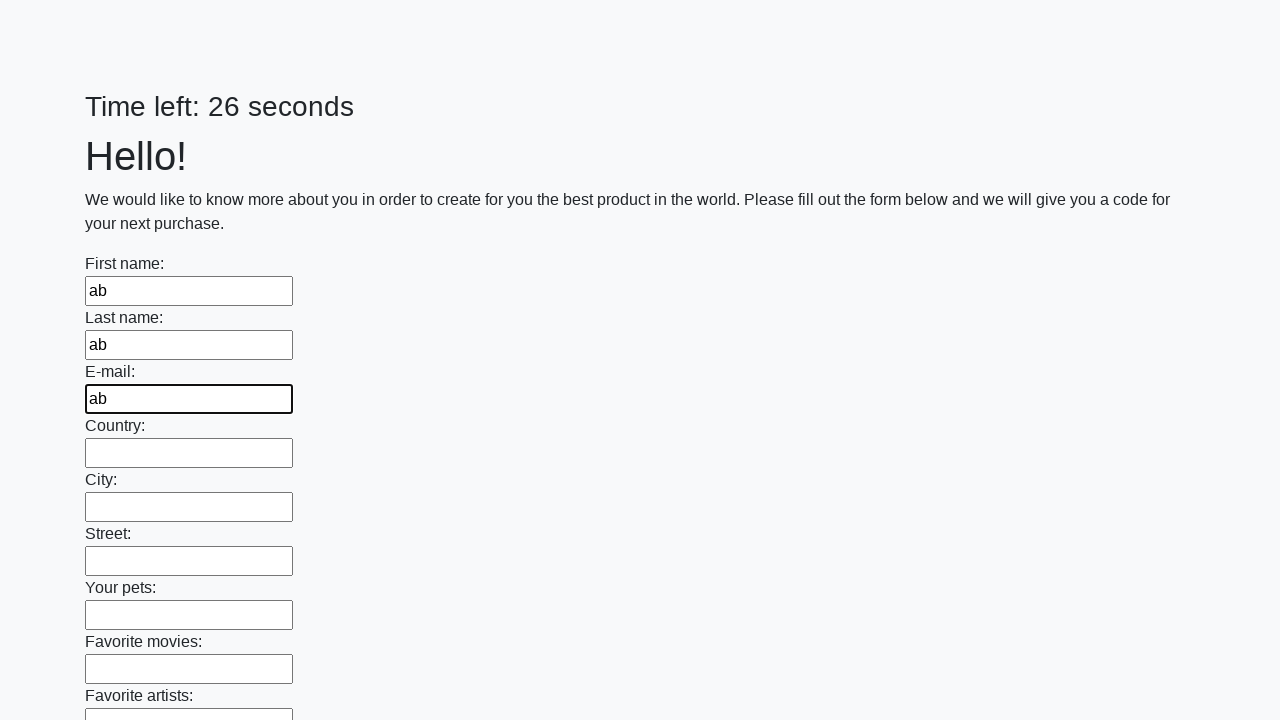

Filled an input field with 'ab' on input >> nth=3
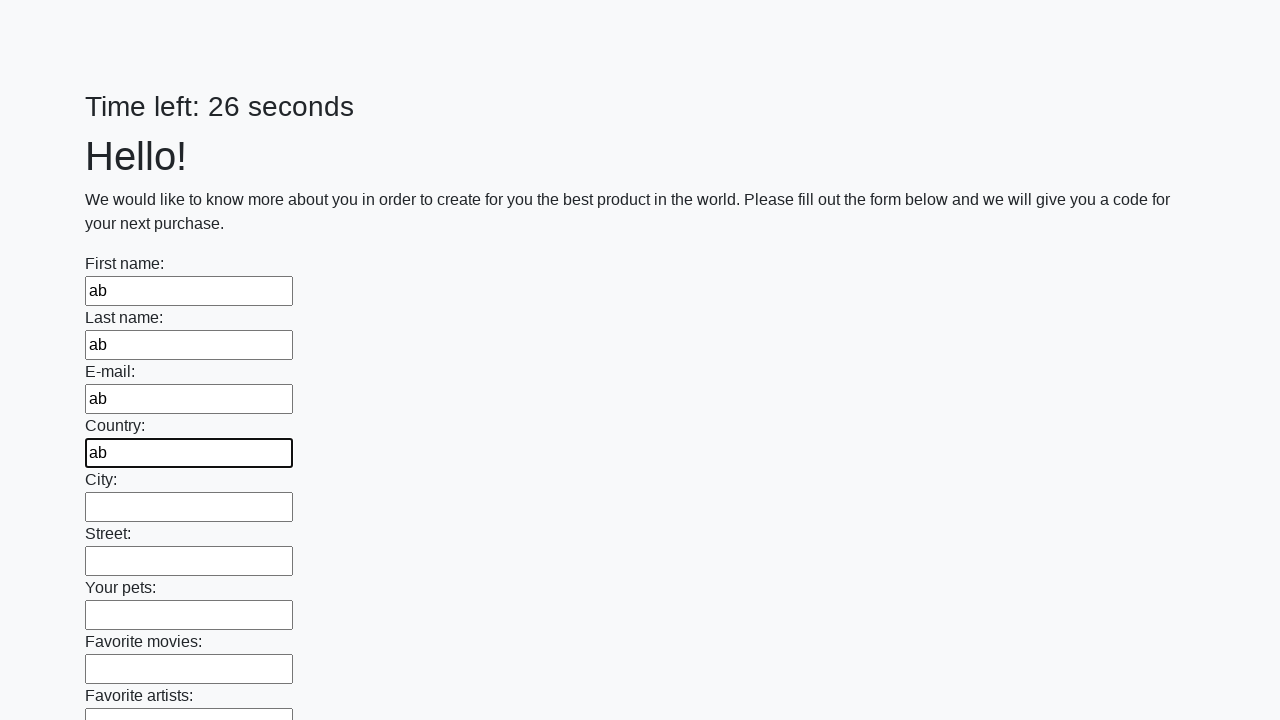

Filled an input field with 'ab' on input >> nth=4
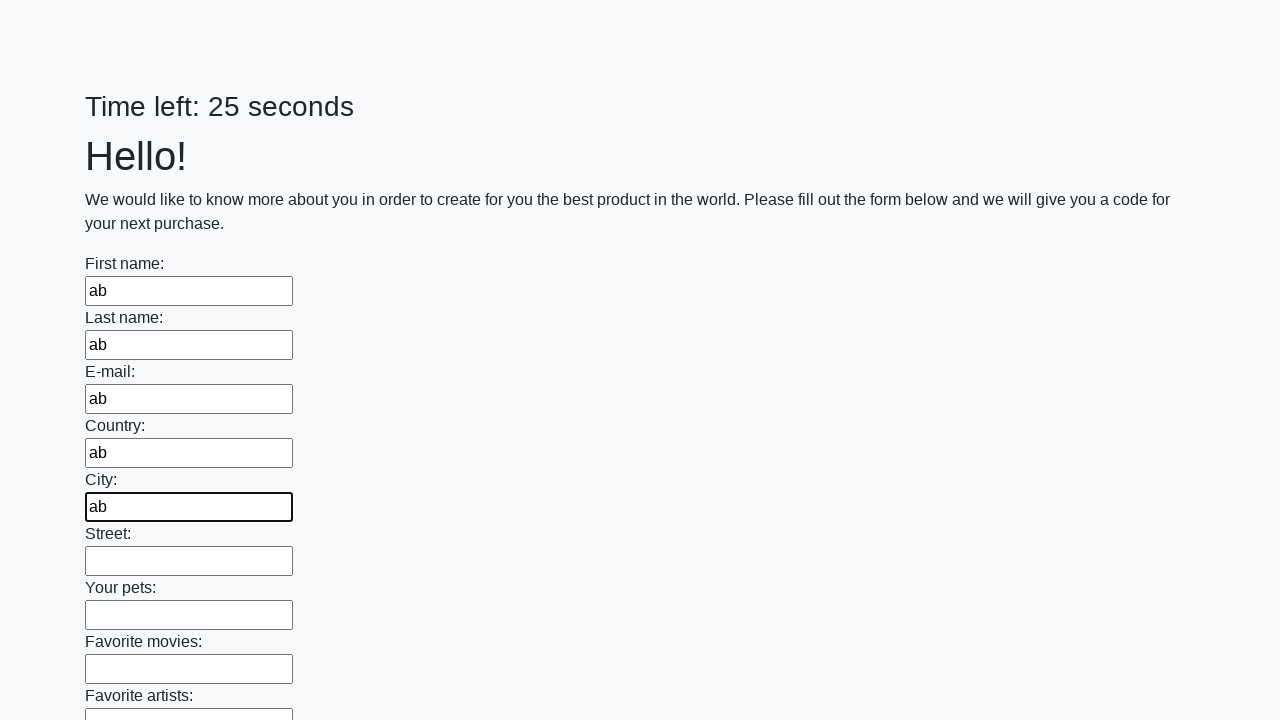

Filled an input field with 'ab' on input >> nth=5
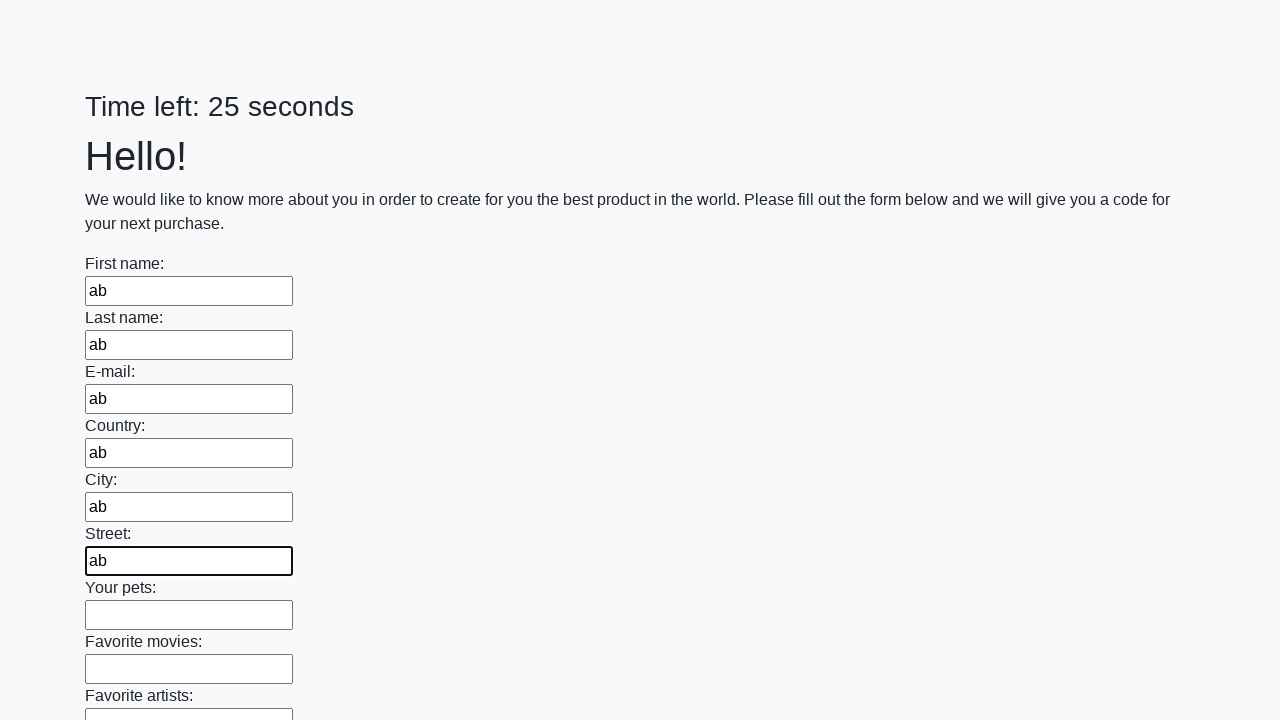

Filled an input field with 'ab' on input >> nth=6
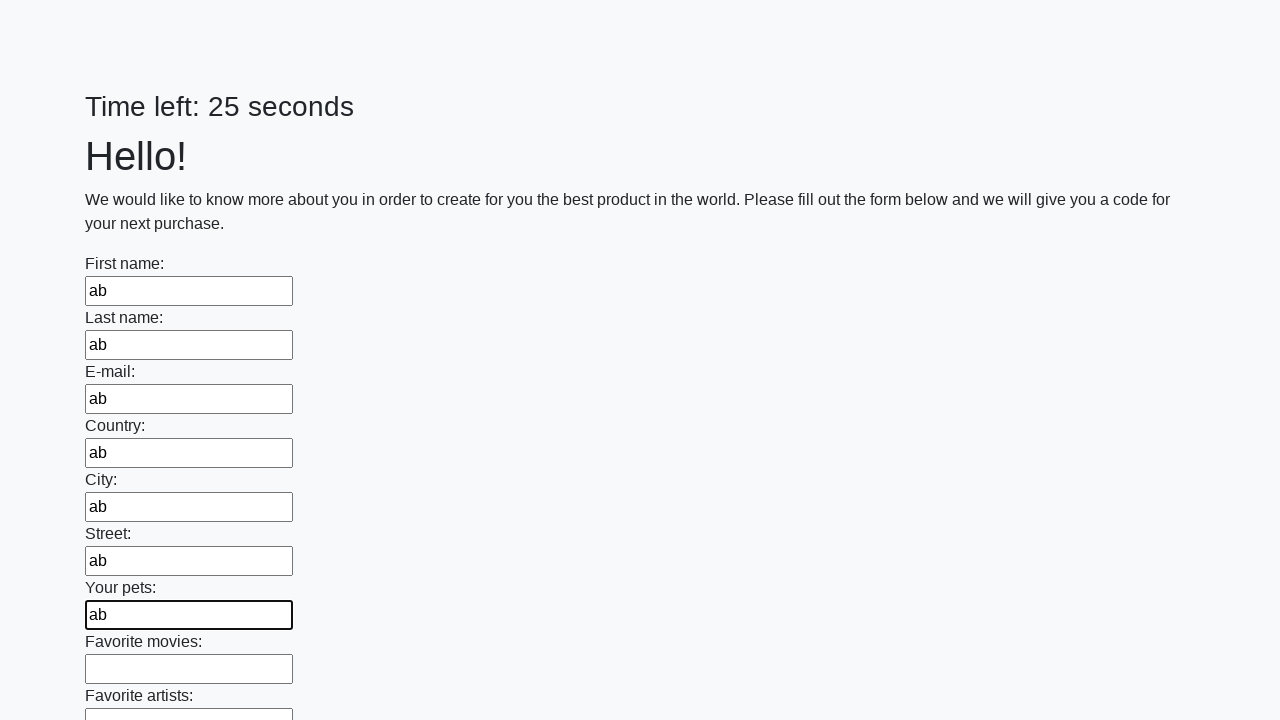

Filled an input field with 'ab' on input >> nth=7
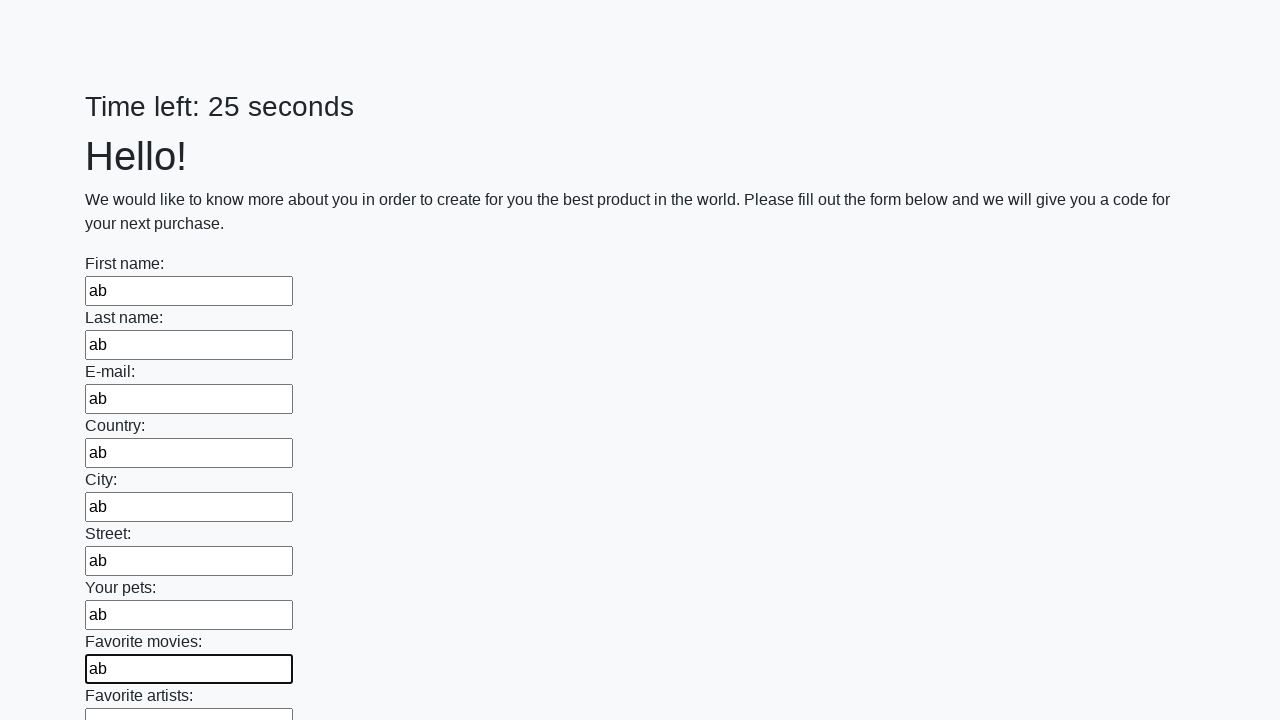

Filled an input field with 'ab' on input >> nth=8
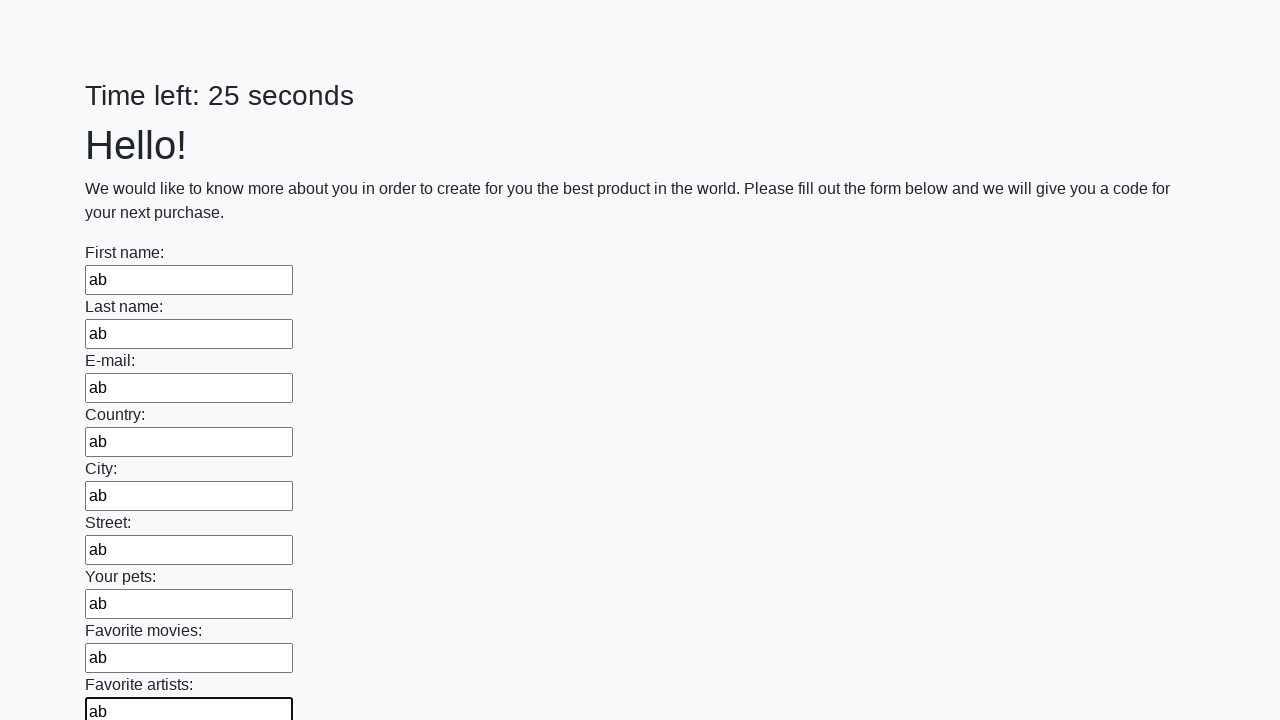

Filled an input field with 'ab' on input >> nth=9
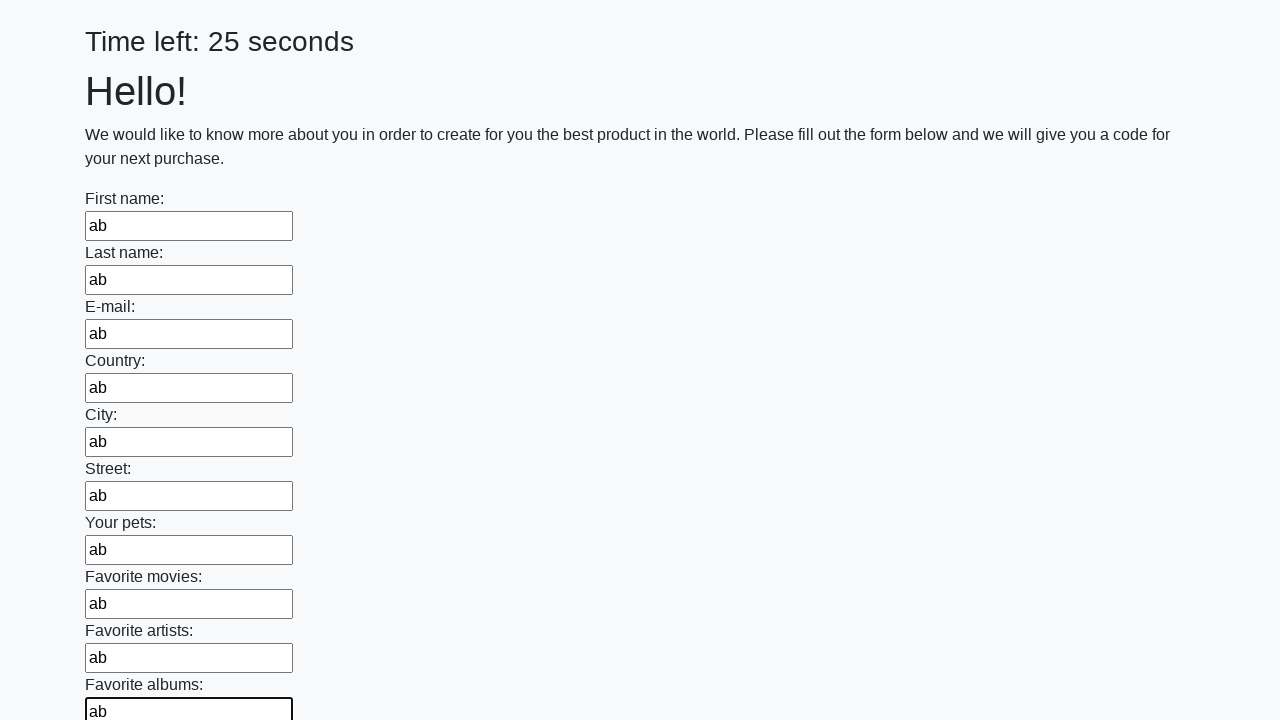

Filled an input field with 'ab' on input >> nth=10
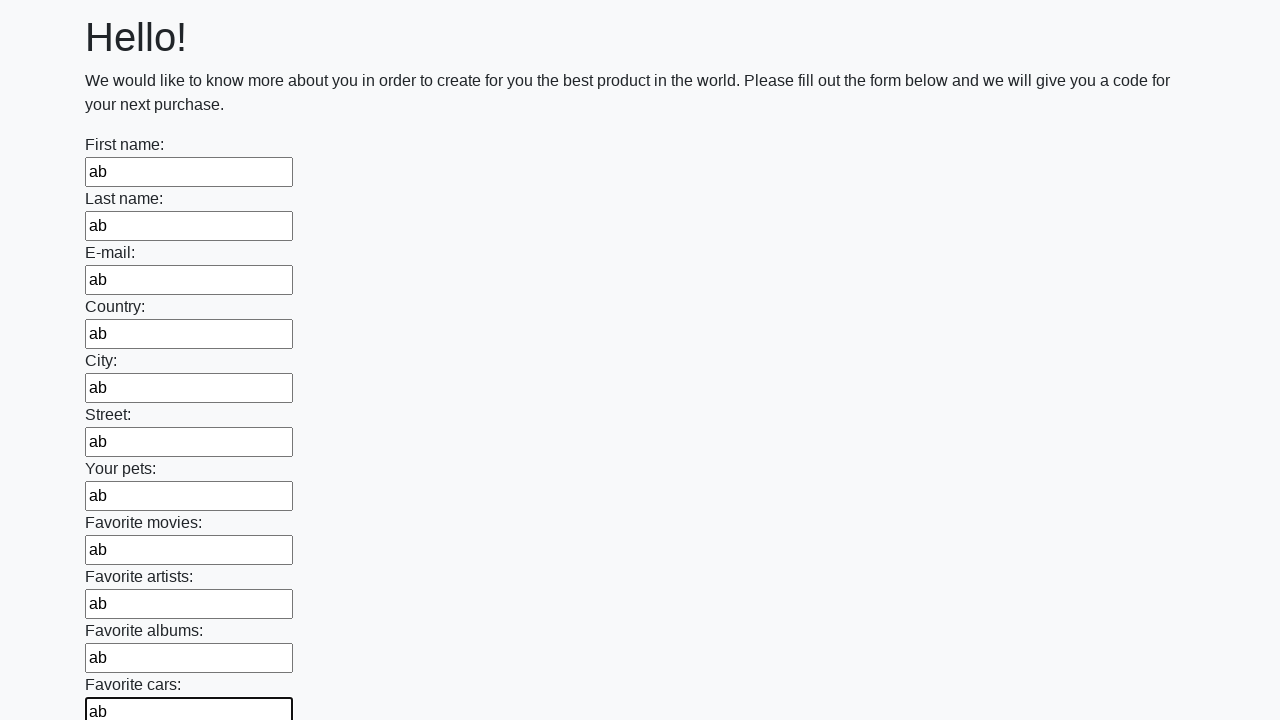

Filled an input field with 'ab' on input >> nth=11
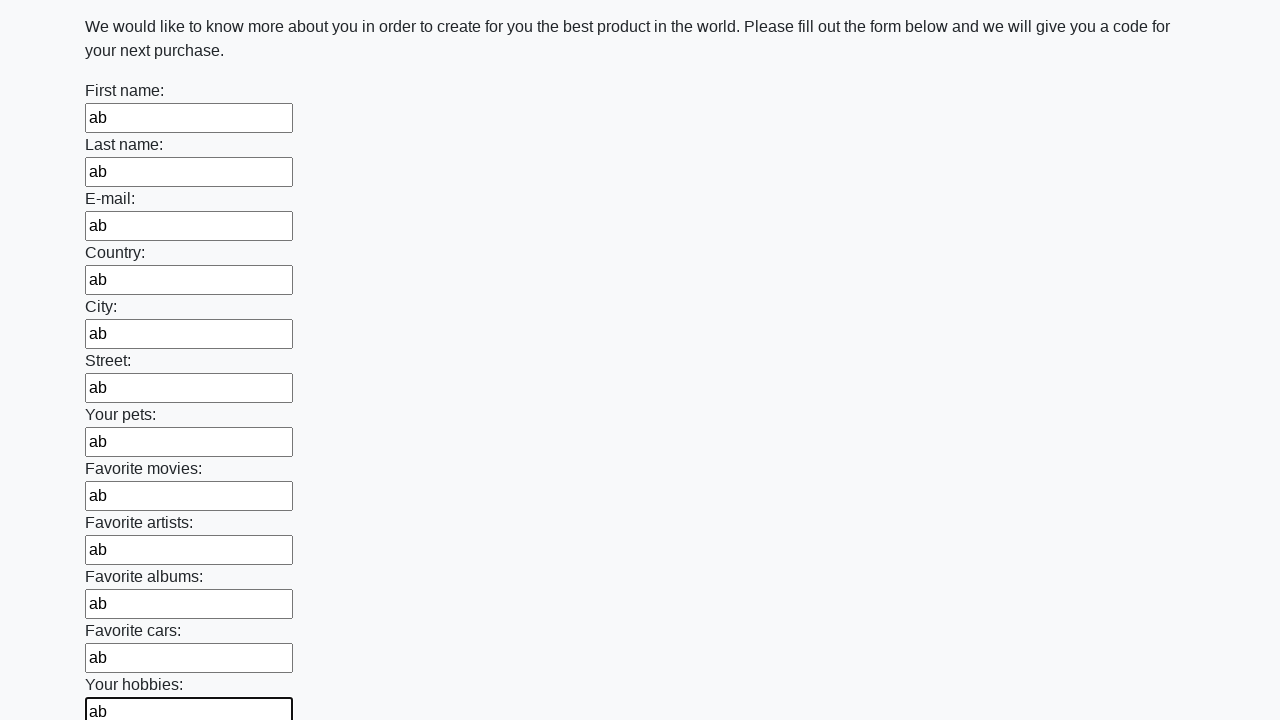

Filled an input field with 'ab' on input >> nth=12
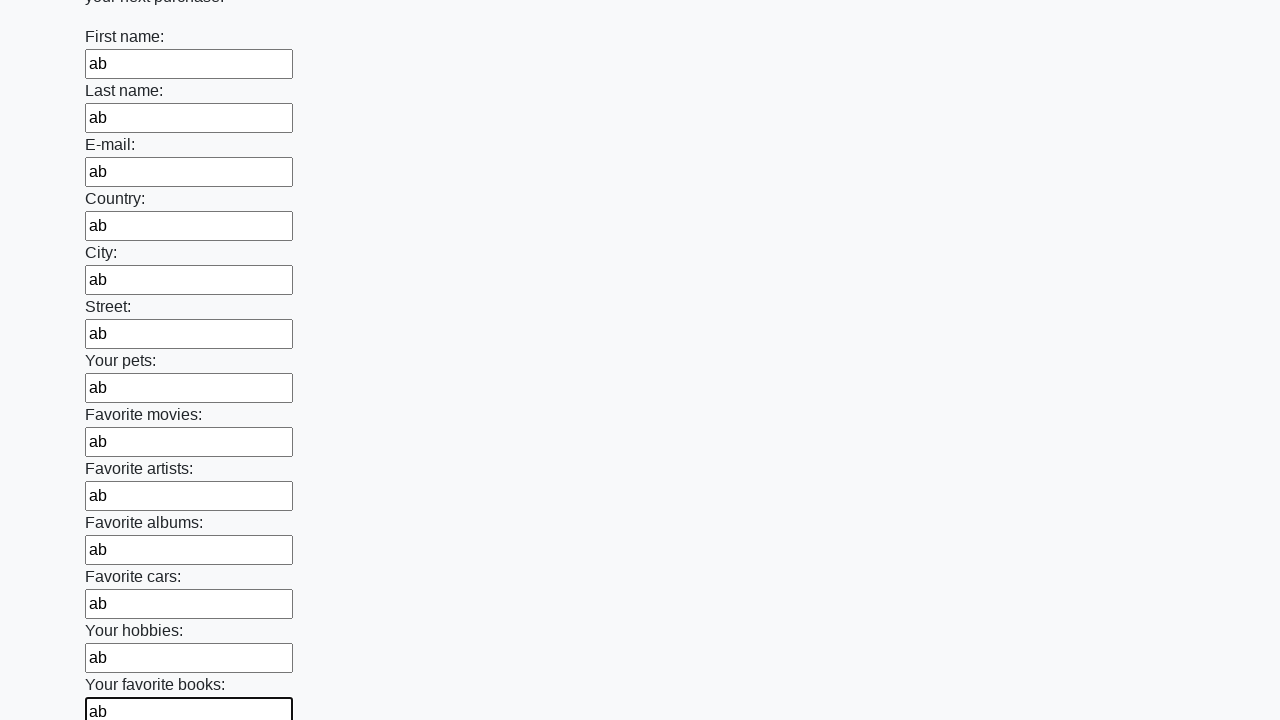

Filled an input field with 'ab' on input >> nth=13
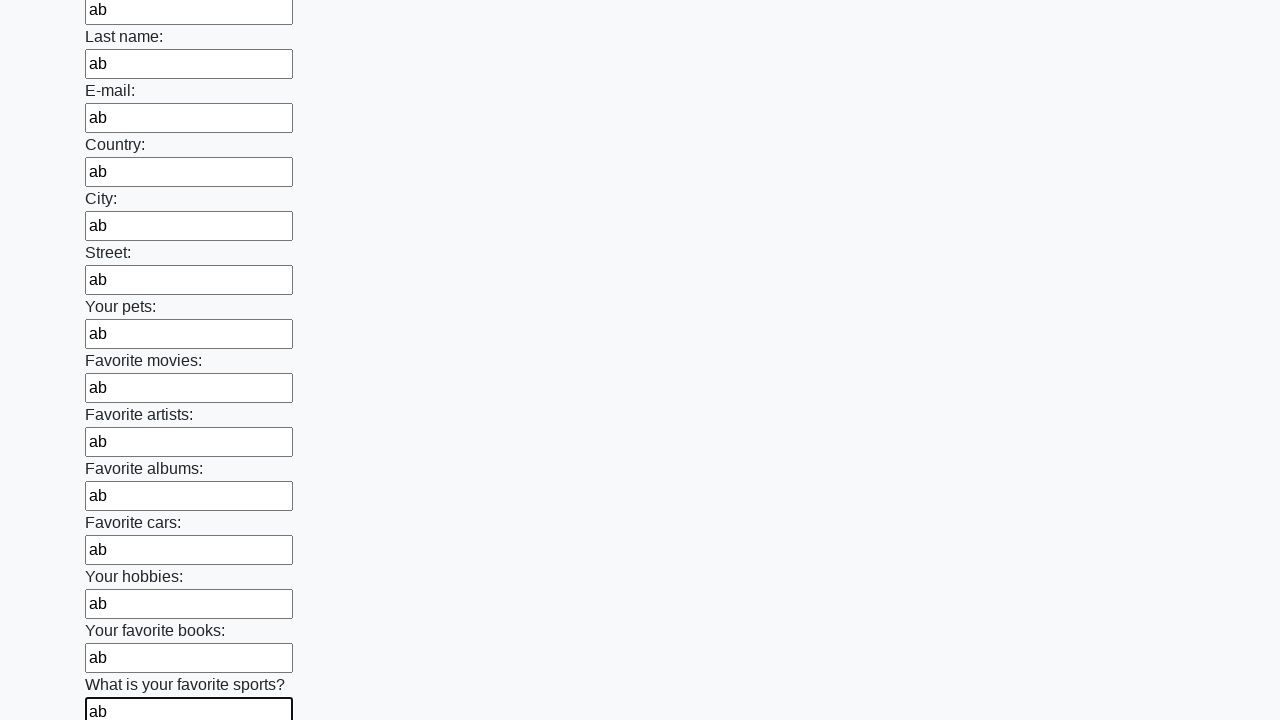

Filled an input field with 'ab' on input >> nth=14
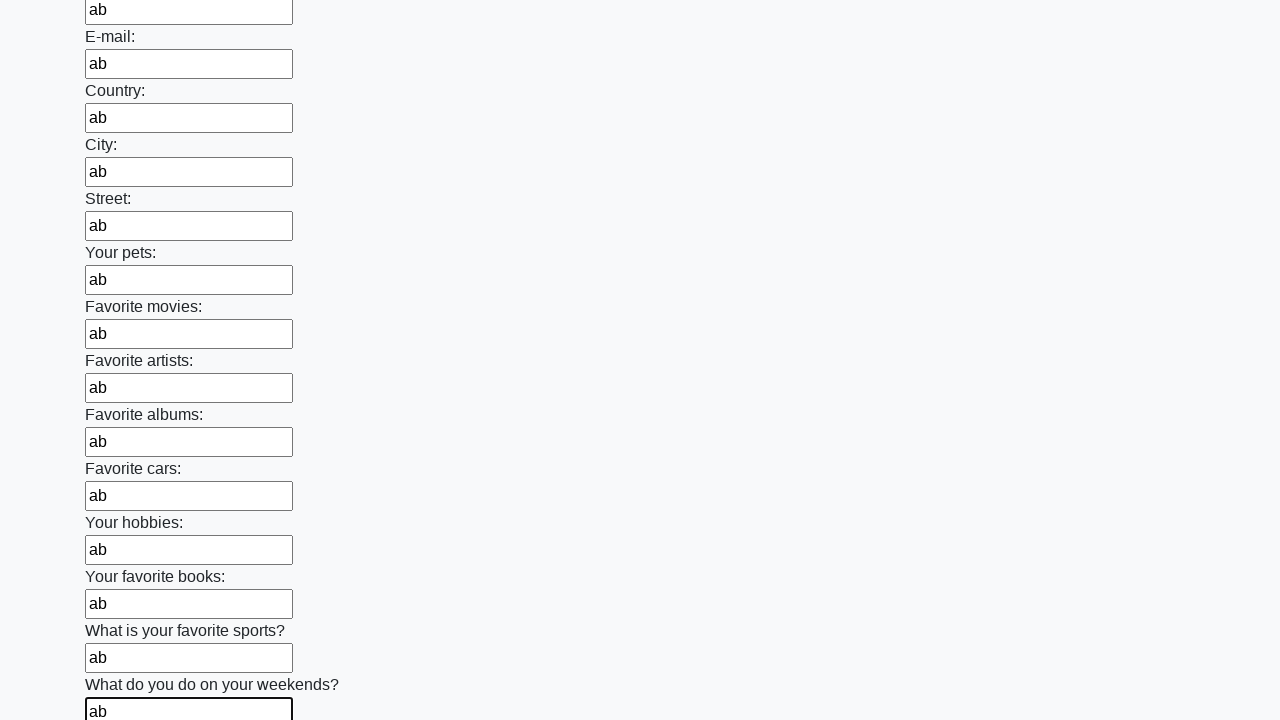

Filled an input field with 'ab' on input >> nth=15
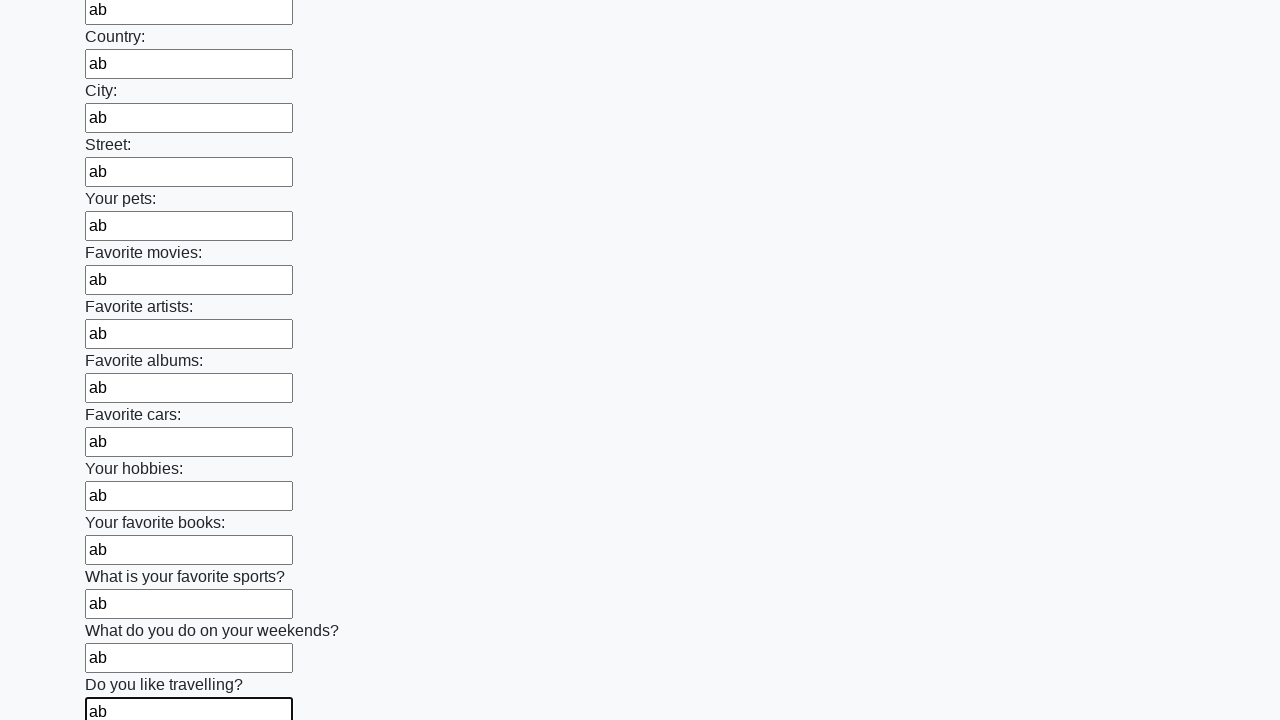

Filled an input field with 'ab' on input >> nth=16
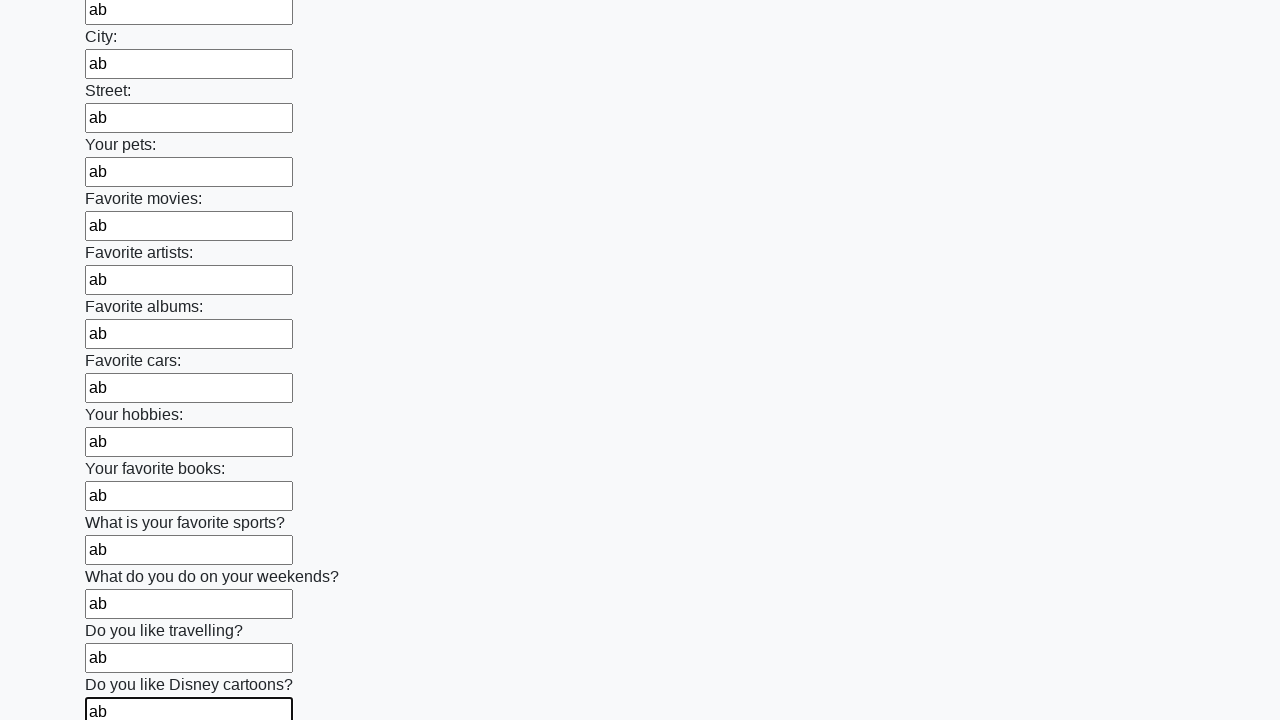

Filled an input field with 'ab' on input >> nth=17
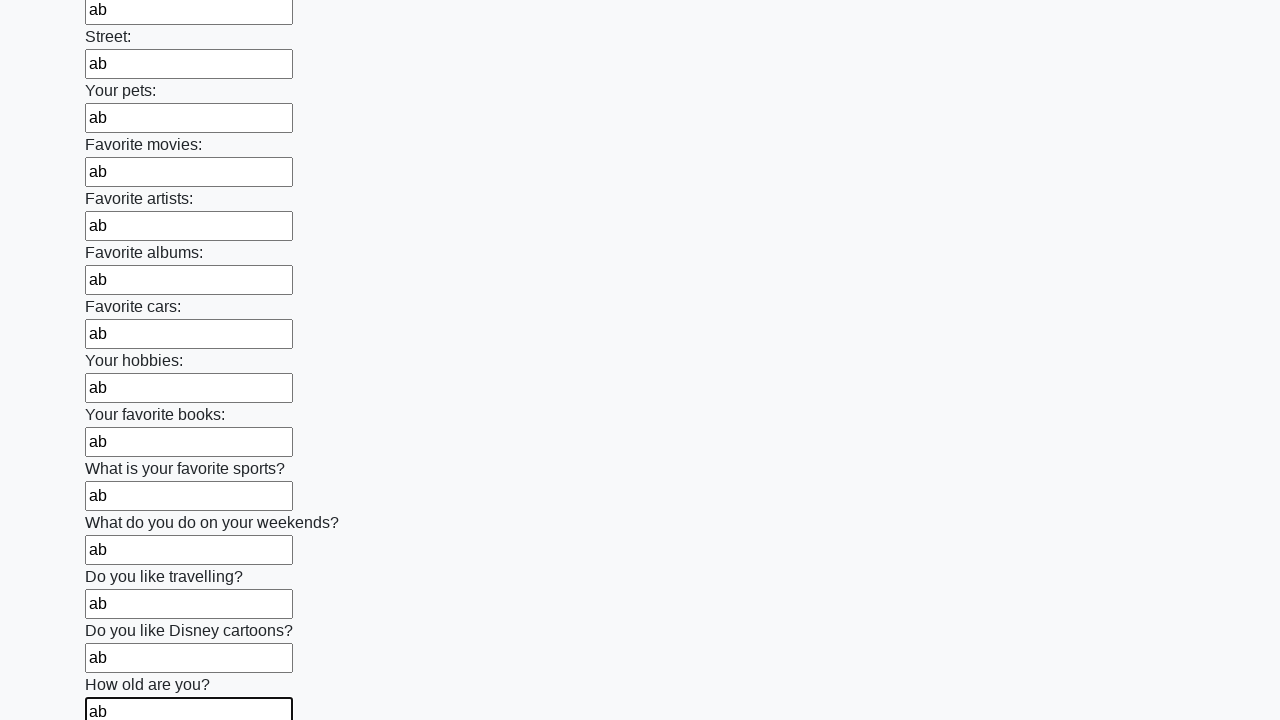

Filled an input field with 'ab' on input >> nth=18
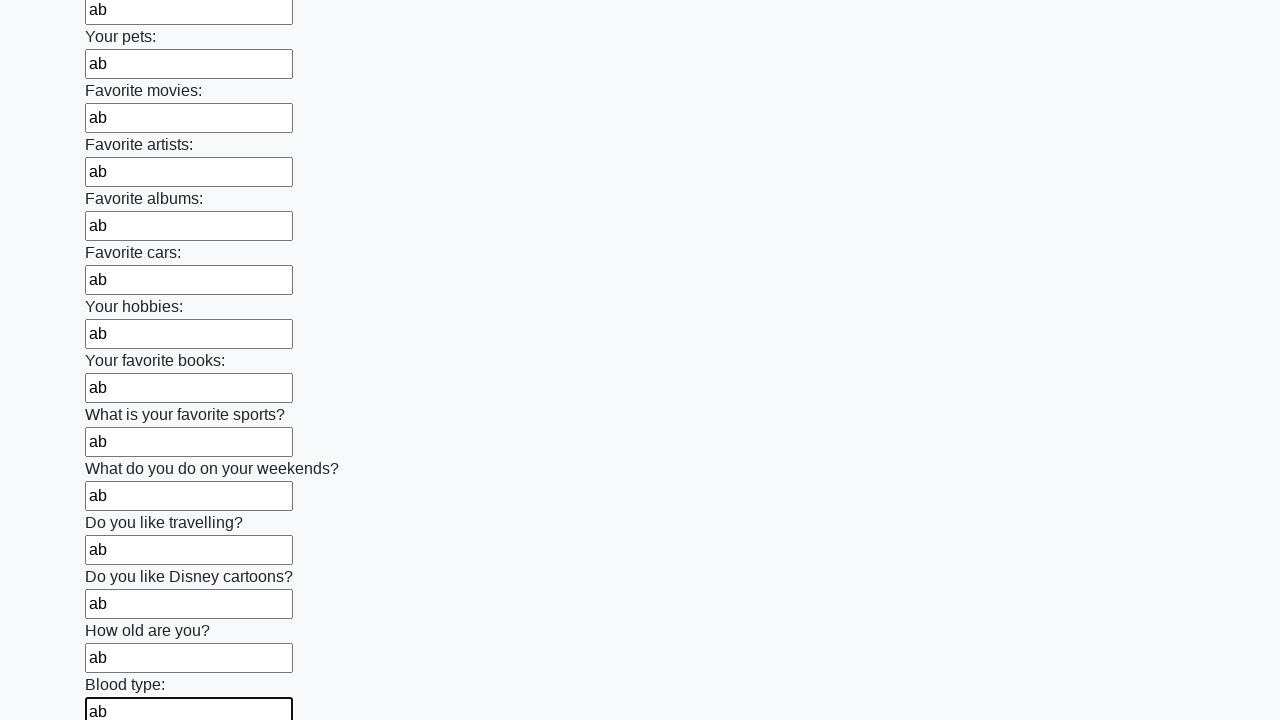

Filled an input field with 'ab' on input >> nth=19
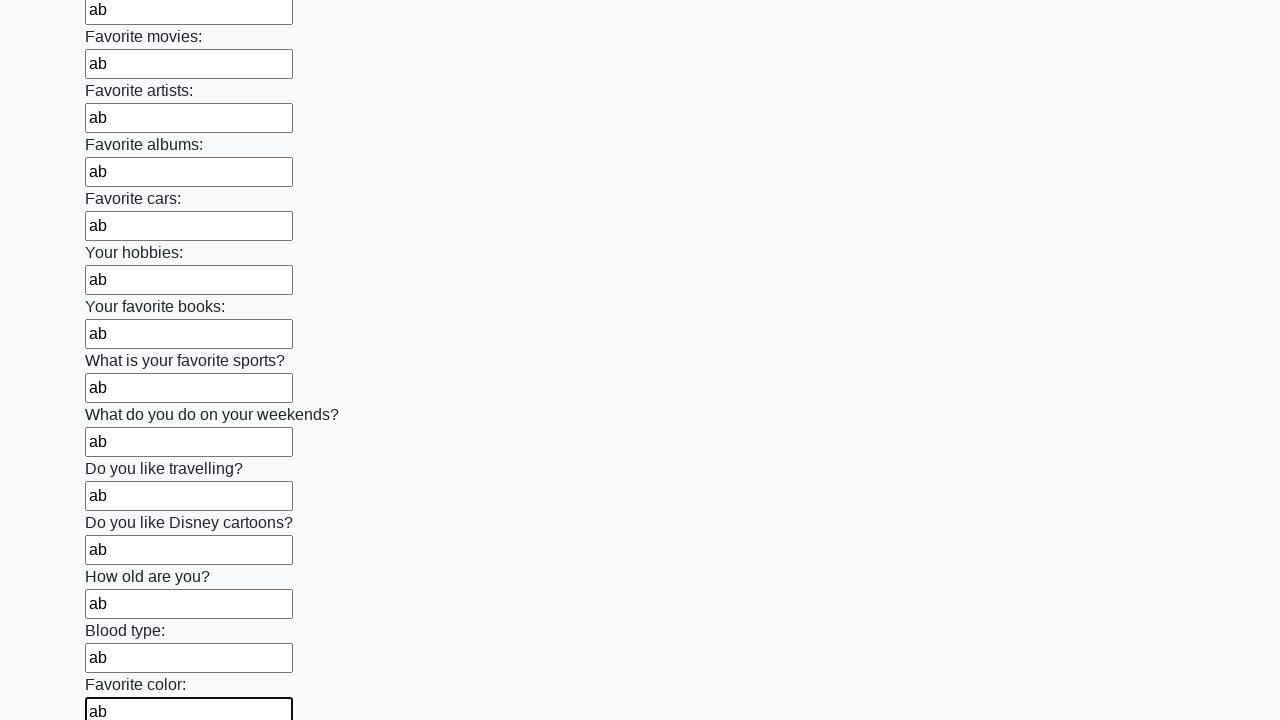

Filled an input field with 'ab' on input >> nth=20
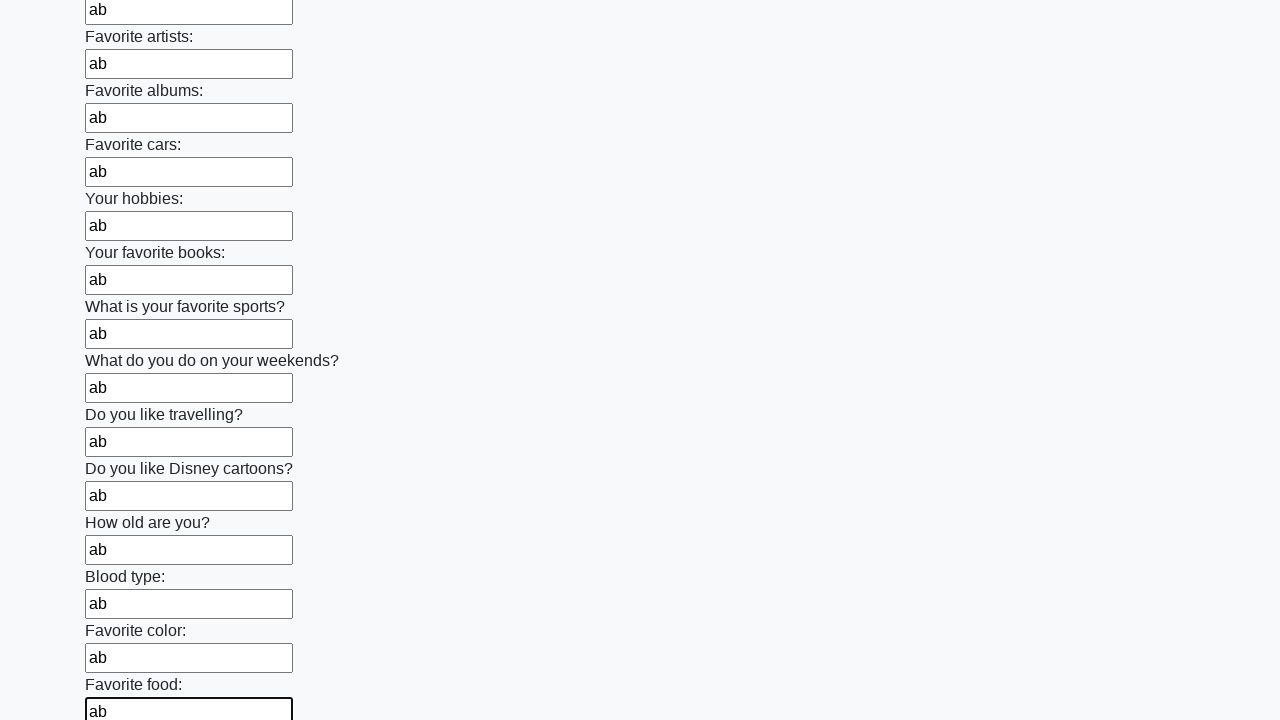

Filled an input field with 'ab' on input >> nth=21
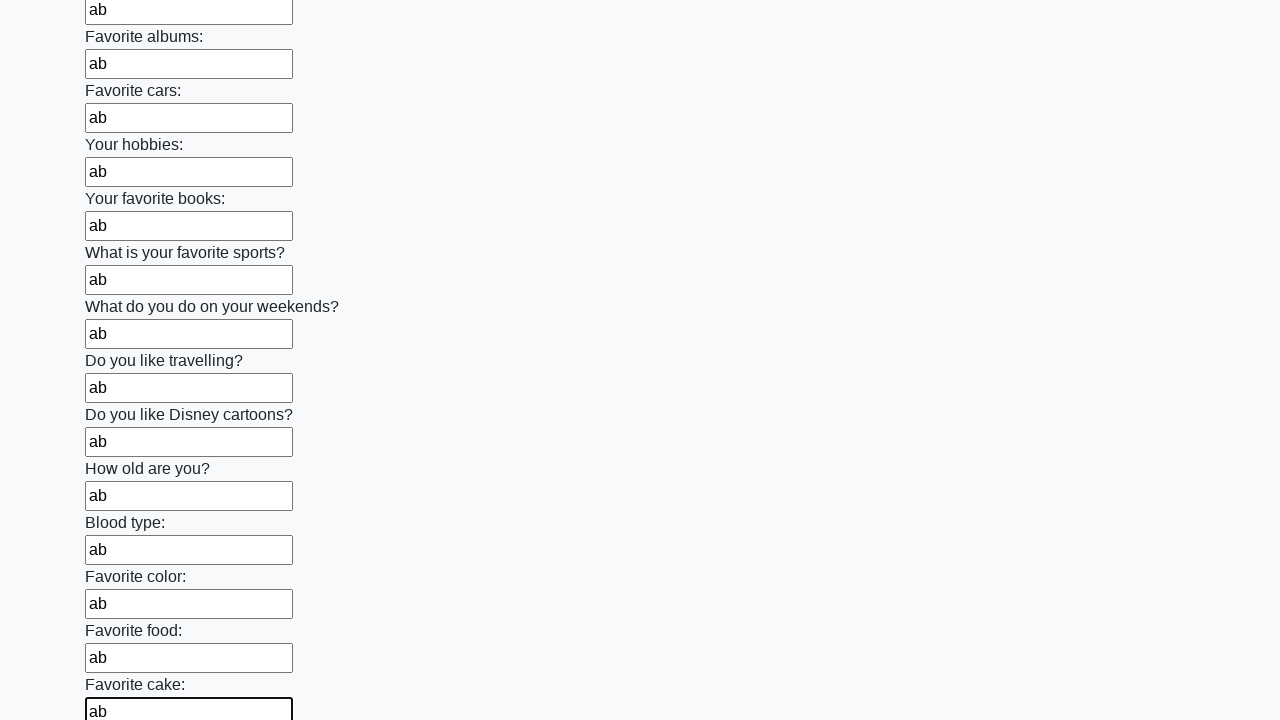

Filled an input field with 'ab' on input >> nth=22
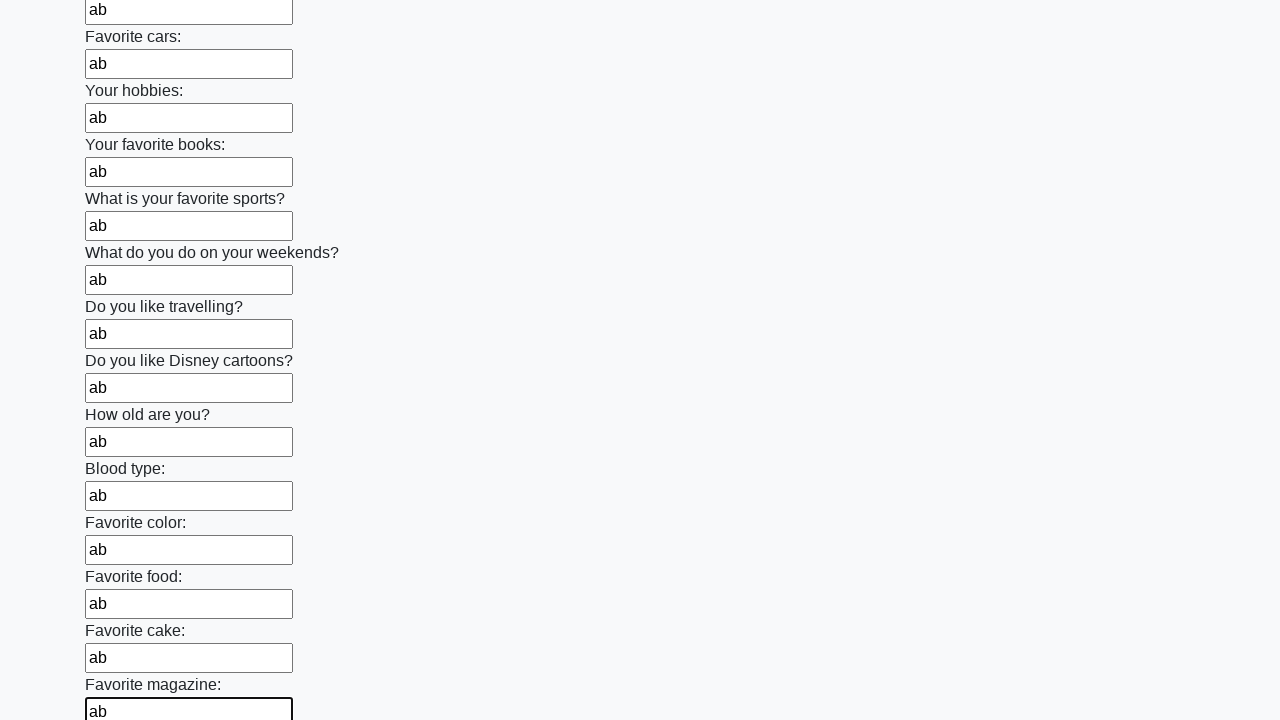

Filled an input field with 'ab' on input >> nth=23
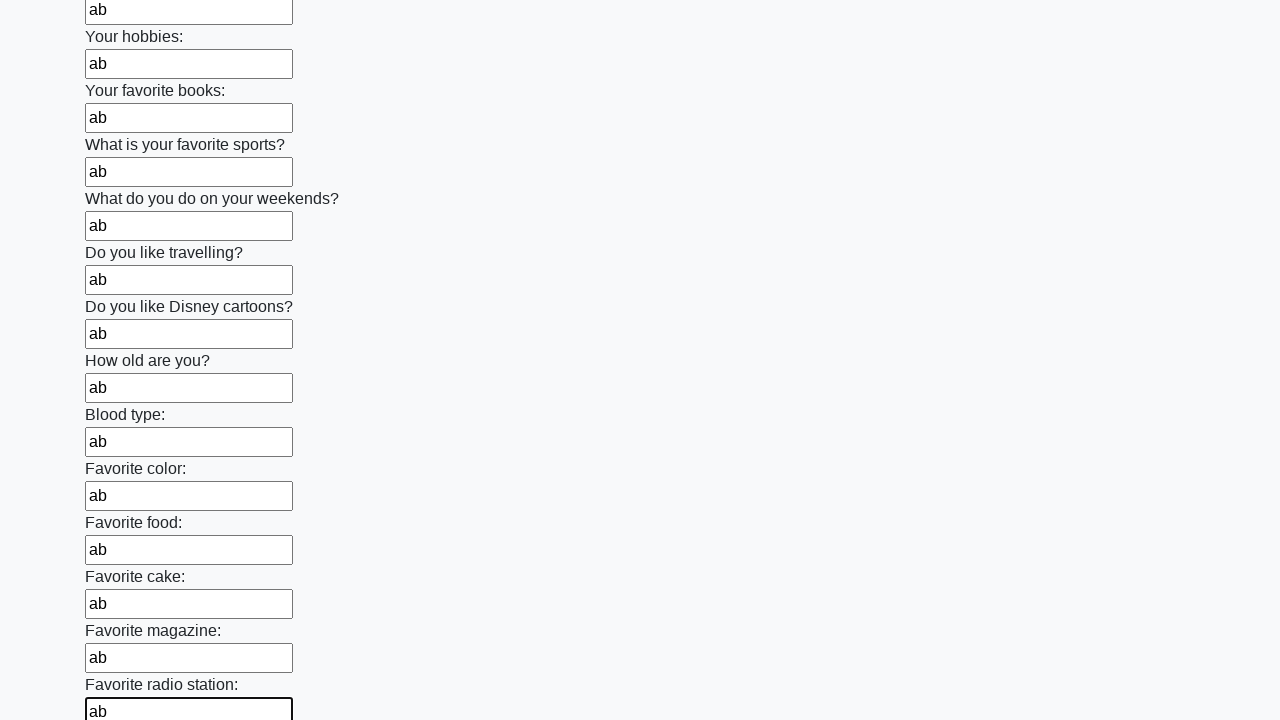

Filled an input field with 'ab' on input >> nth=24
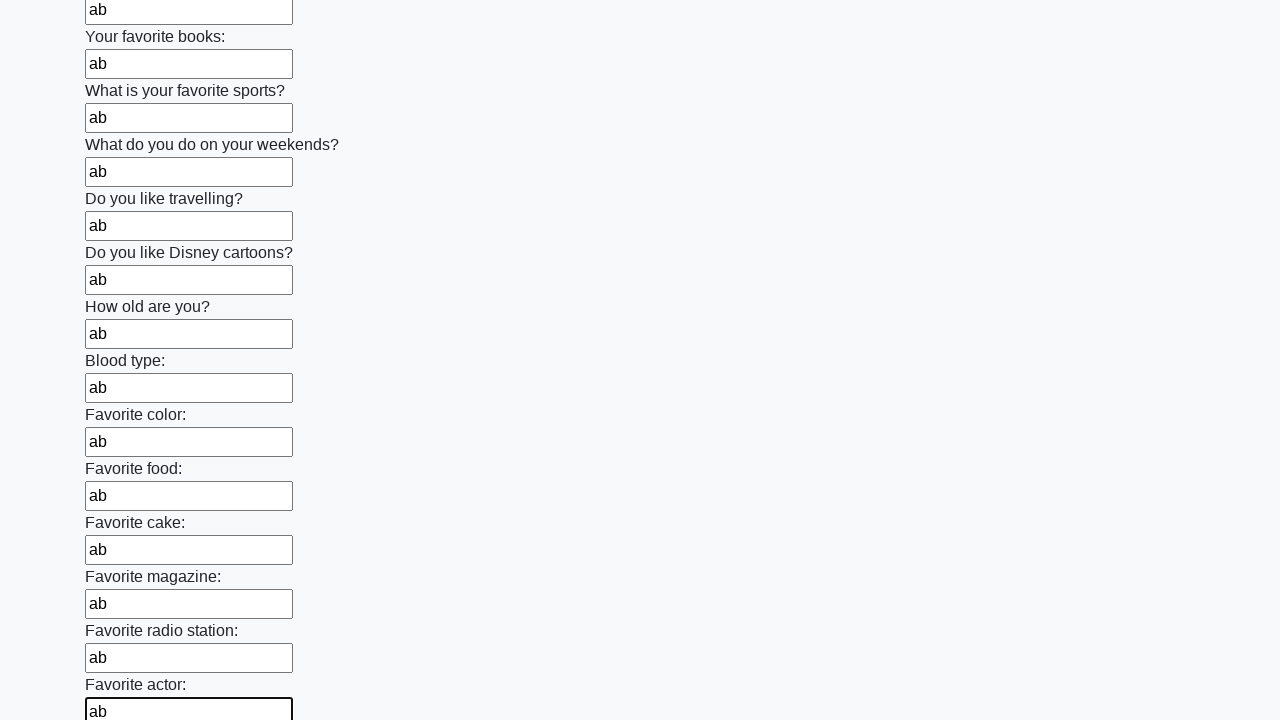

Filled an input field with 'ab' on input >> nth=25
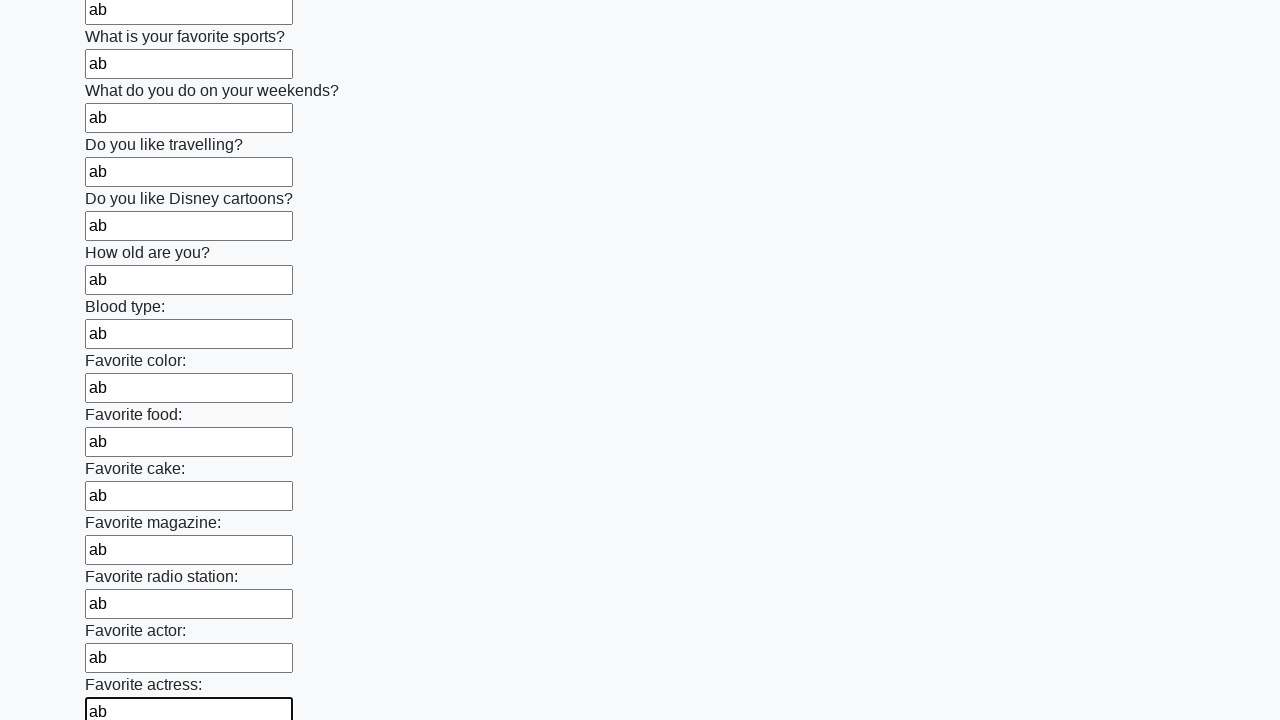

Filled an input field with 'ab' on input >> nth=26
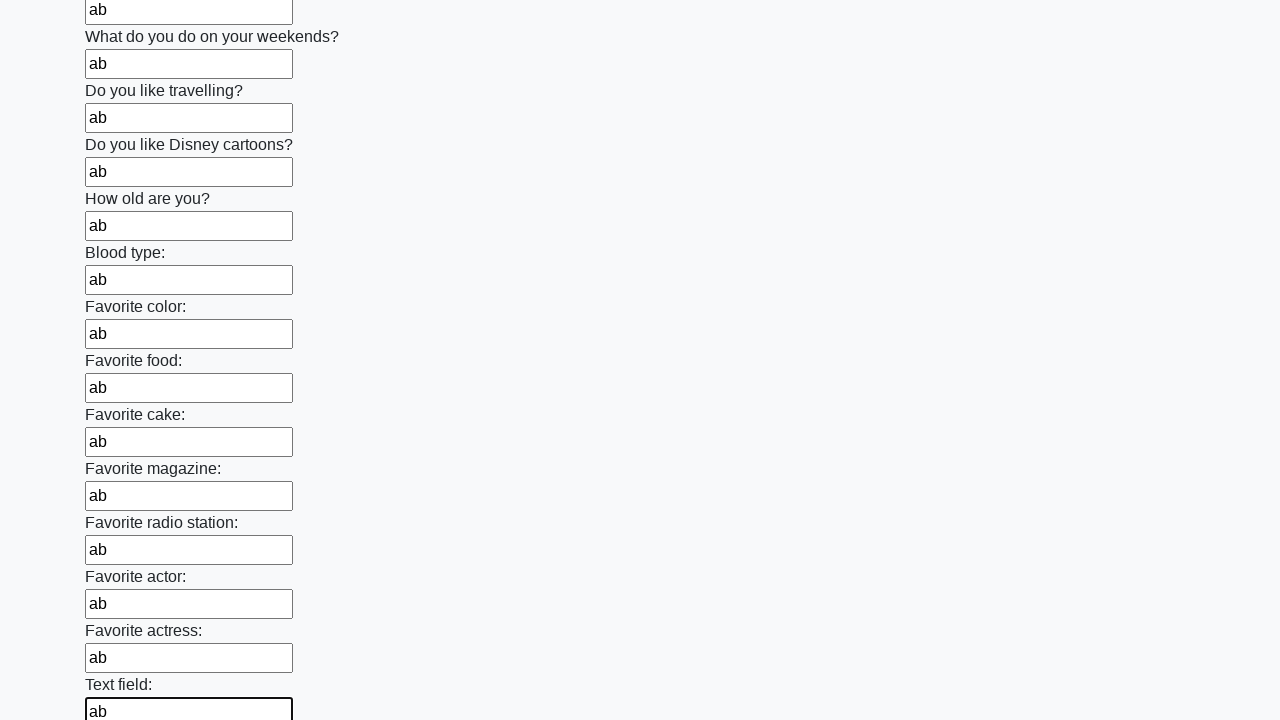

Filled an input field with 'ab' on input >> nth=27
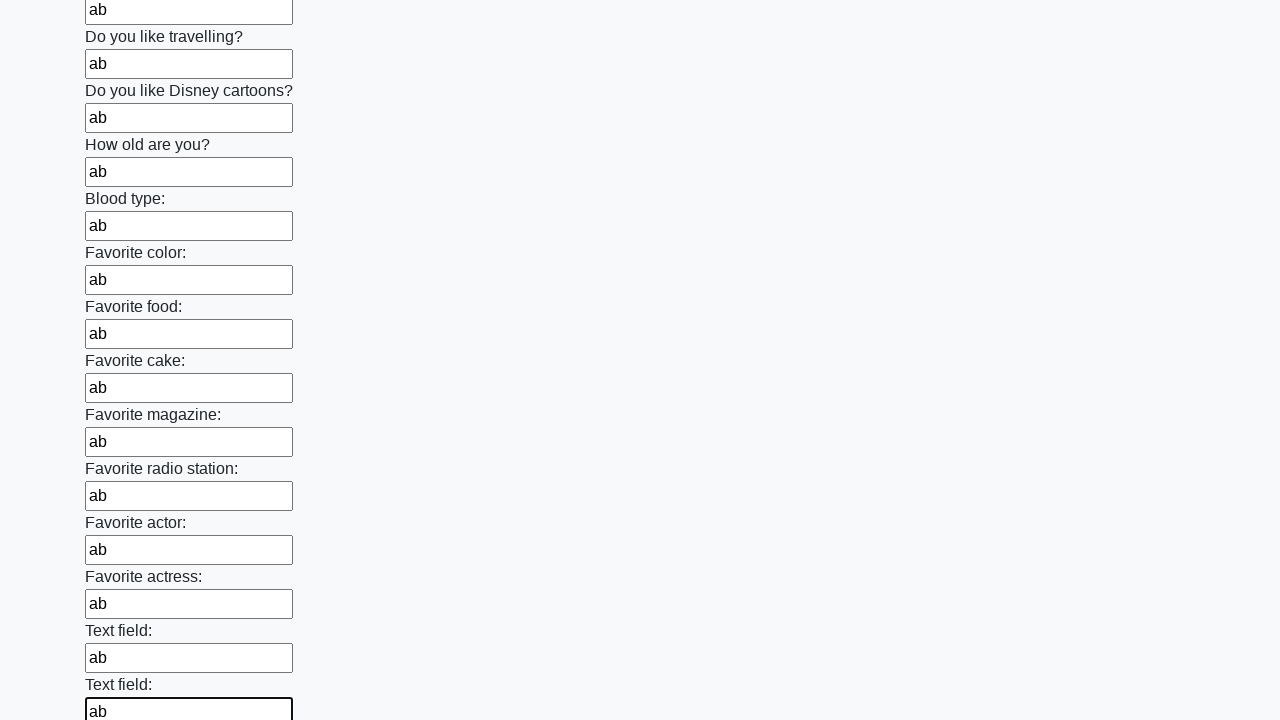

Filled an input field with 'ab' on input >> nth=28
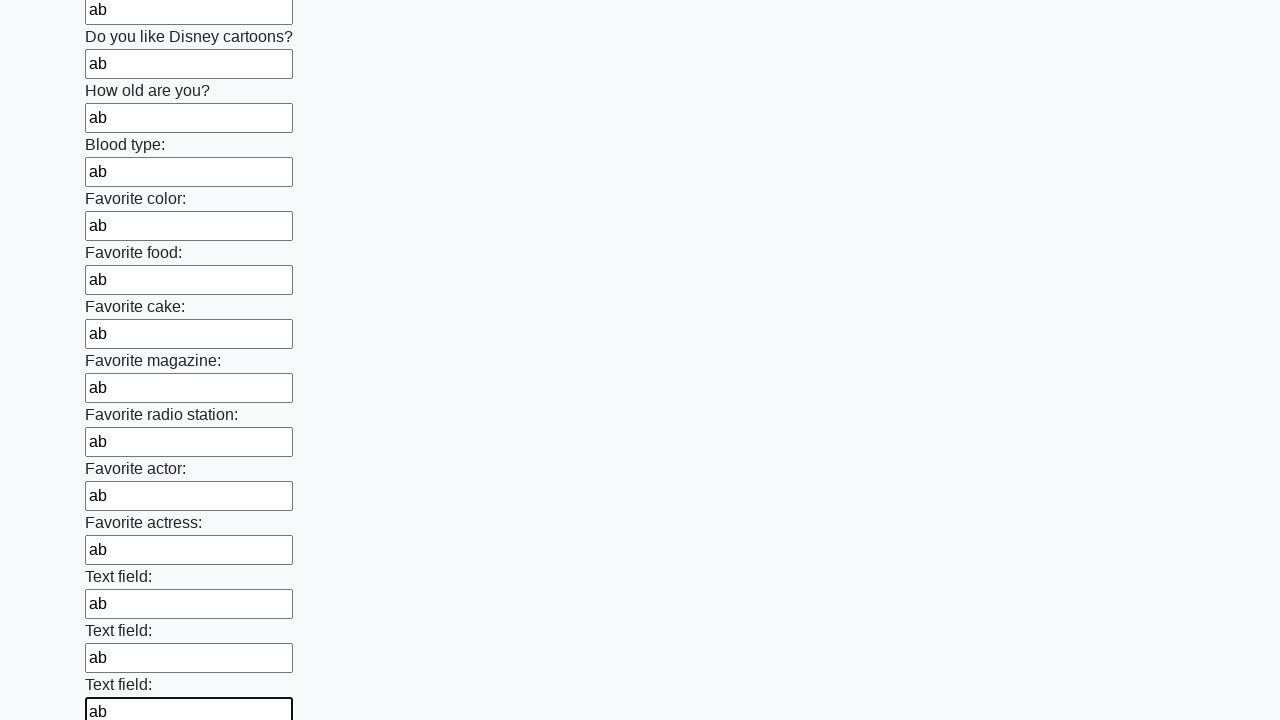

Filled an input field with 'ab' on input >> nth=29
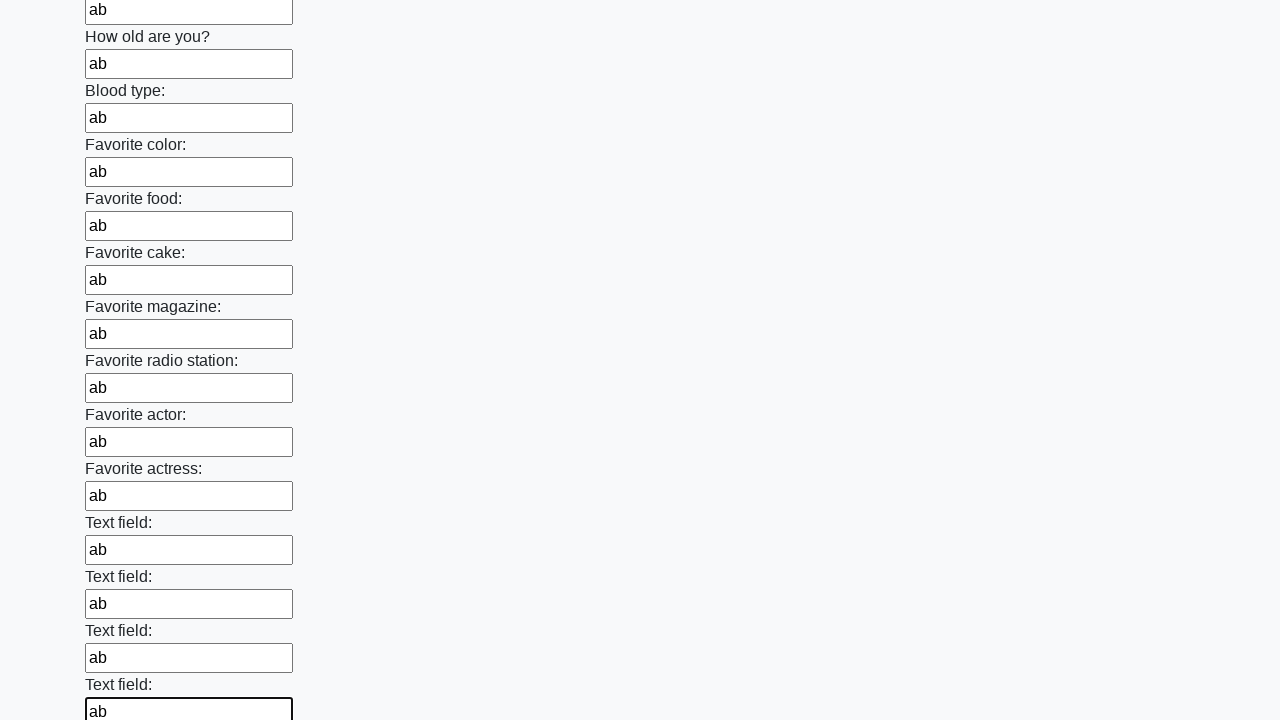

Filled an input field with 'ab' on input >> nth=30
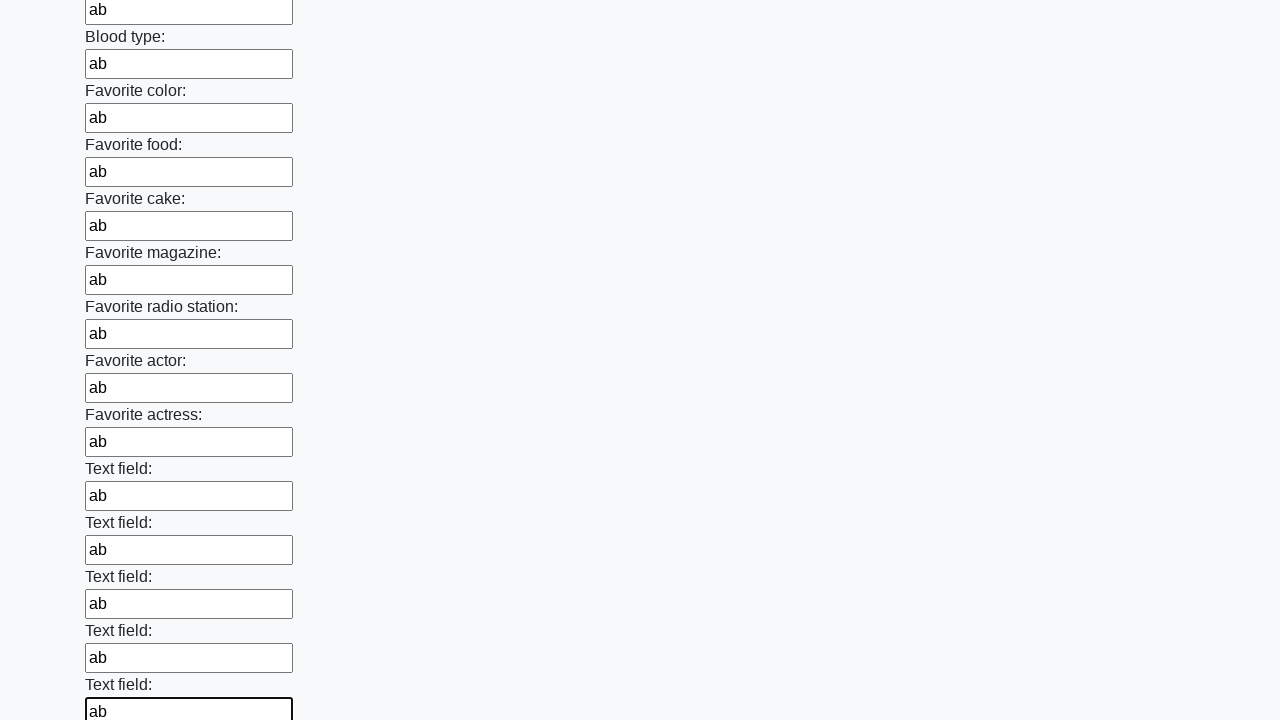

Filled an input field with 'ab' on input >> nth=31
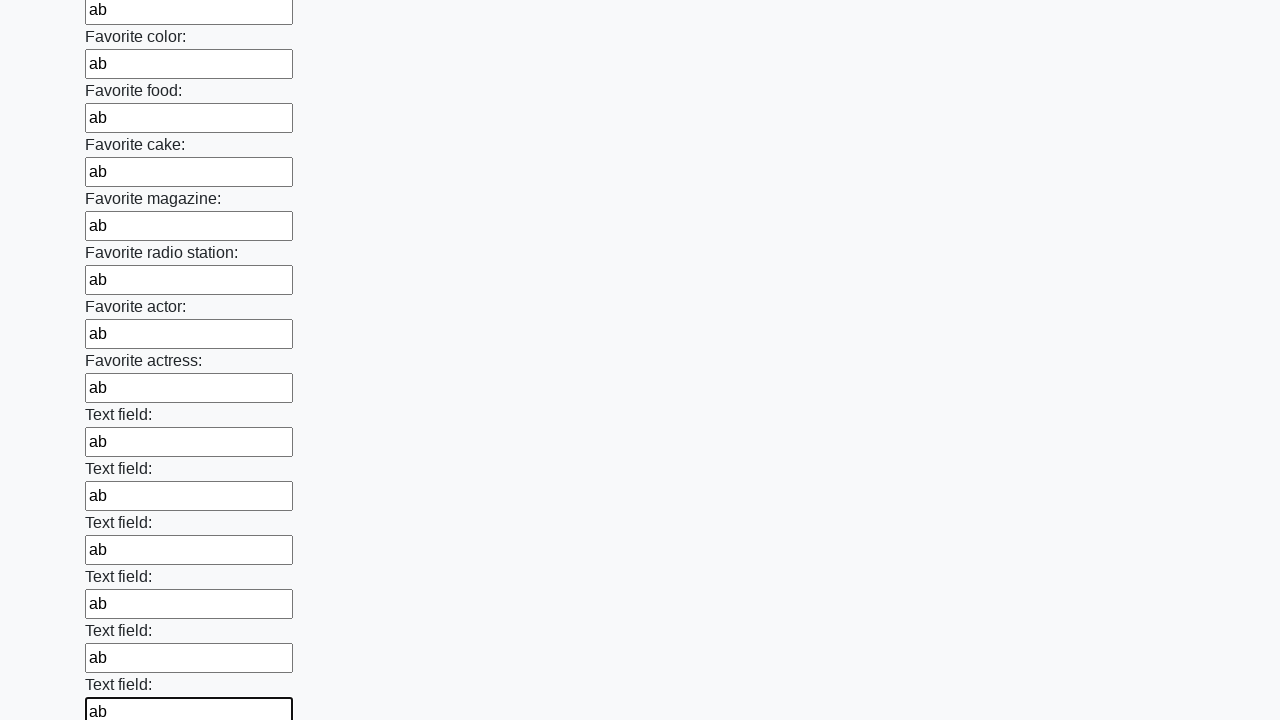

Filled an input field with 'ab' on input >> nth=32
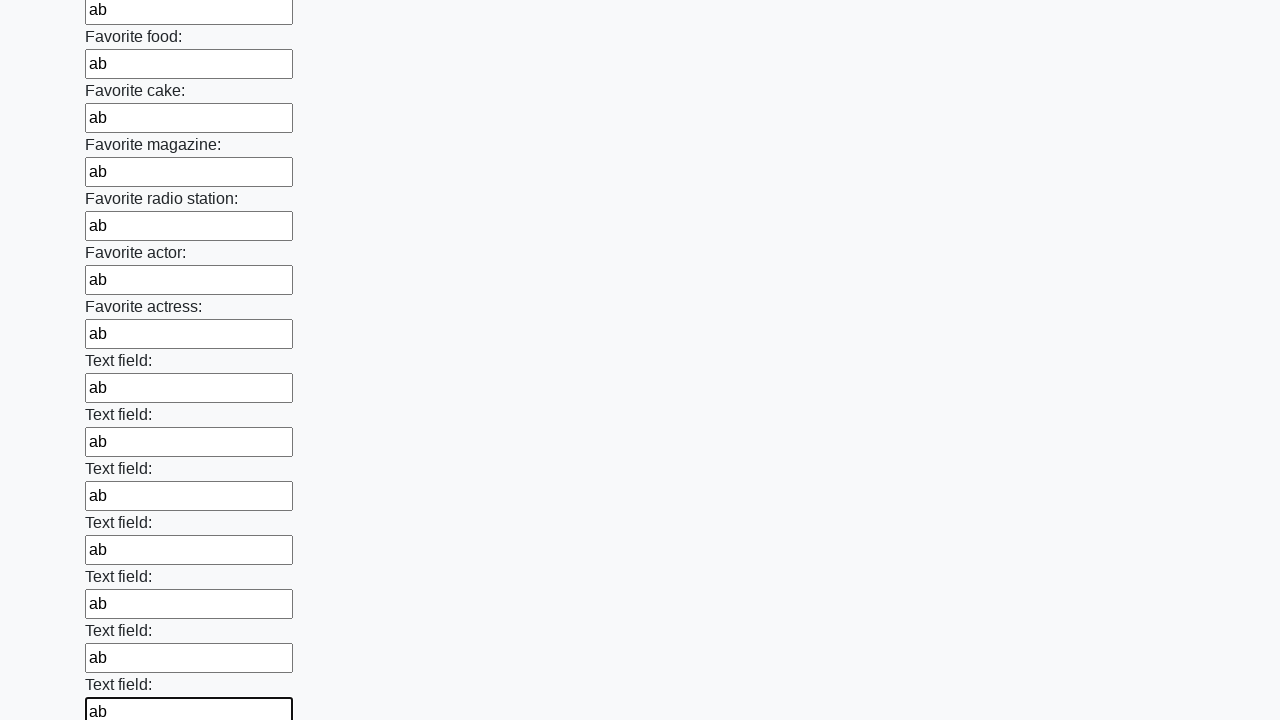

Filled an input field with 'ab' on input >> nth=33
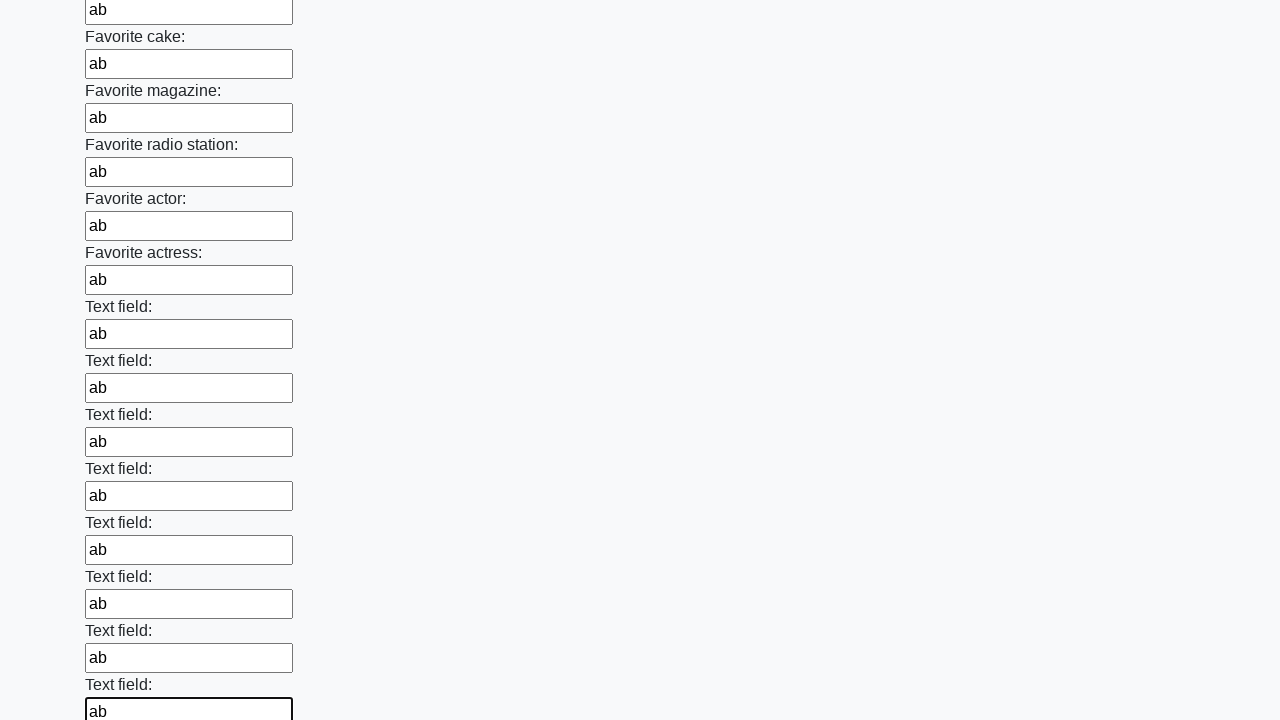

Filled an input field with 'ab' on input >> nth=34
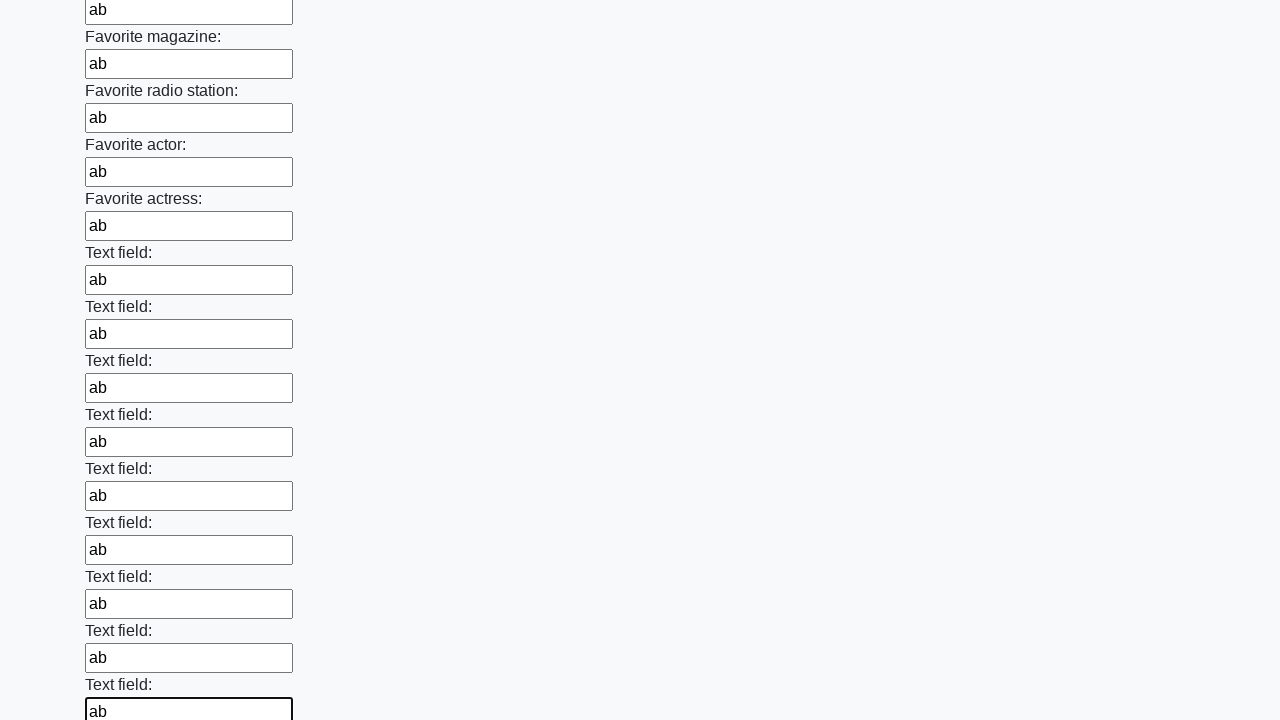

Filled an input field with 'ab' on input >> nth=35
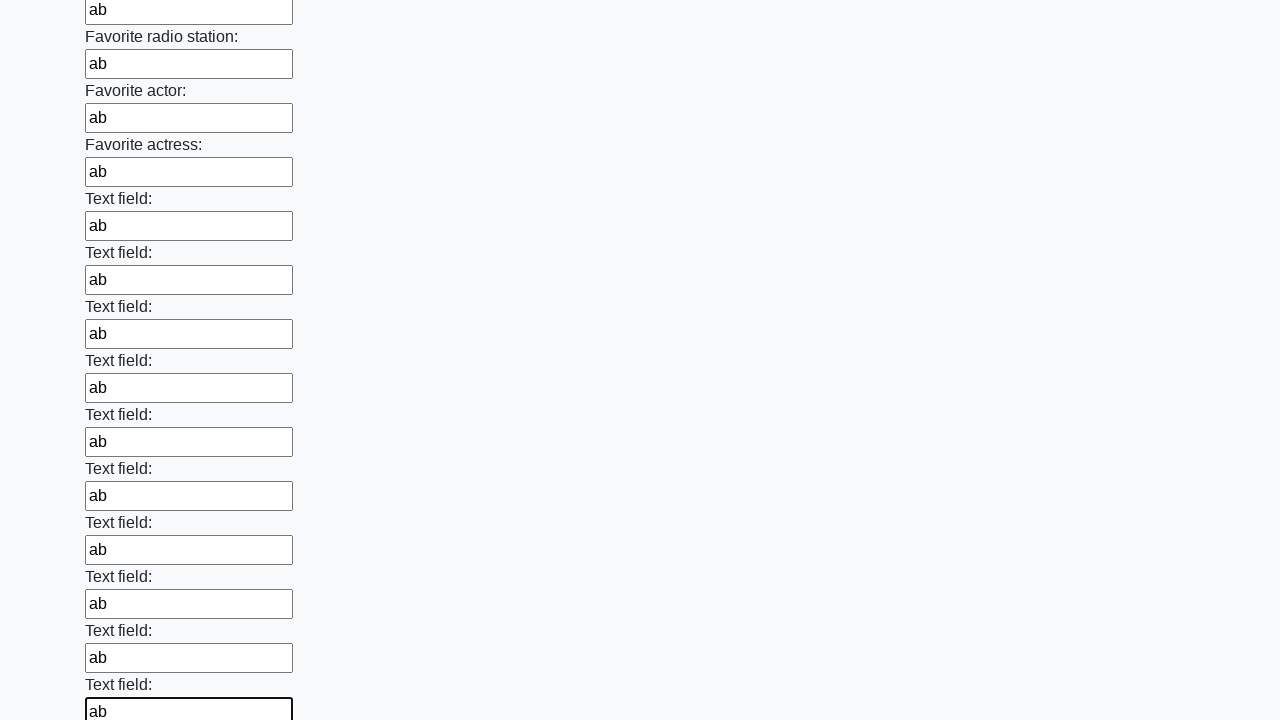

Filled an input field with 'ab' on input >> nth=36
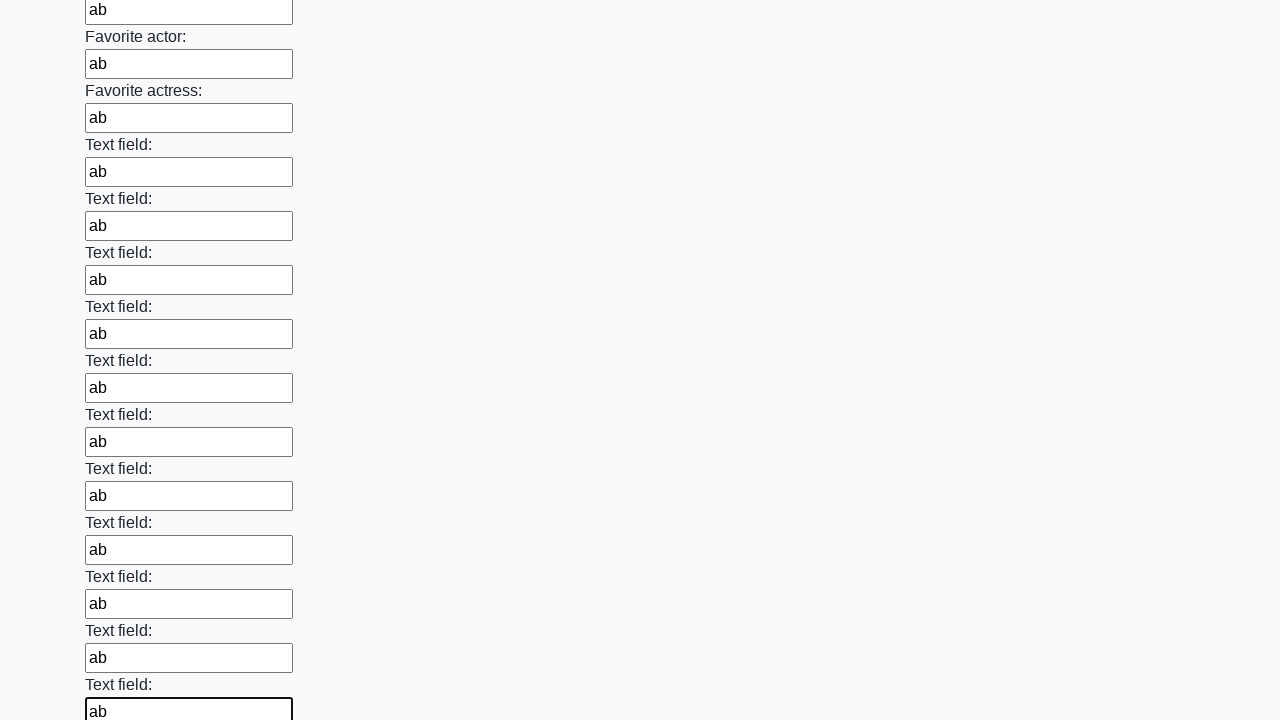

Filled an input field with 'ab' on input >> nth=37
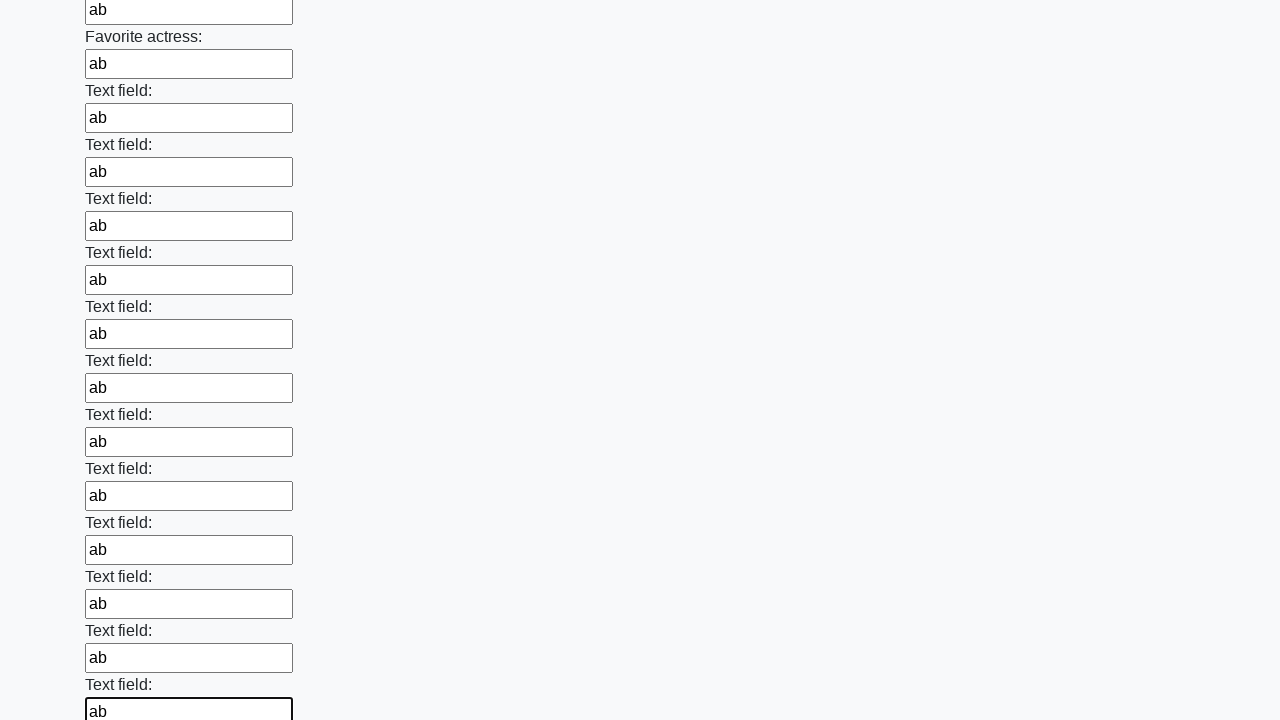

Filled an input field with 'ab' on input >> nth=38
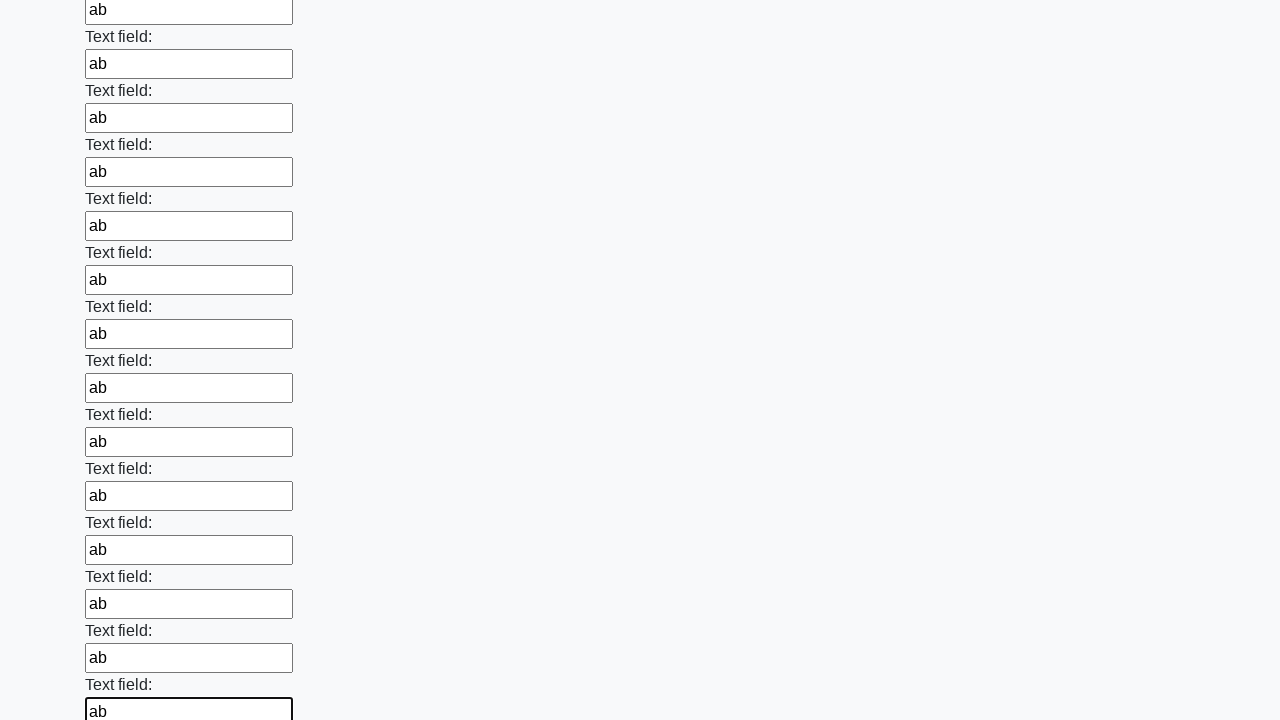

Filled an input field with 'ab' on input >> nth=39
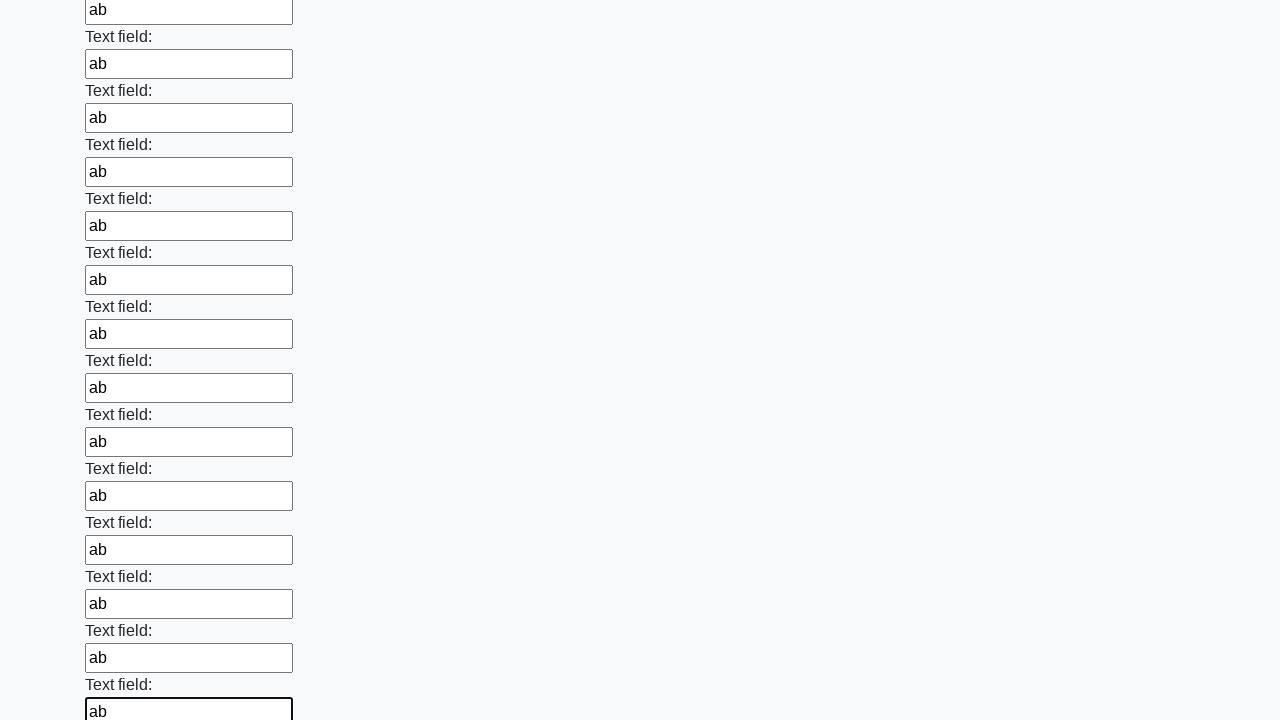

Filled an input field with 'ab' on input >> nth=40
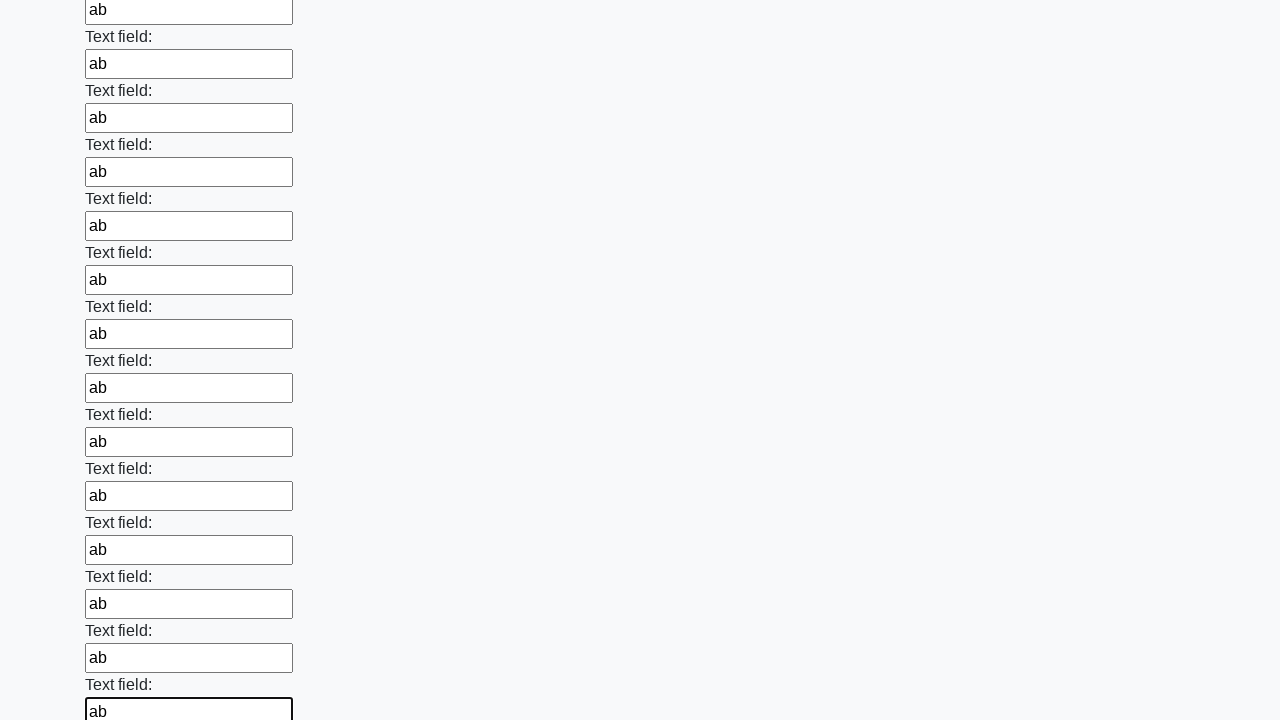

Filled an input field with 'ab' on input >> nth=41
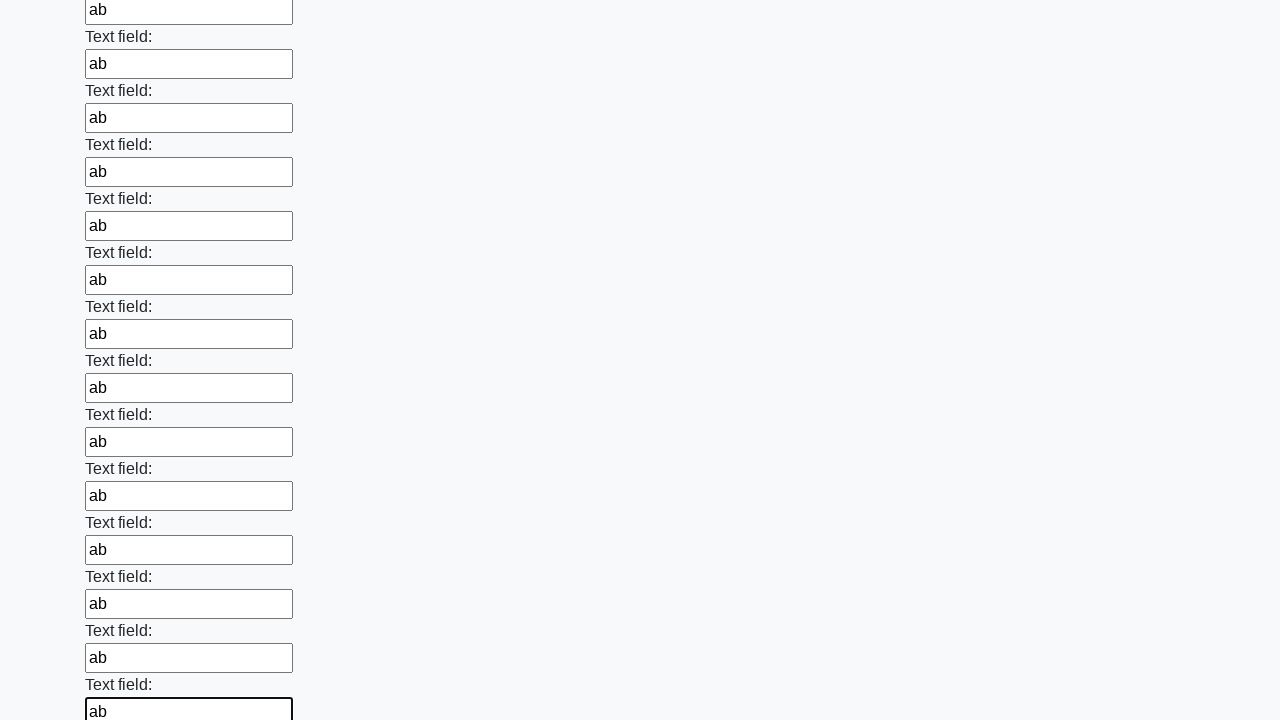

Filled an input field with 'ab' on input >> nth=42
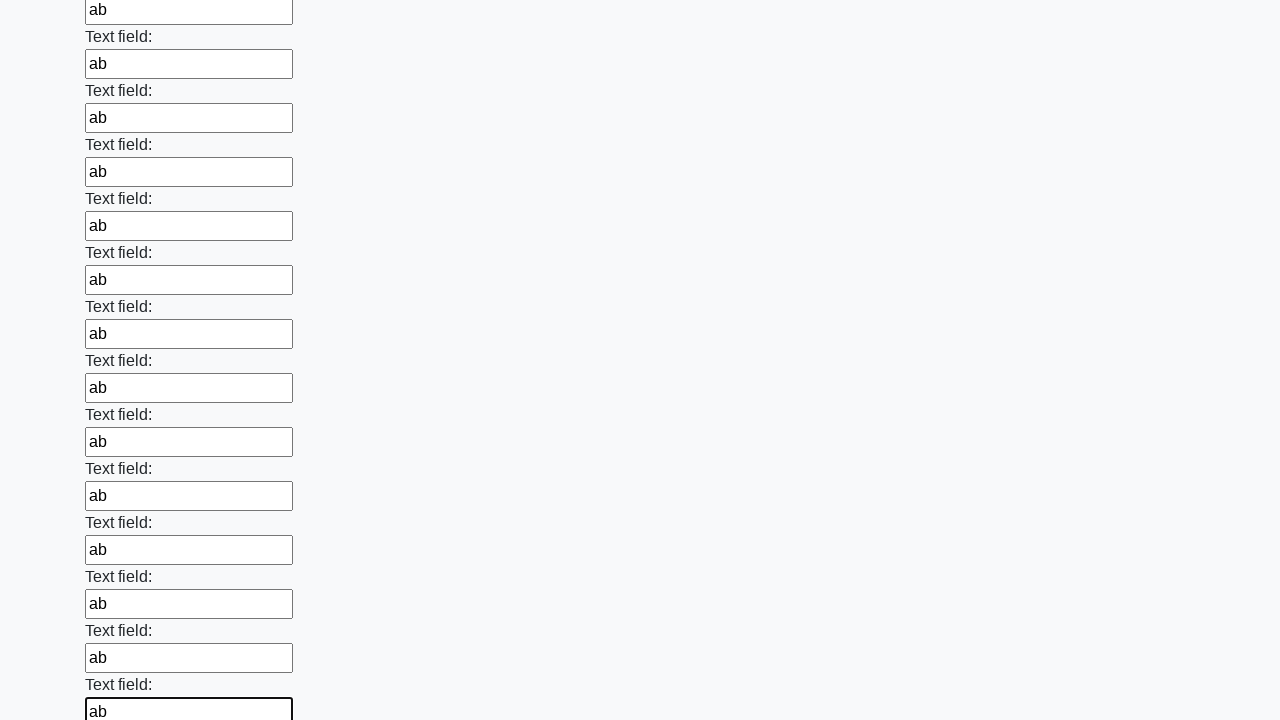

Filled an input field with 'ab' on input >> nth=43
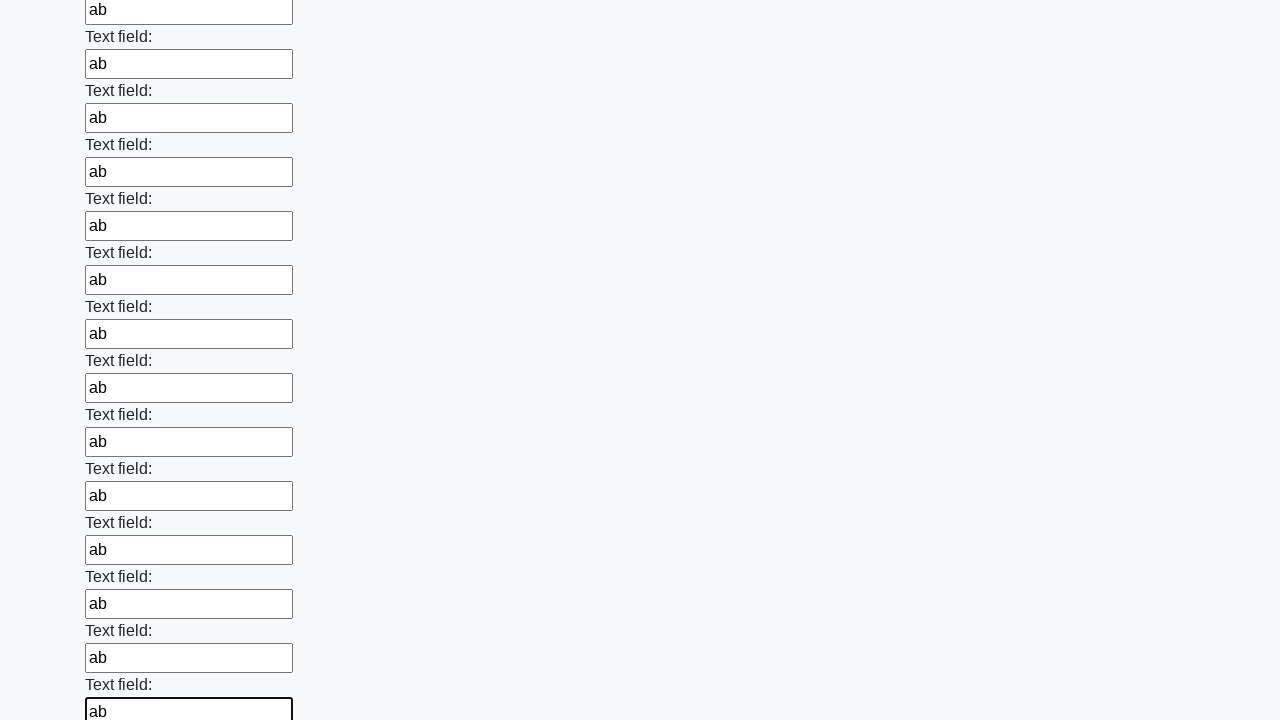

Filled an input field with 'ab' on input >> nth=44
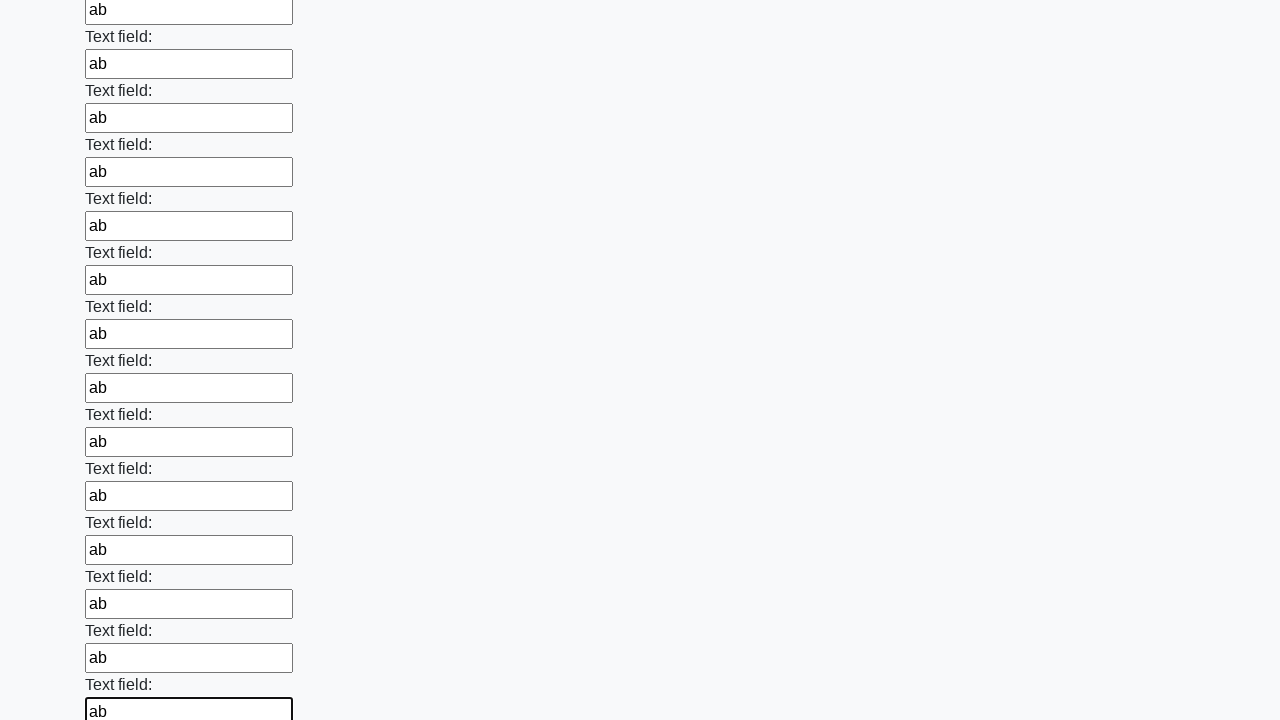

Filled an input field with 'ab' on input >> nth=45
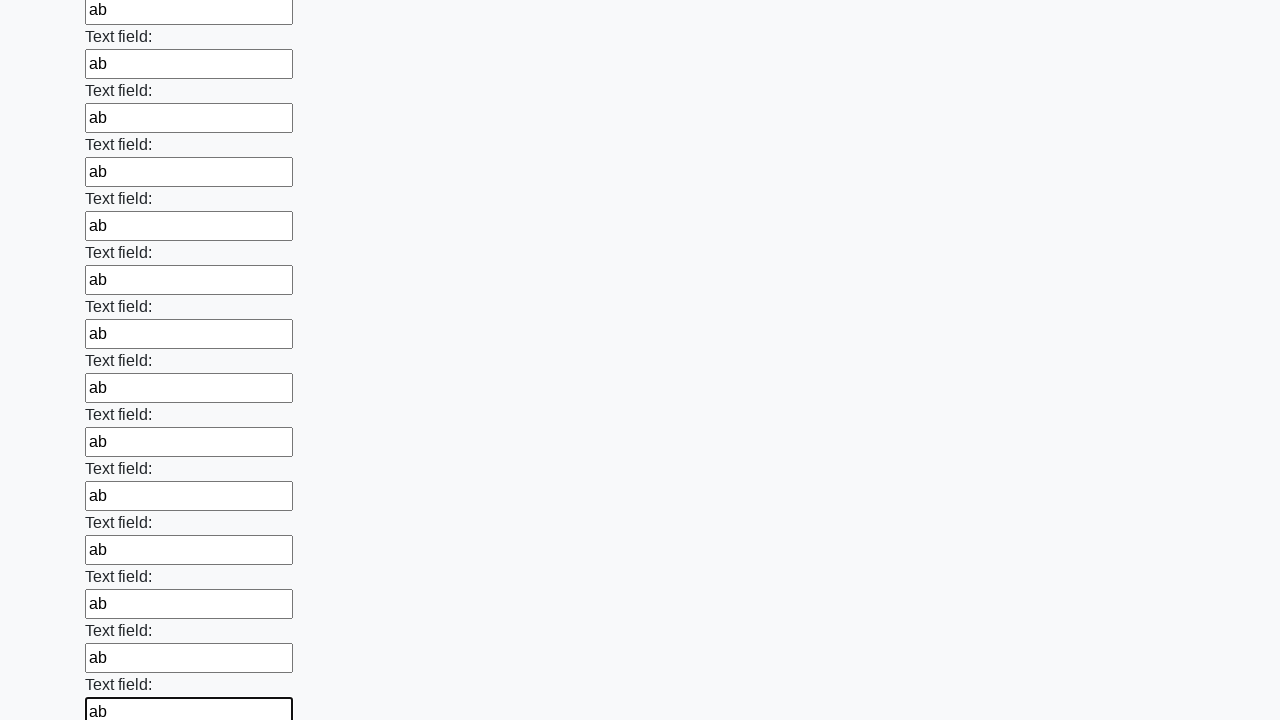

Filled an input field with 'ab' on input >> nth=46
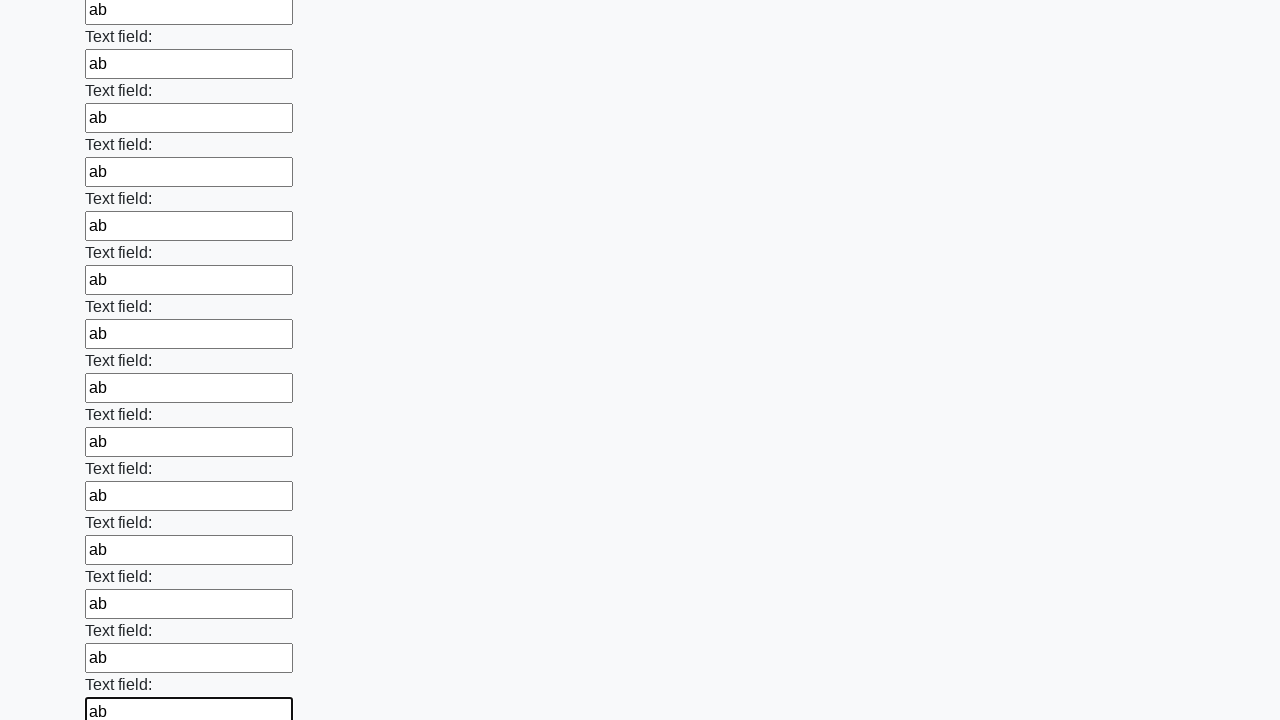

Filled an input field with 'ab' on input >> nth=47
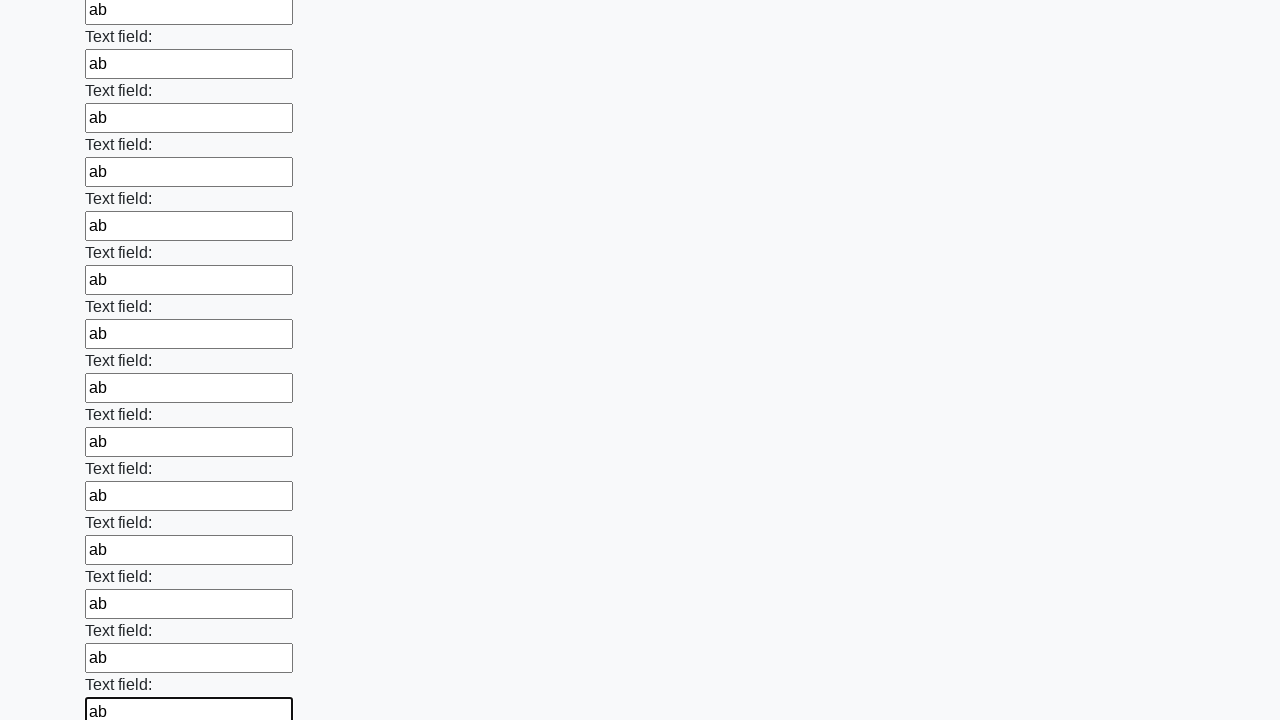

Filled an input field with 'ab' on input >> nth=48
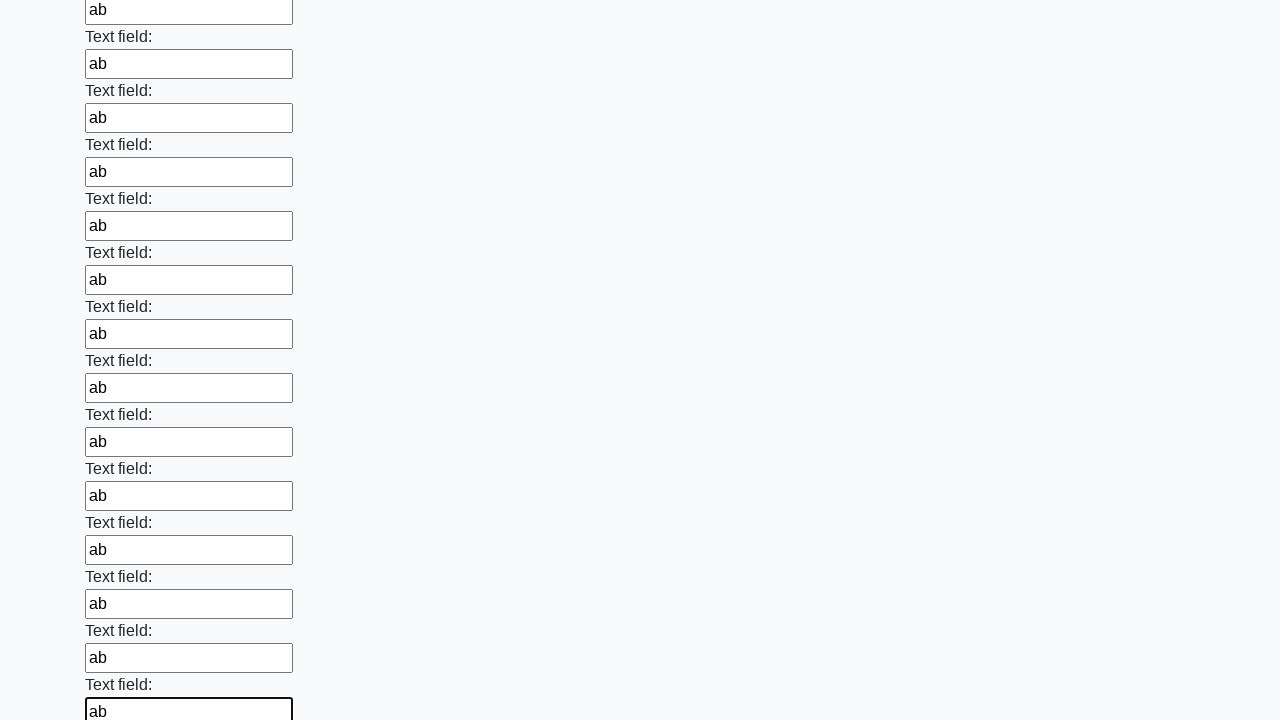

Filled an input field with 'ab' on input >> nth=49
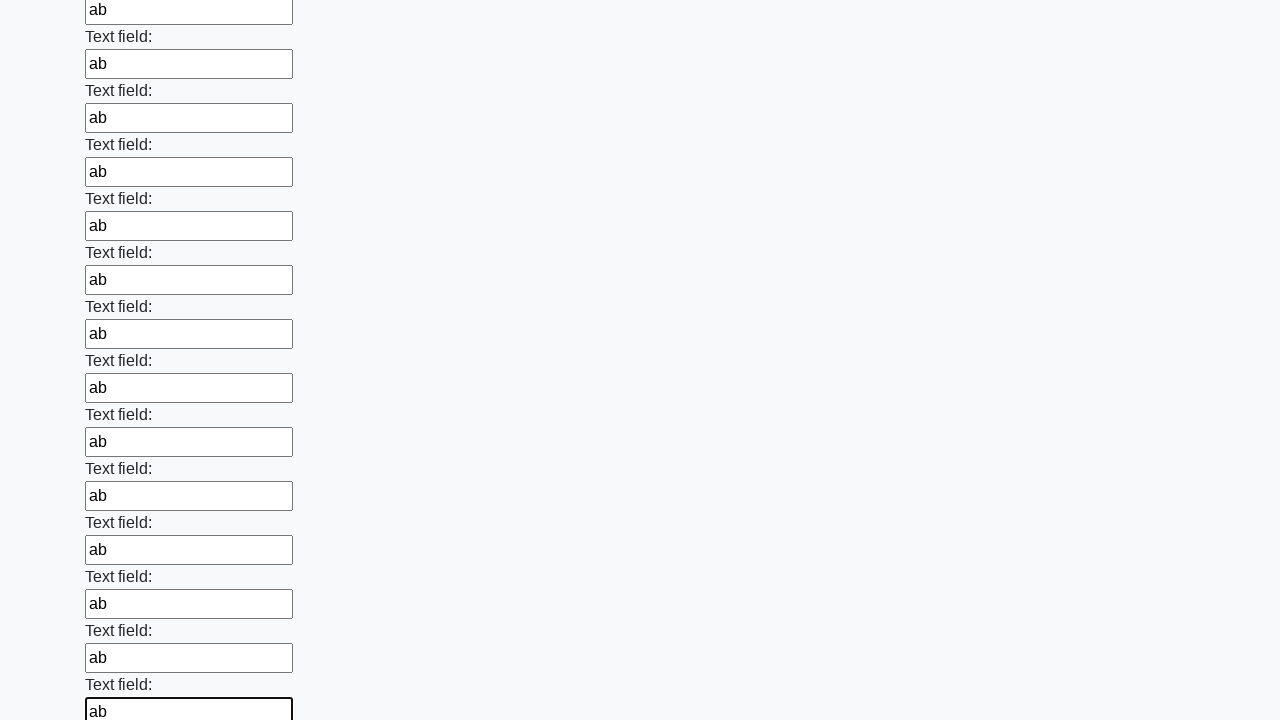

Filled an input field with 'ab' on input >> nth=50
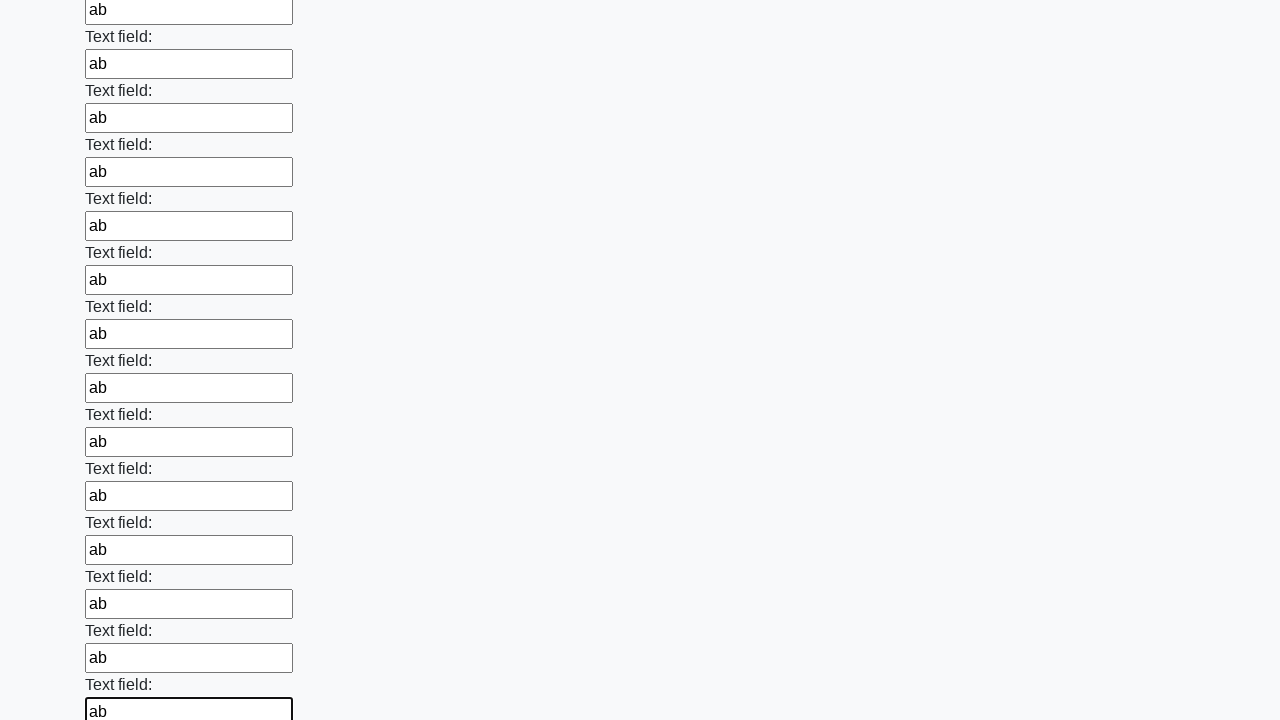

Filled an input field with 'ab' on input >> nth=51
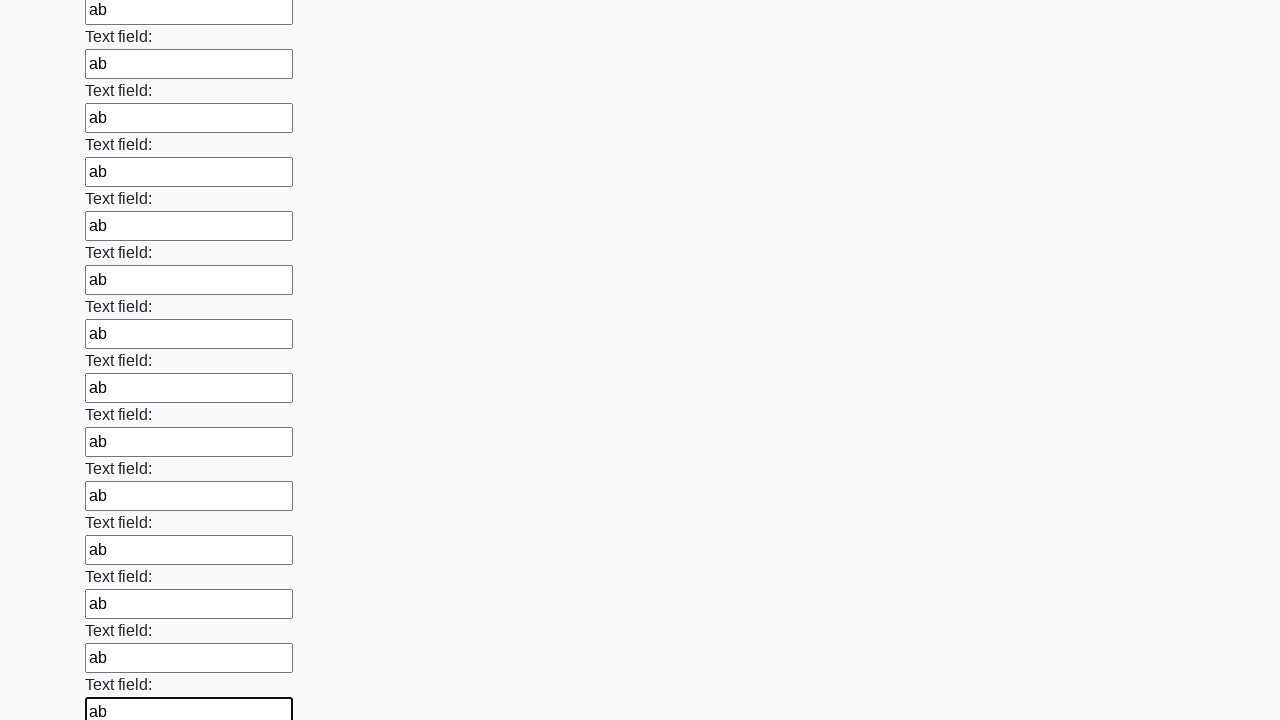

Filled an input field with 'ab' on input >> nth=52
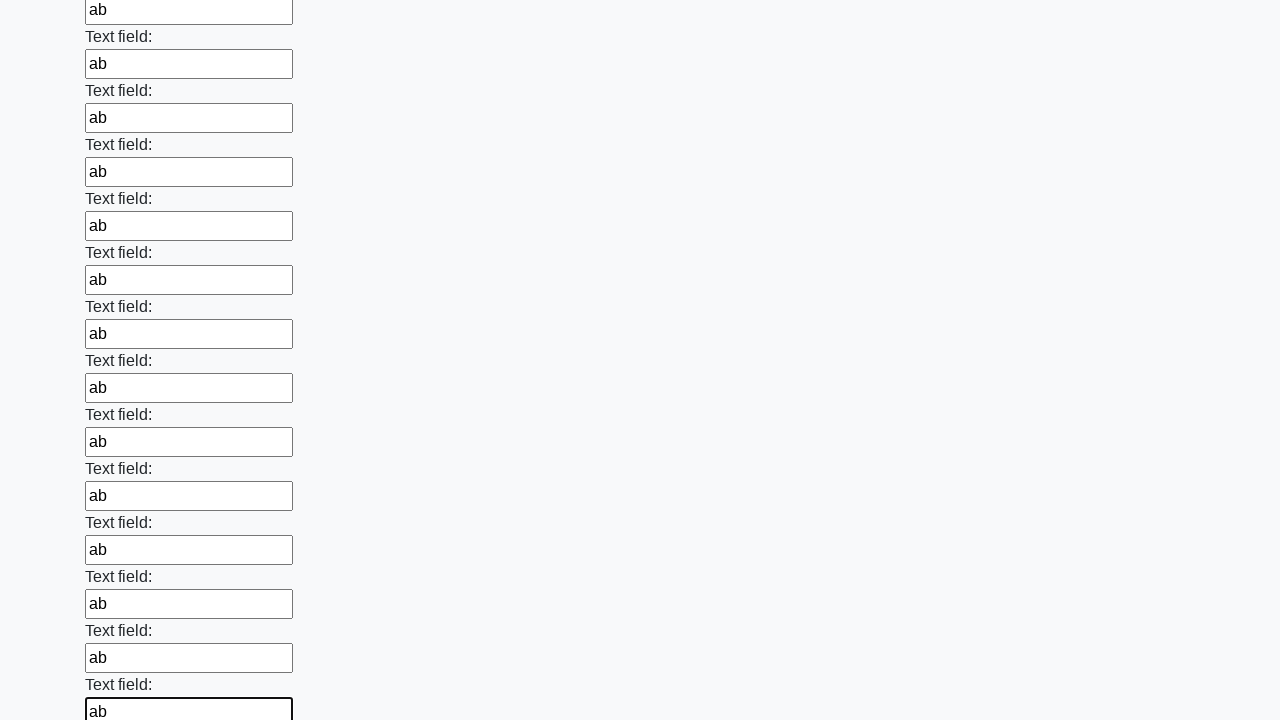

Filled an input field with 'ab' on input >> nth=53
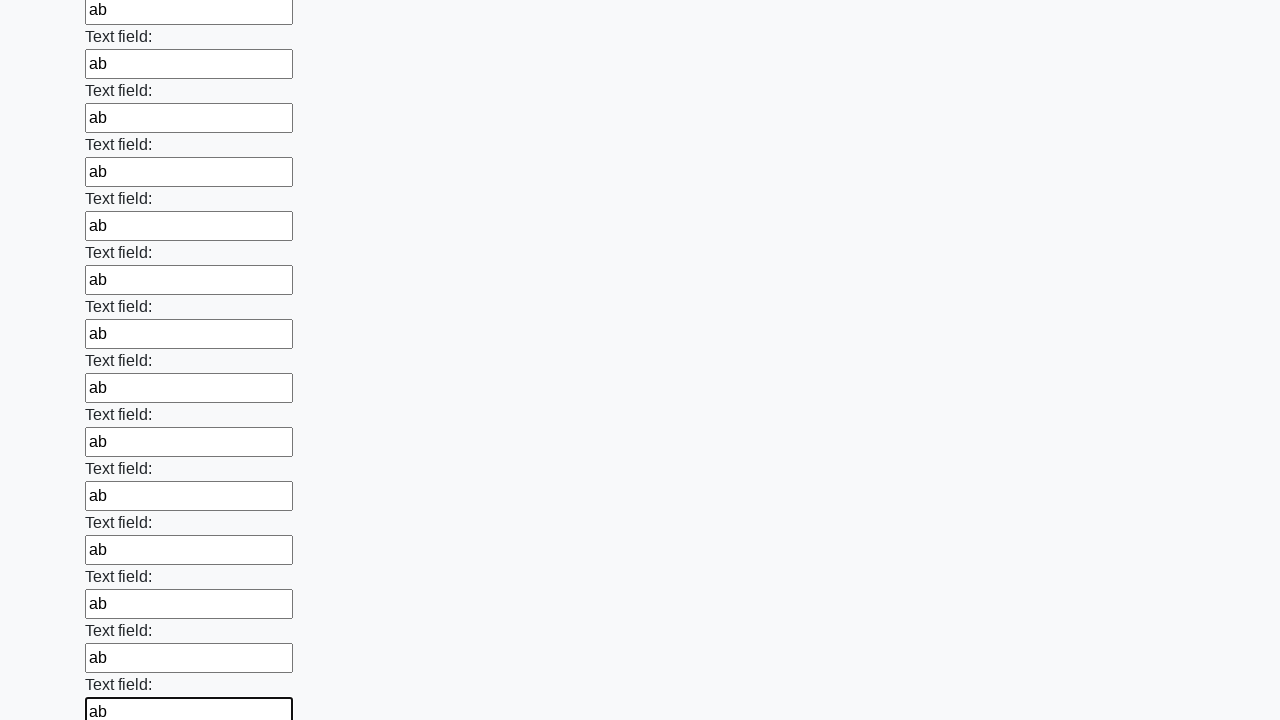

Filled an input field with 'ab' on input >> nth=54
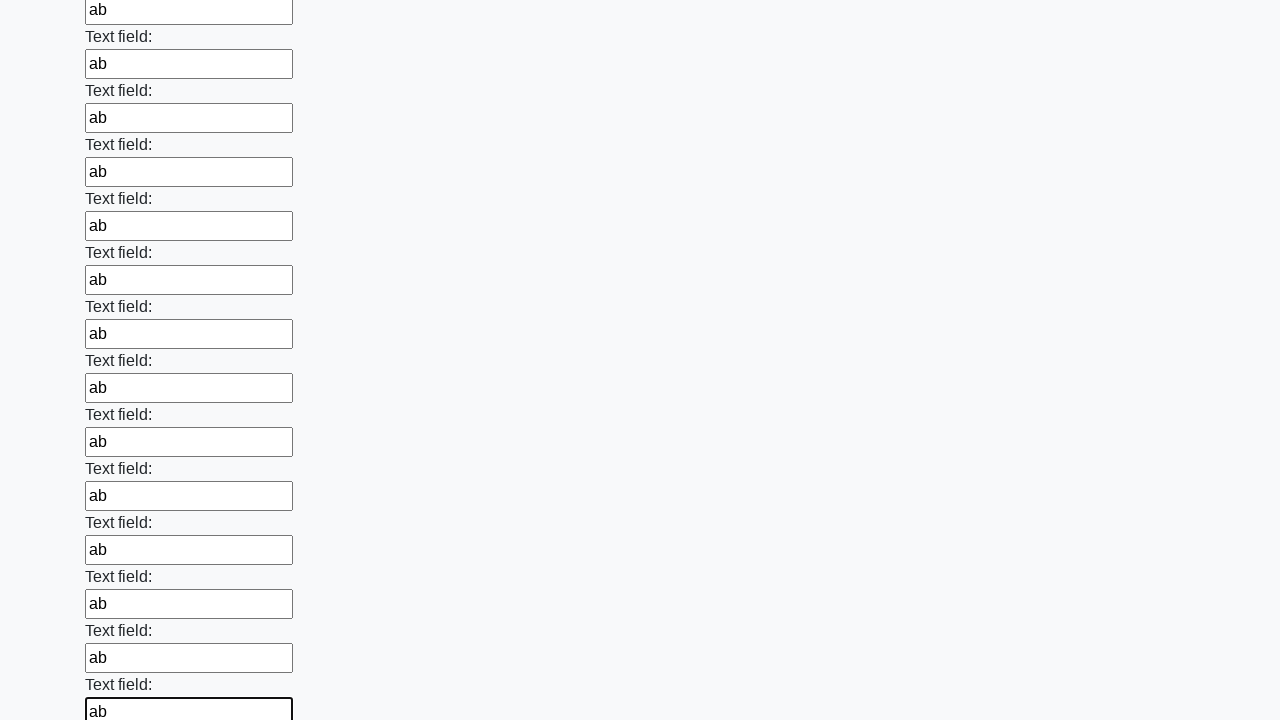

Filled an input field with 'ab' on input >> nth=55
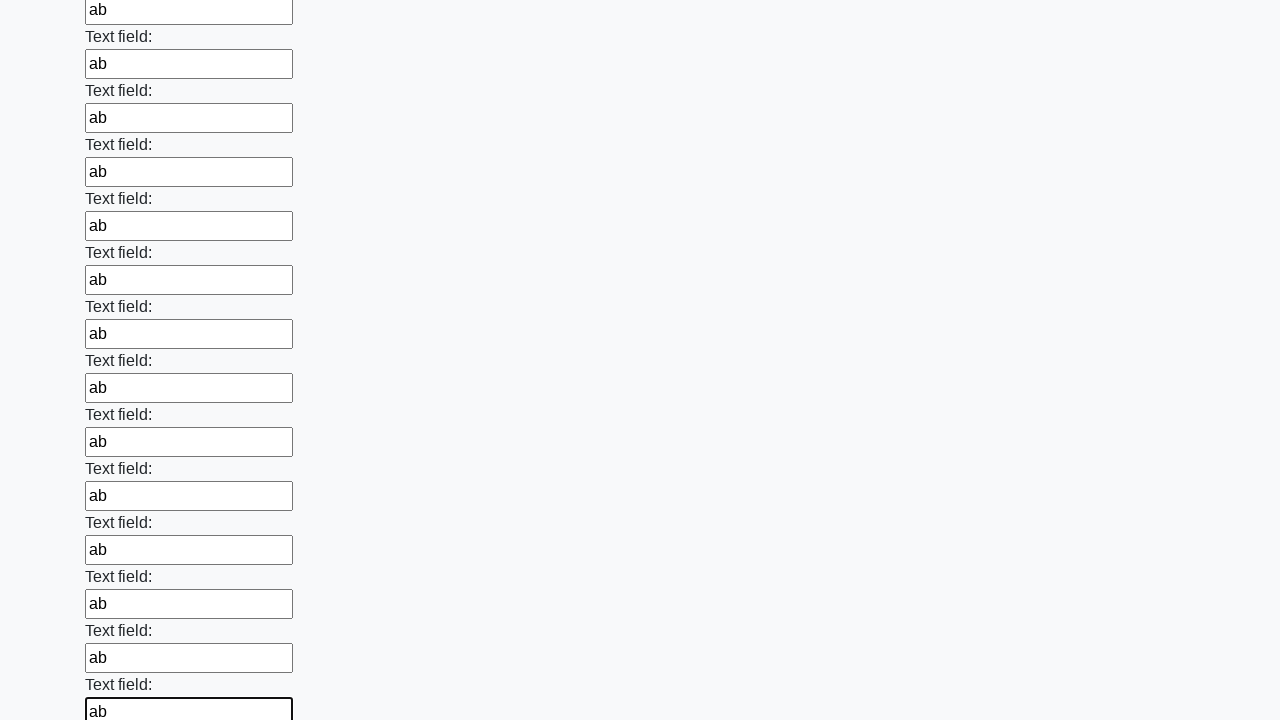

Filled an input field with 'ab' on input >> nth=56
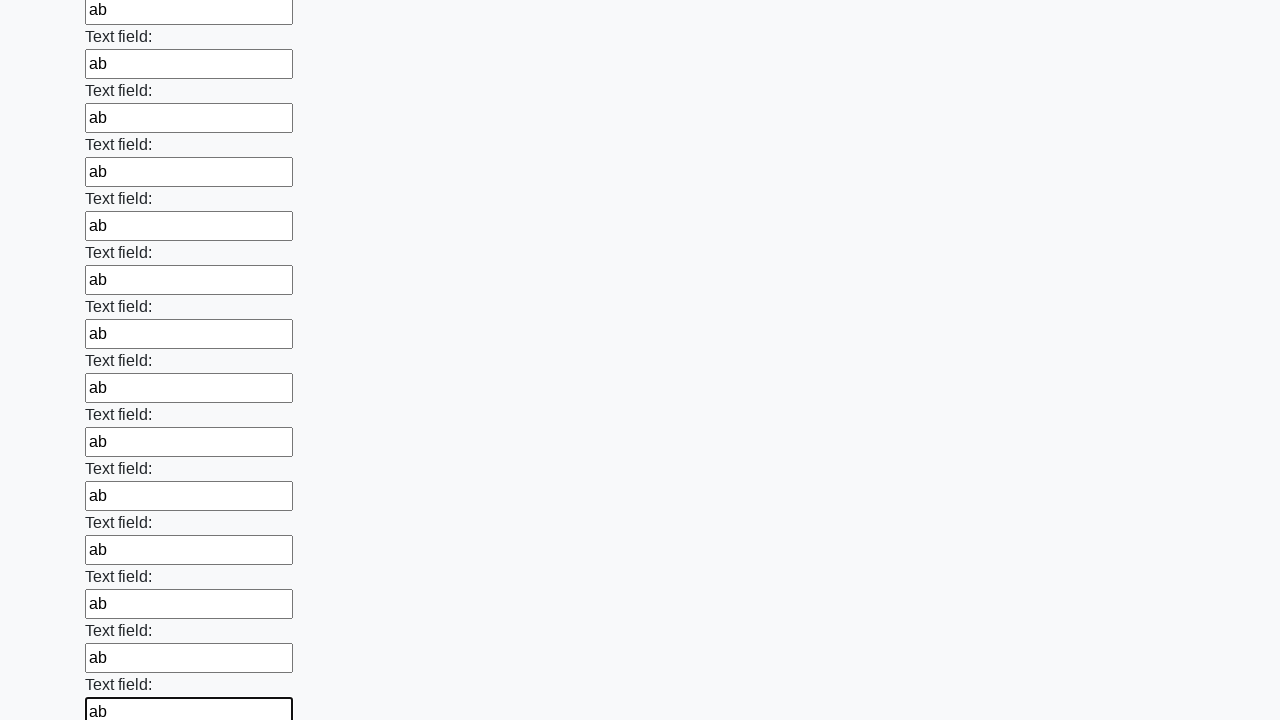

Filled an input field with 'ab' on input >> nth=57
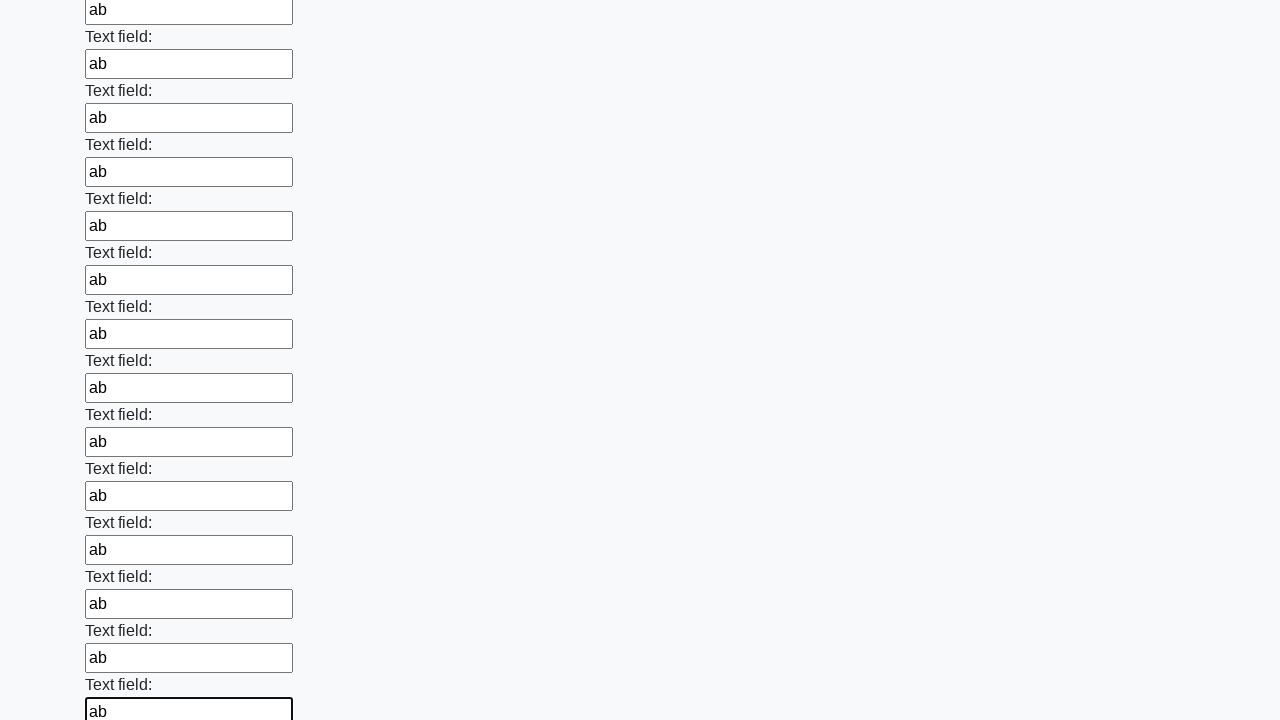

Filled an input field with 'ab' on input >> nth=58
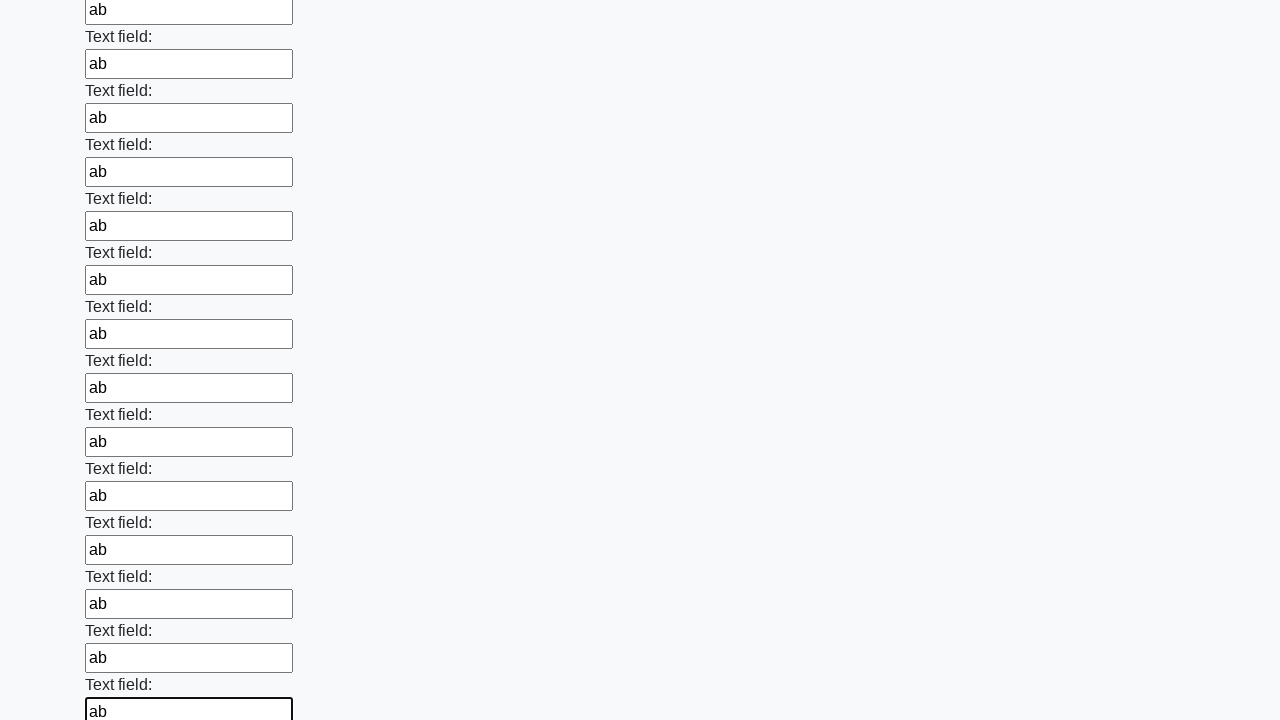

Filled an input field with 'ab' on input >> nth=59
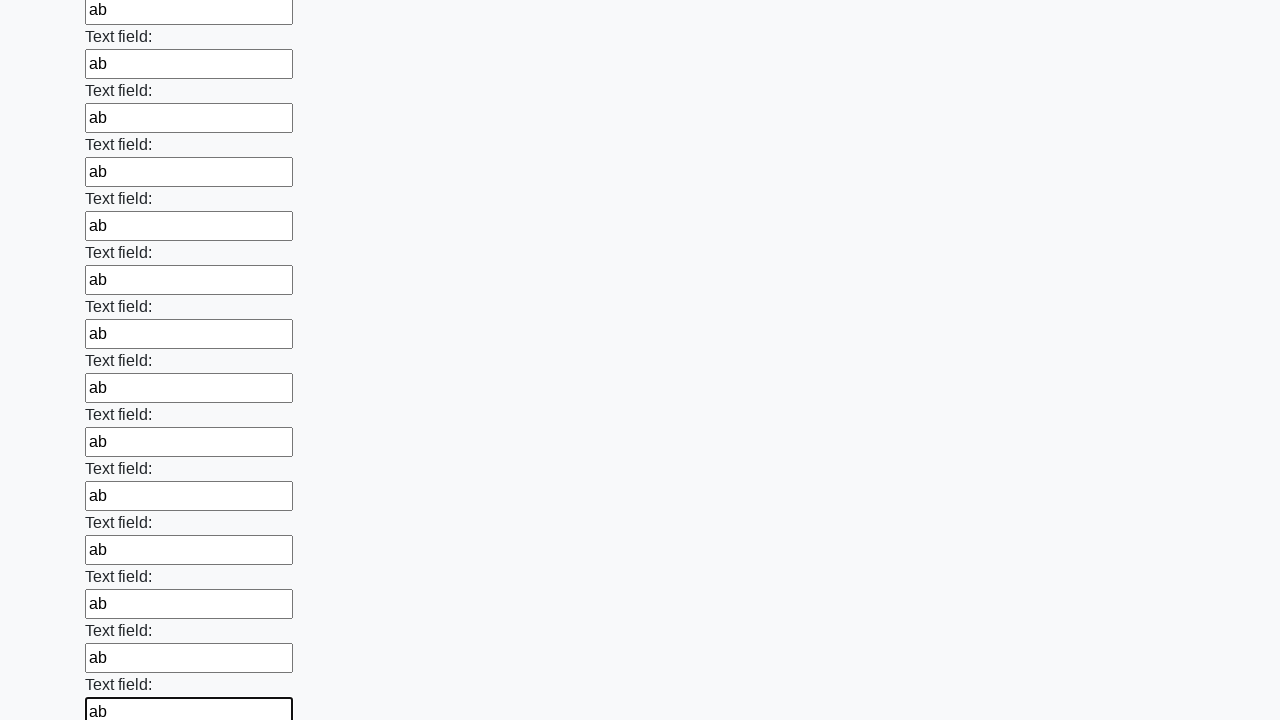

Filled an input field with 'ab' on input >> nth=60
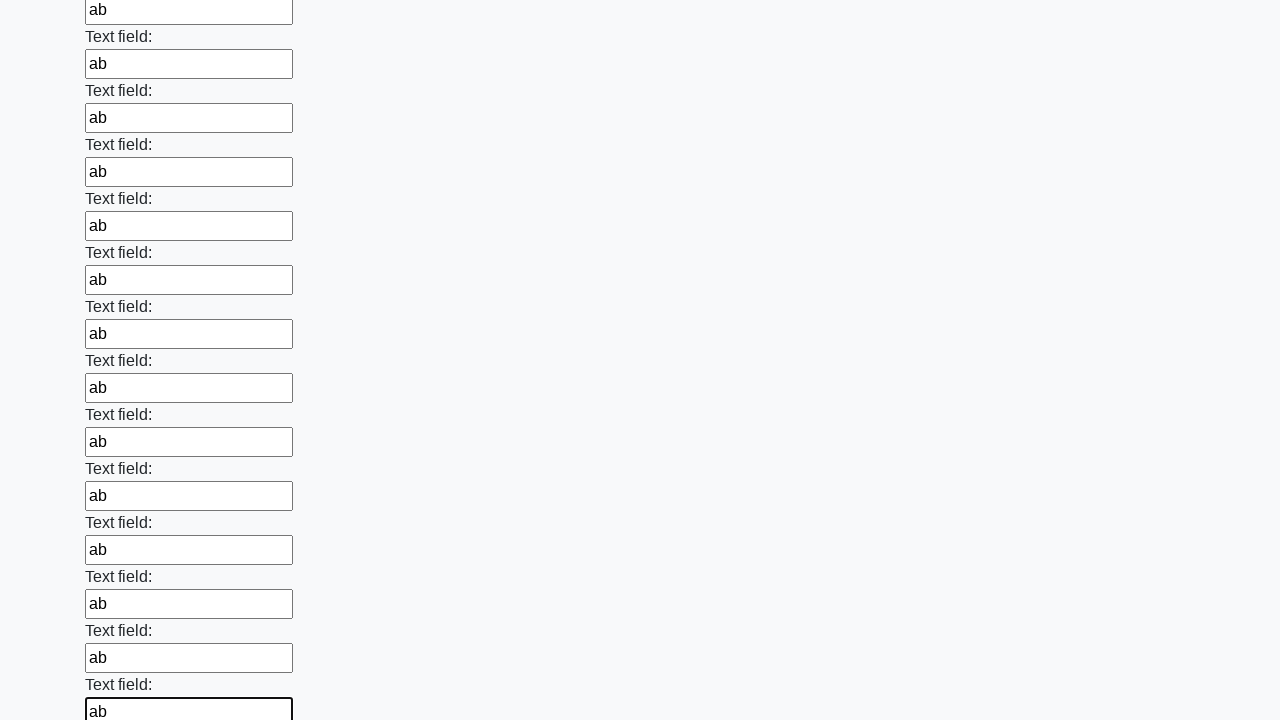

Filled an input field with 'ab' on input >> nth=61
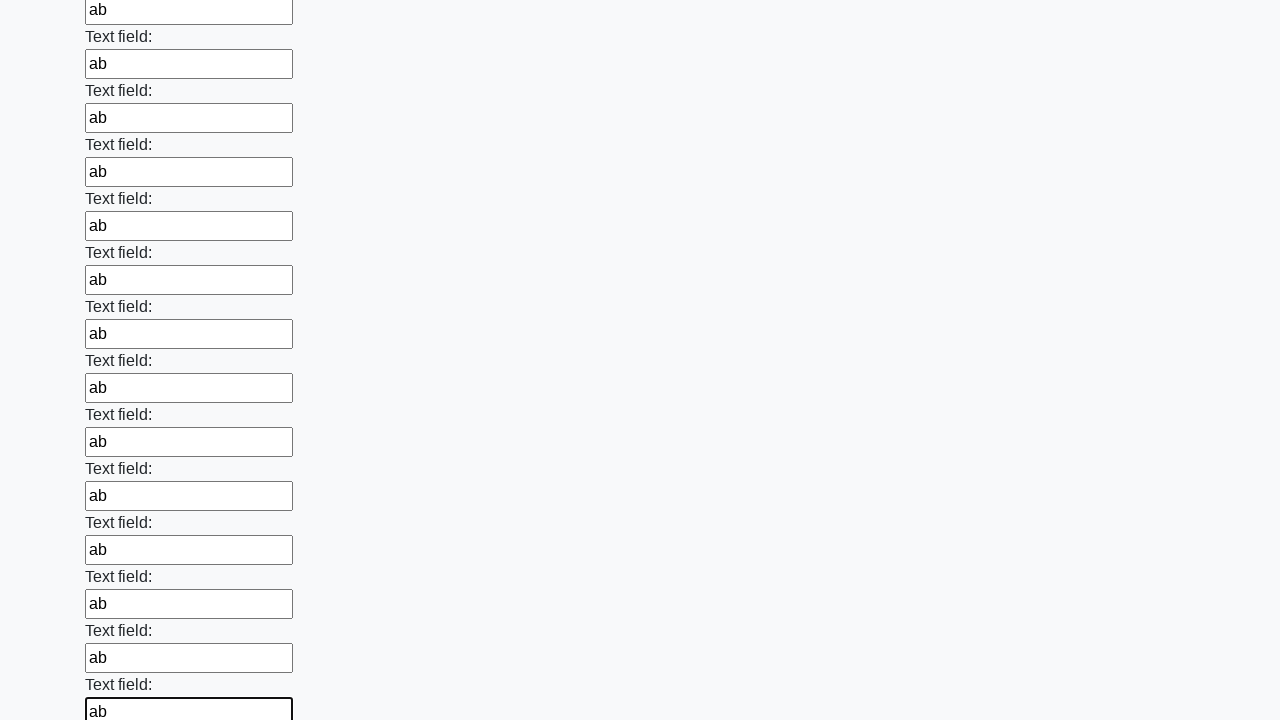

Filled an input field with 'ab' on input >> nth=62
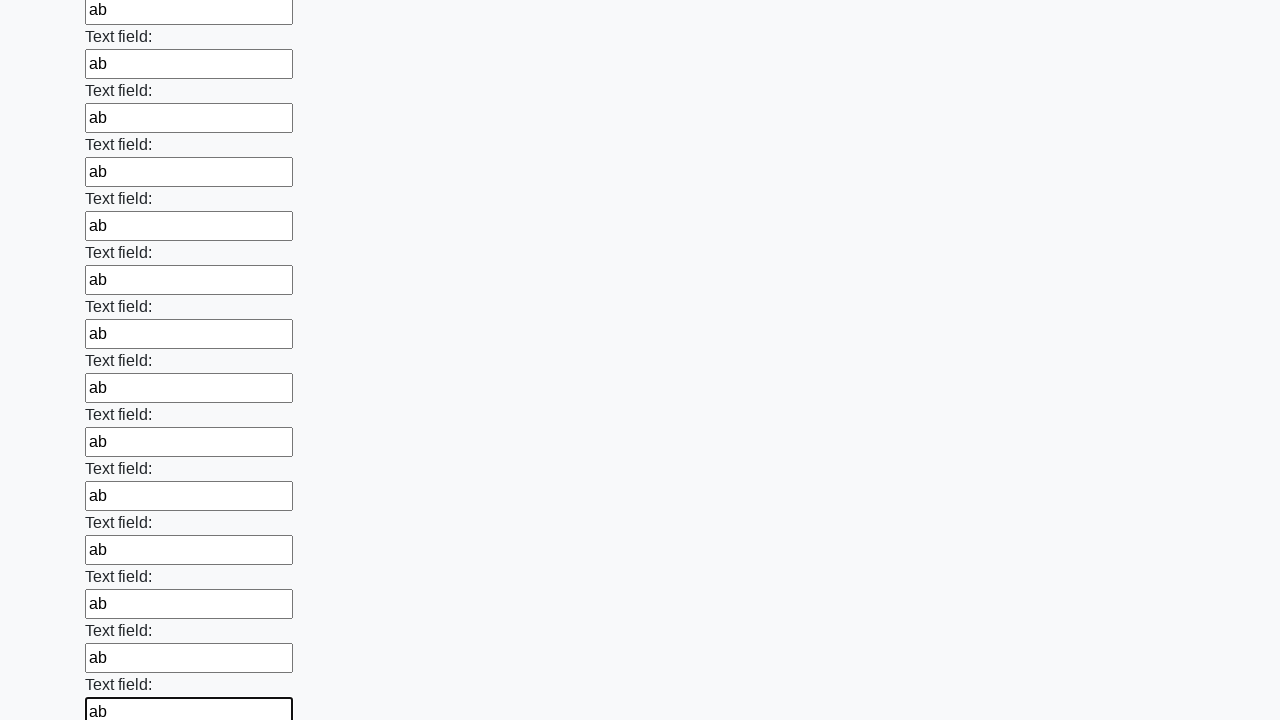

Filled an input field with 'ab' on input >> nth=63
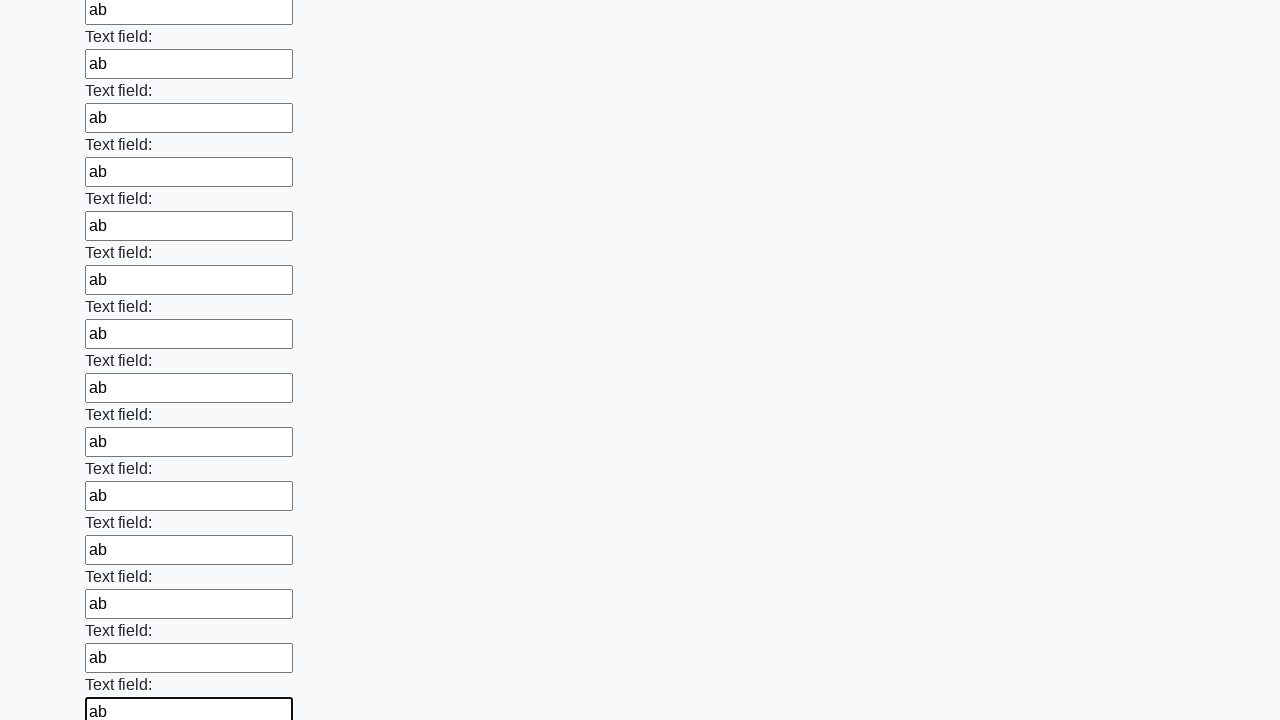

Filled an input field with 'ab' on input >> nth=64
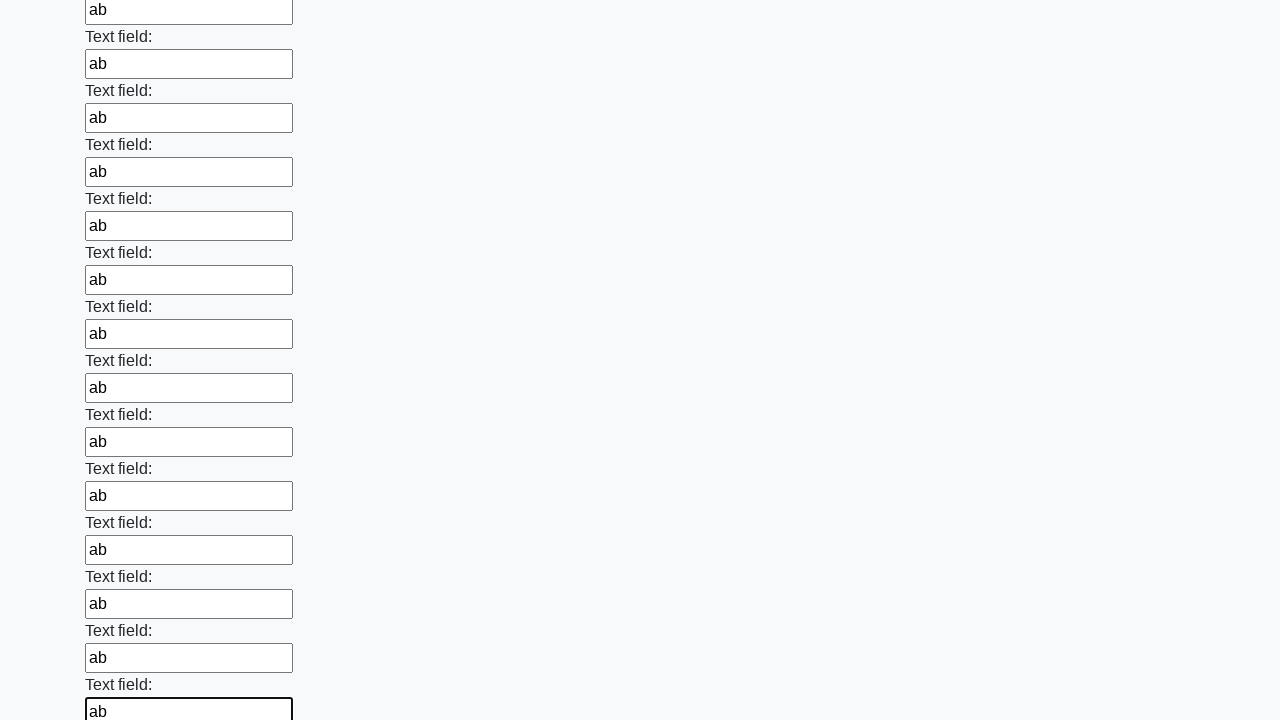

Filled an input field with 'ab' on input >> nth=65
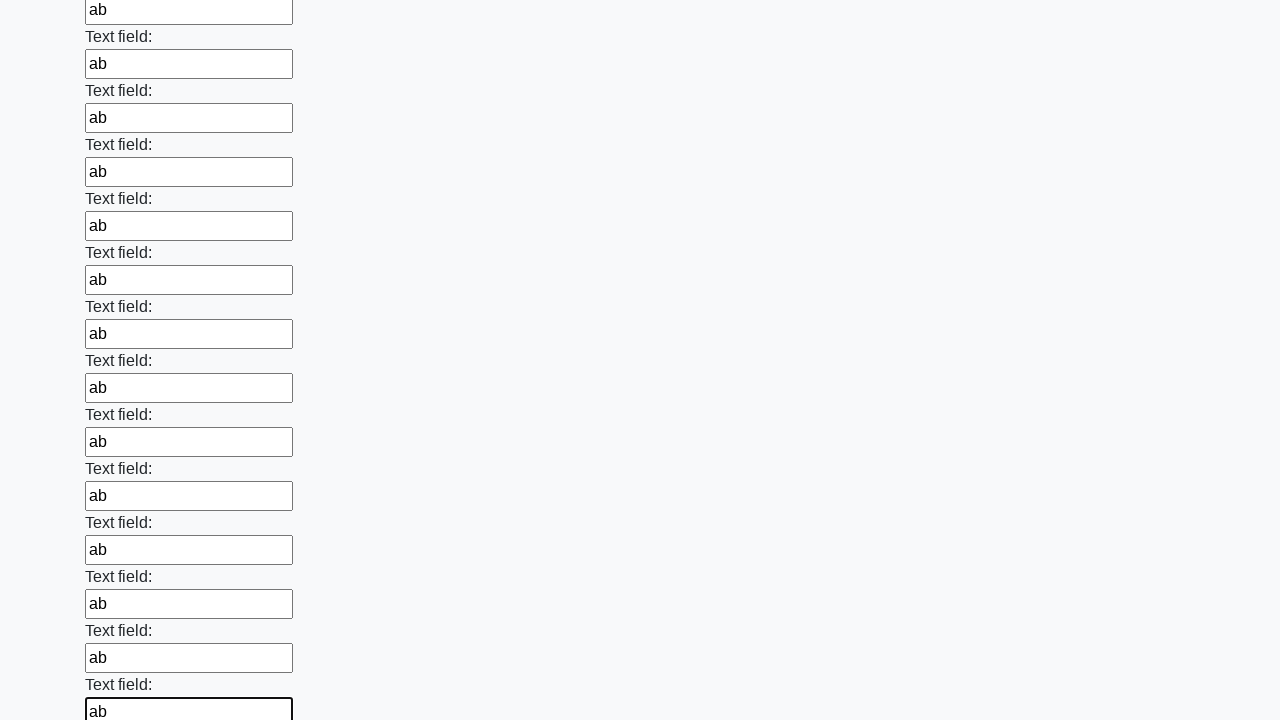

Filled an input field with 'ab' on input >> nth=66
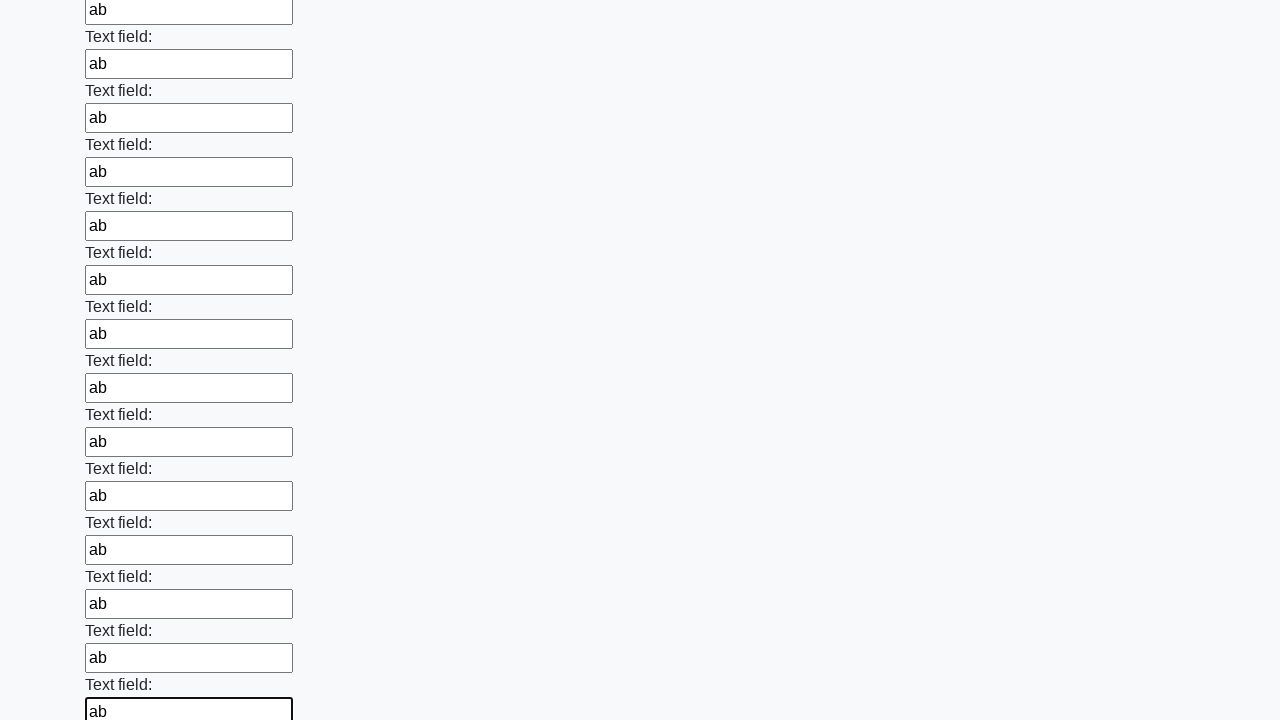

Filled an input field with 'ab' on input >> nth=67
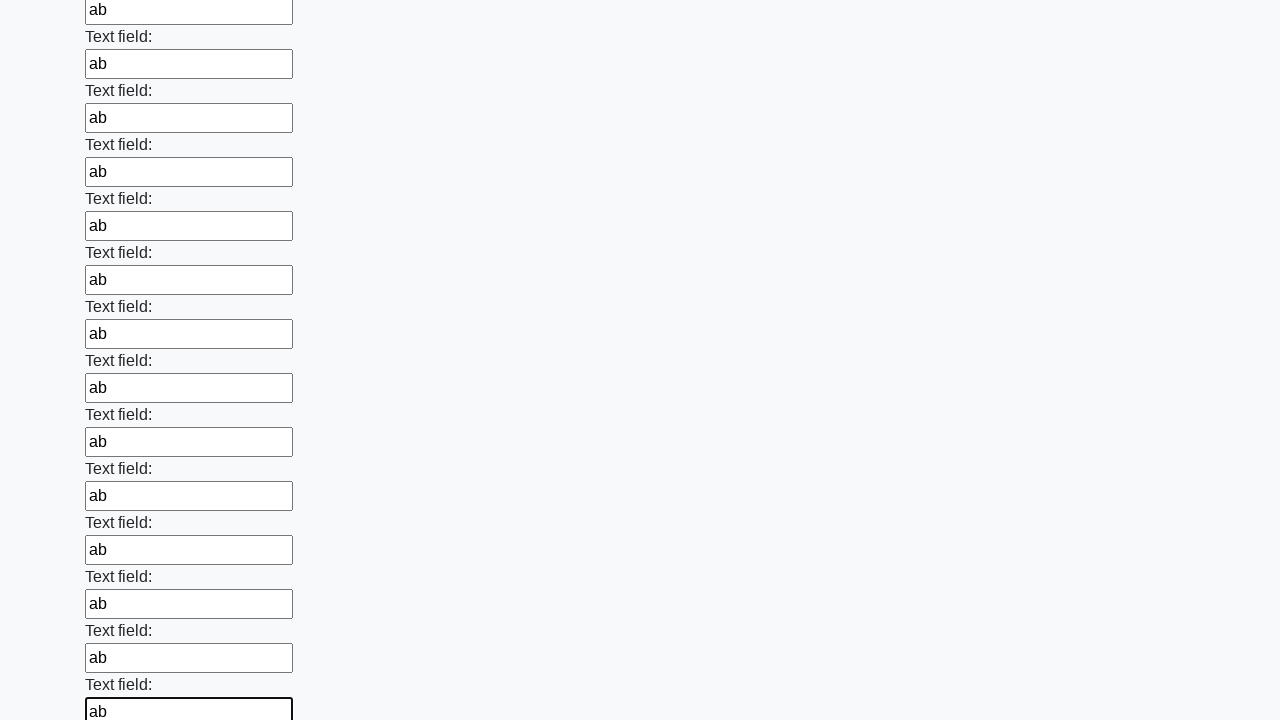

Filled an input field with 'ab' on input >> nth=68
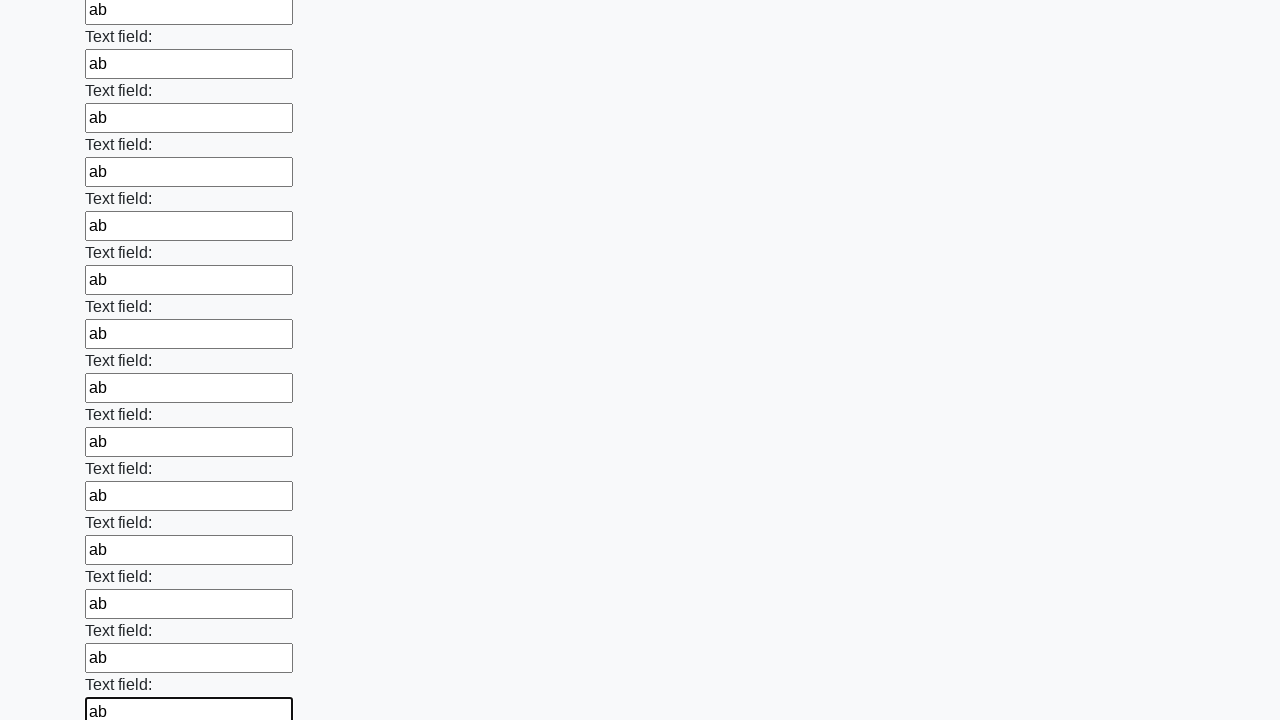

Filled an input field with 'ab' on input >> nth=69
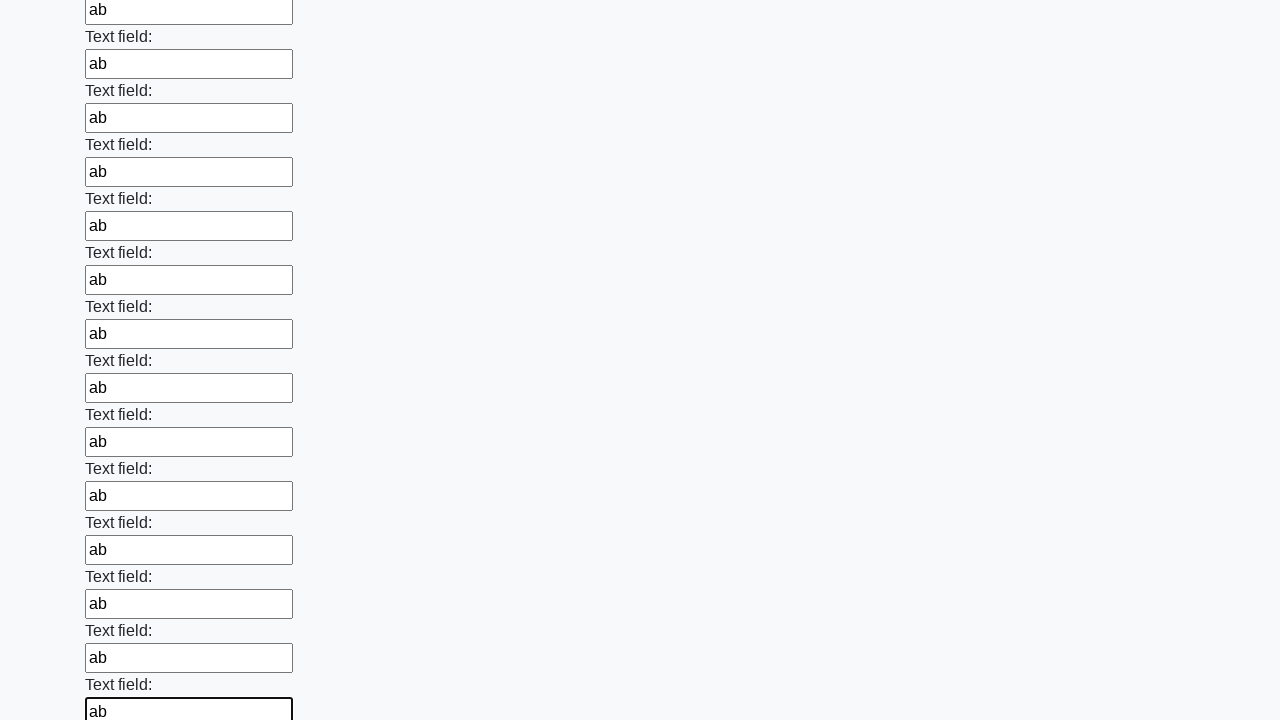

Filled an input field with 'ab' on input >> nth=70
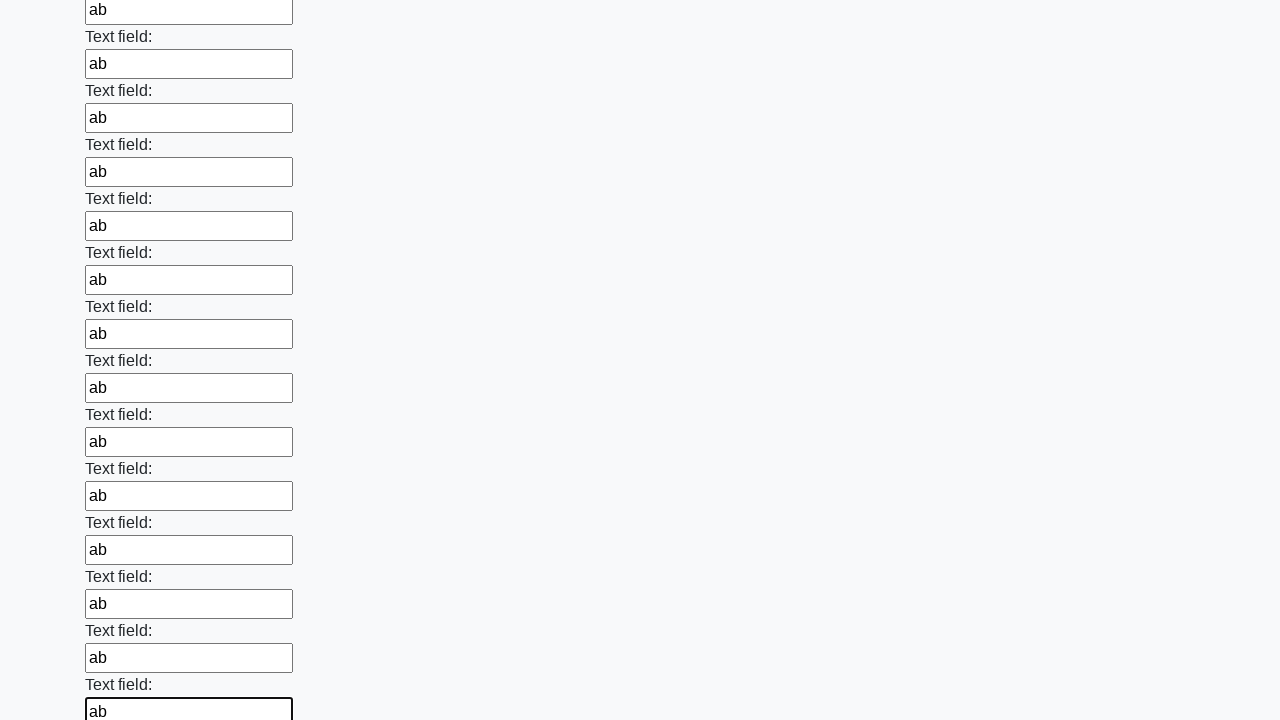

Filled an input field with 'ab' on input >> nth=71
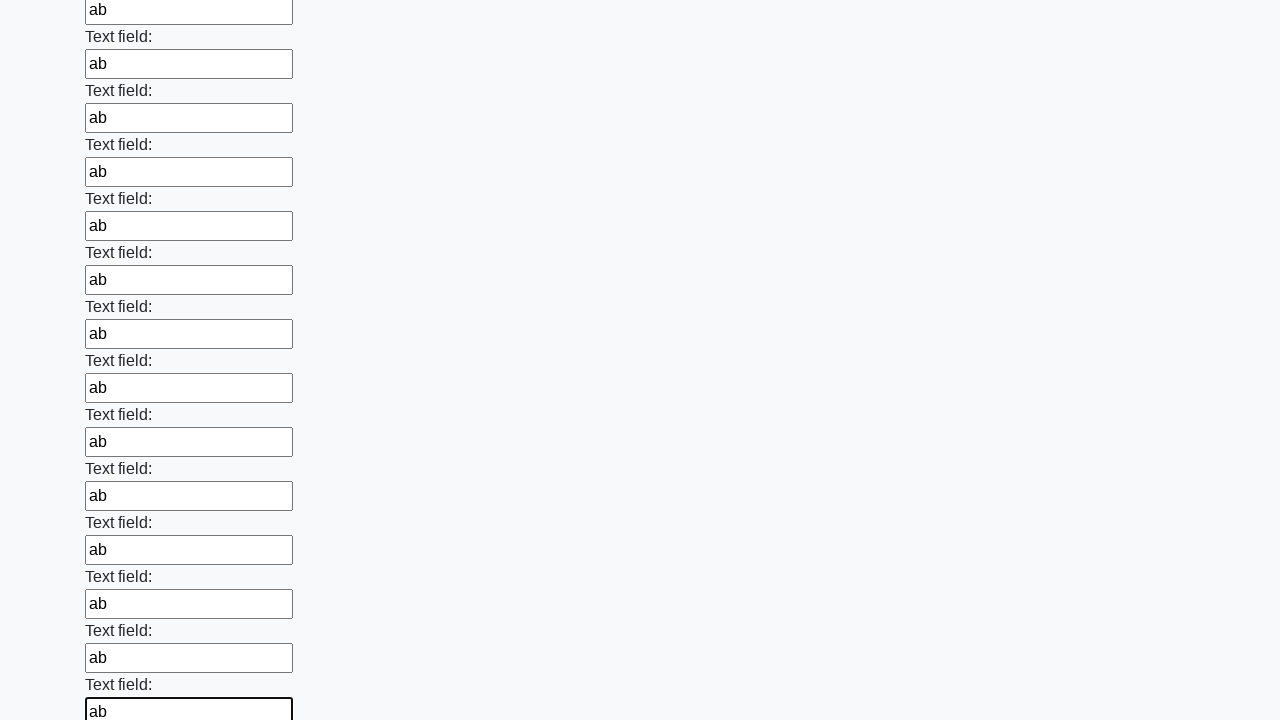

Filled an input field with 'ab' on input >> nth=72
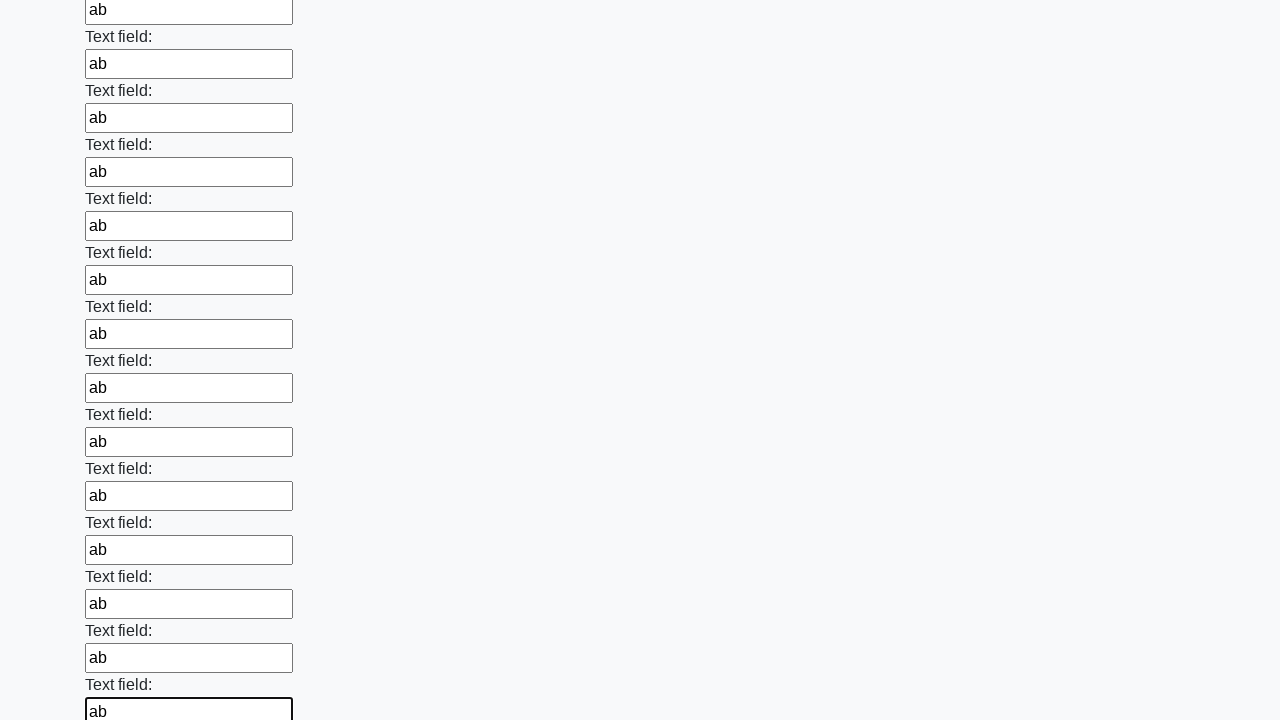

Filled an input field with 'ab' on input >> nth=73
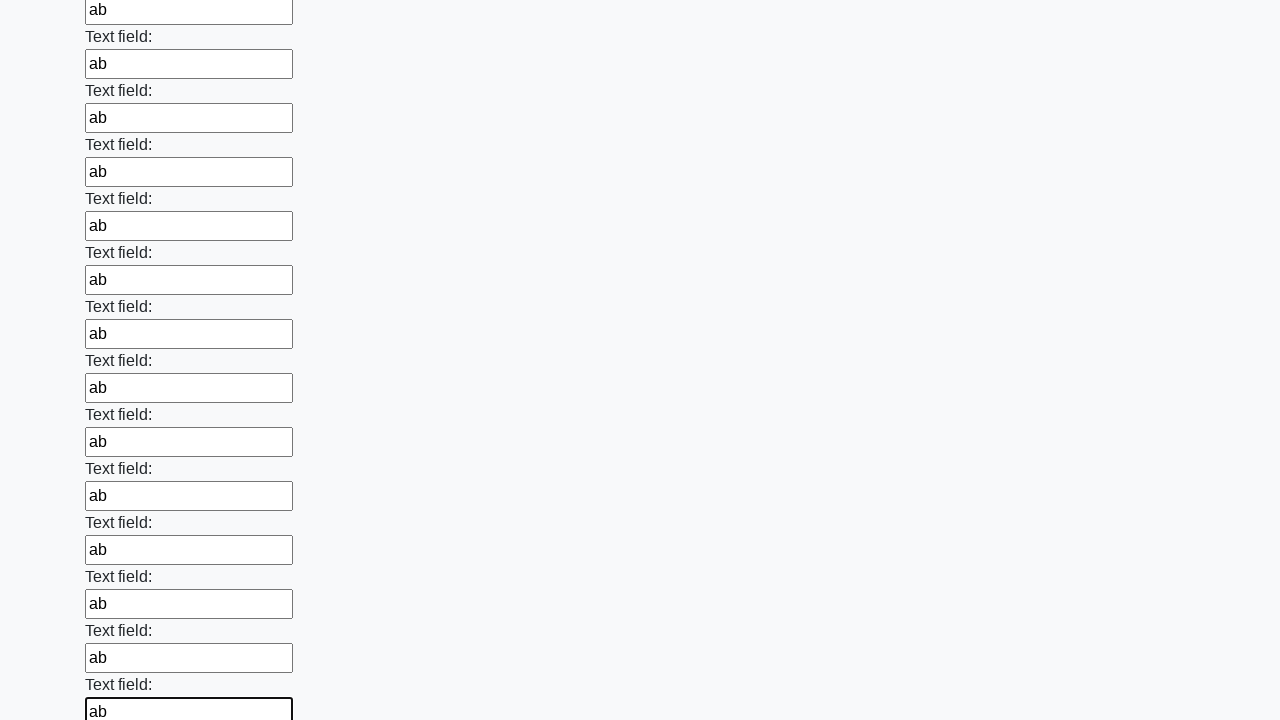

Filled an input field with 'ab' on input >> nth=74
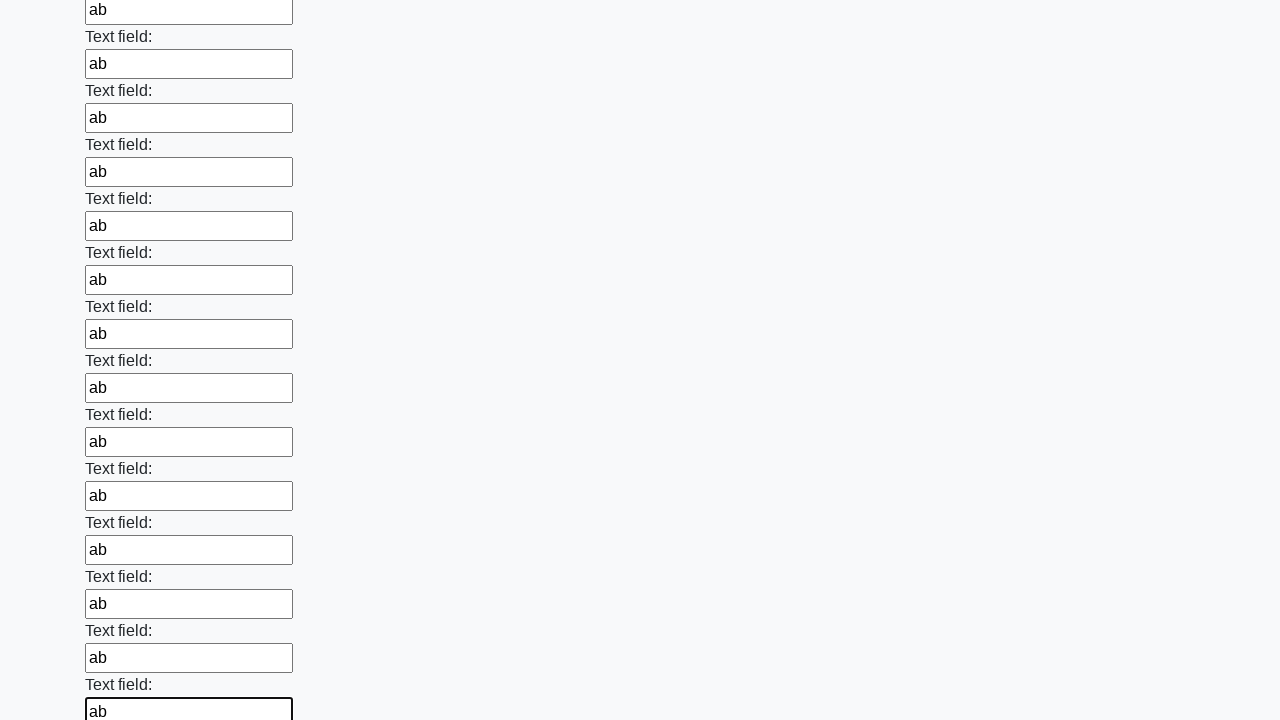

Filled an input field with 'ab' on input >> nth=75
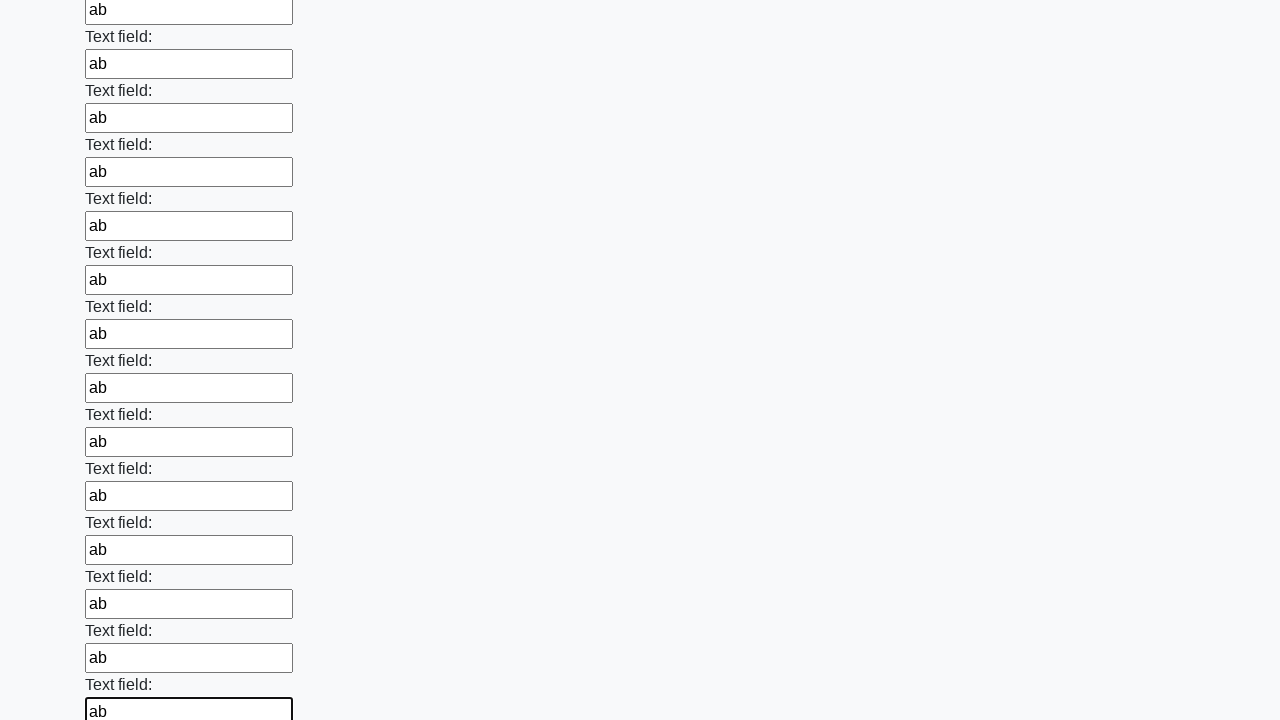

Filled an input field with 'ab' on input >> nth=76
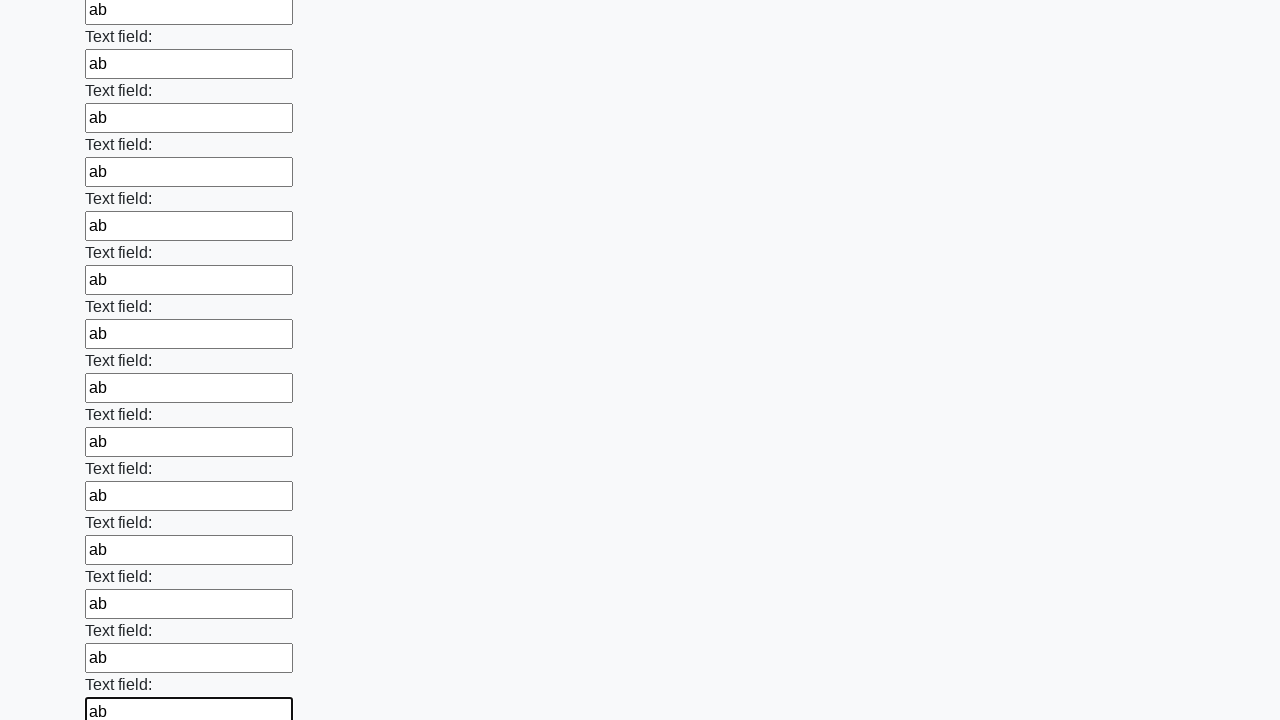

Filled an input field with 'ab' on input >> nth=77
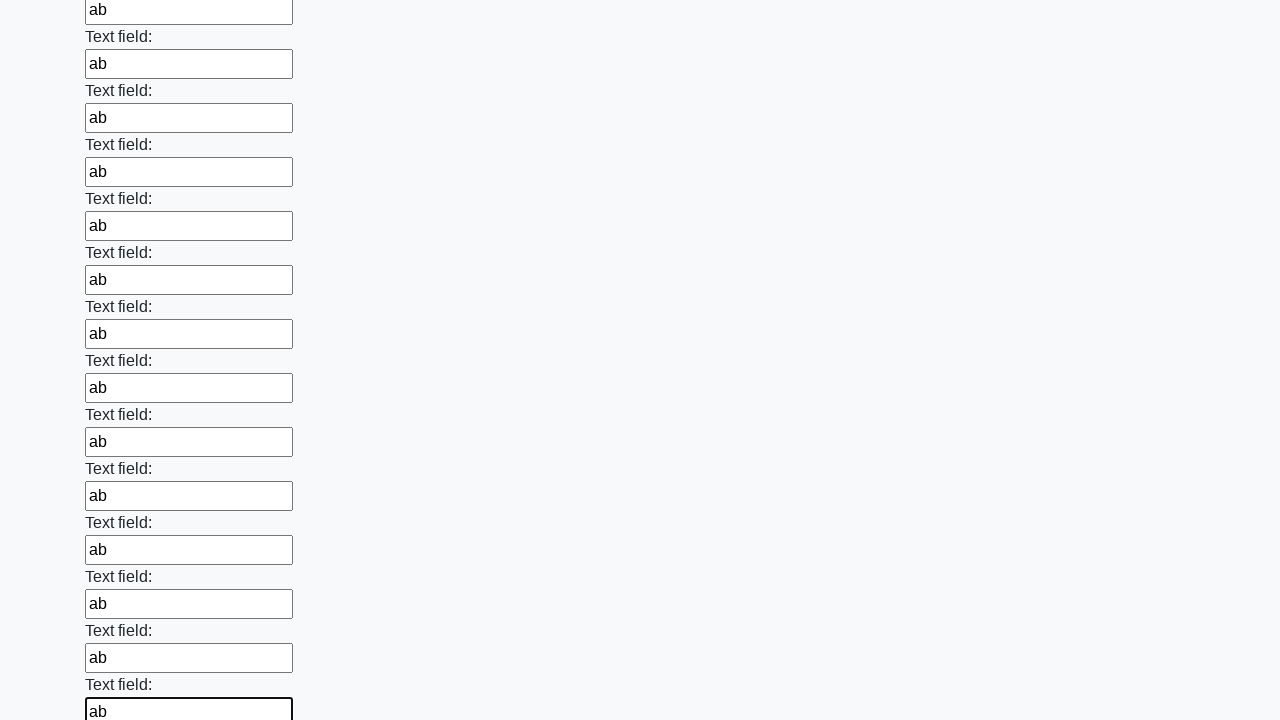

Filled an input field with 'ab' on input >> nth=78
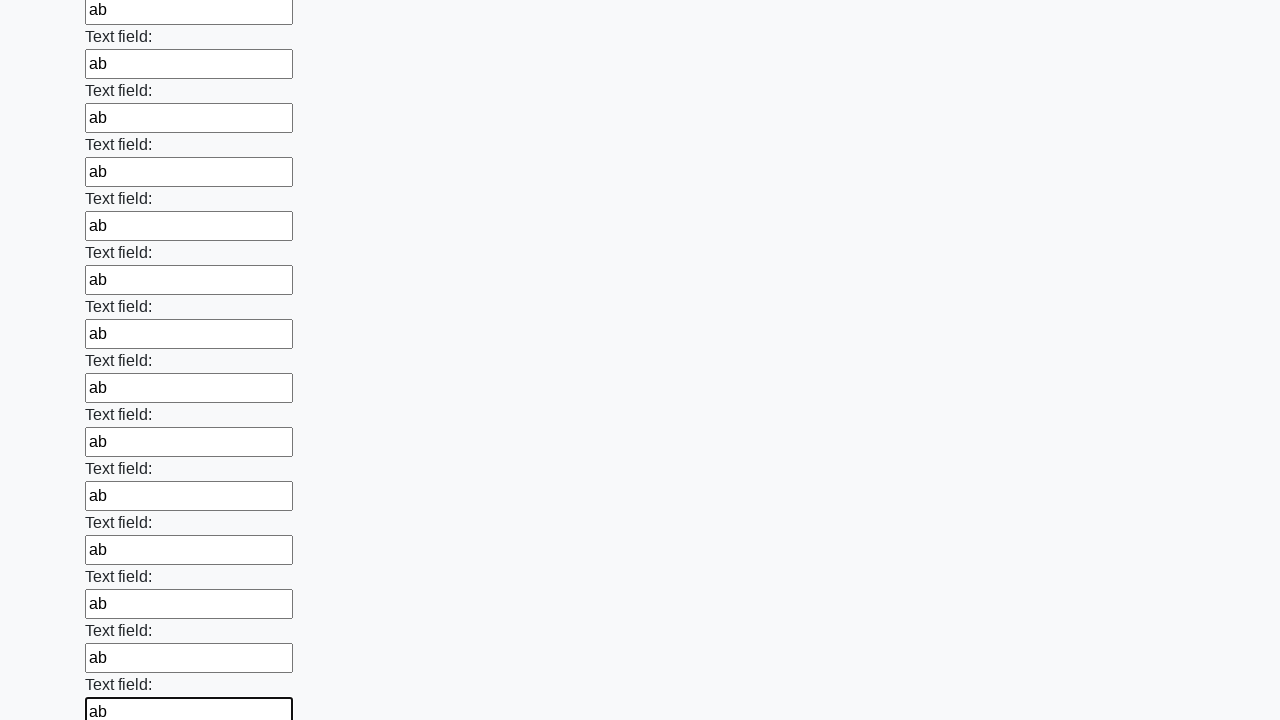

Filled an input field with 'ab' on input >> nth=79
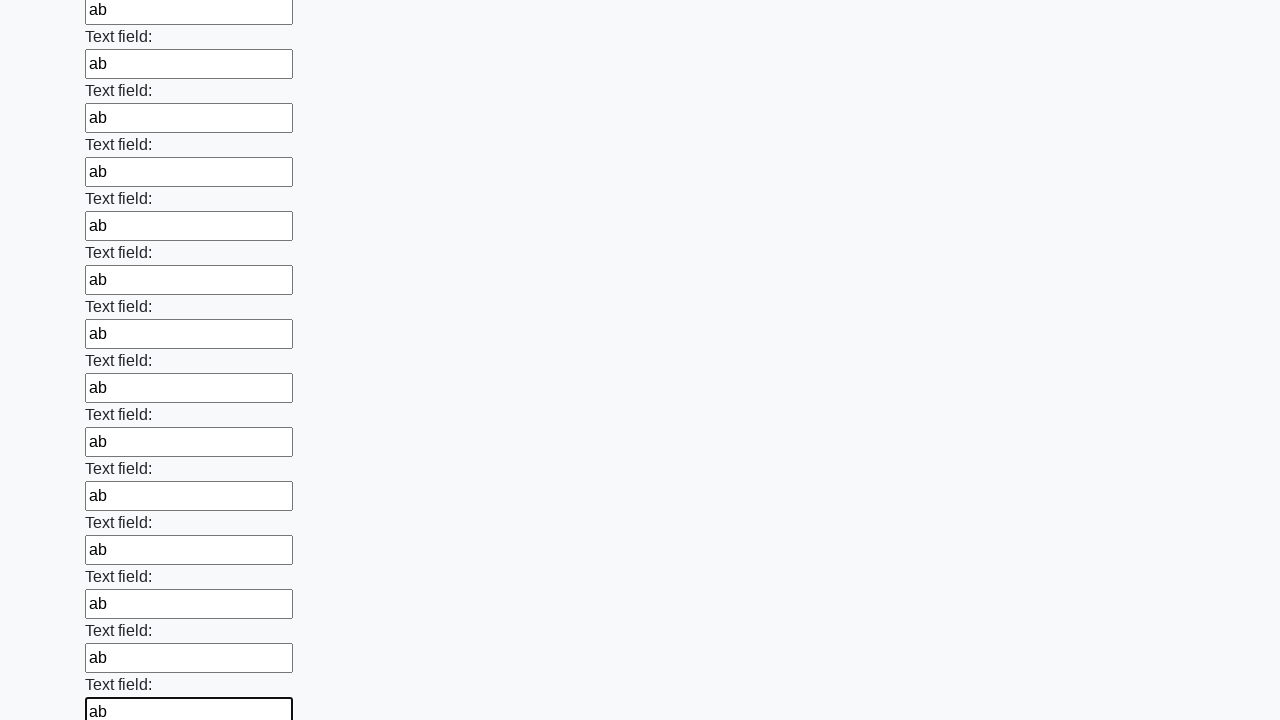

Filled an input field with 'ab' on input >> nth=80
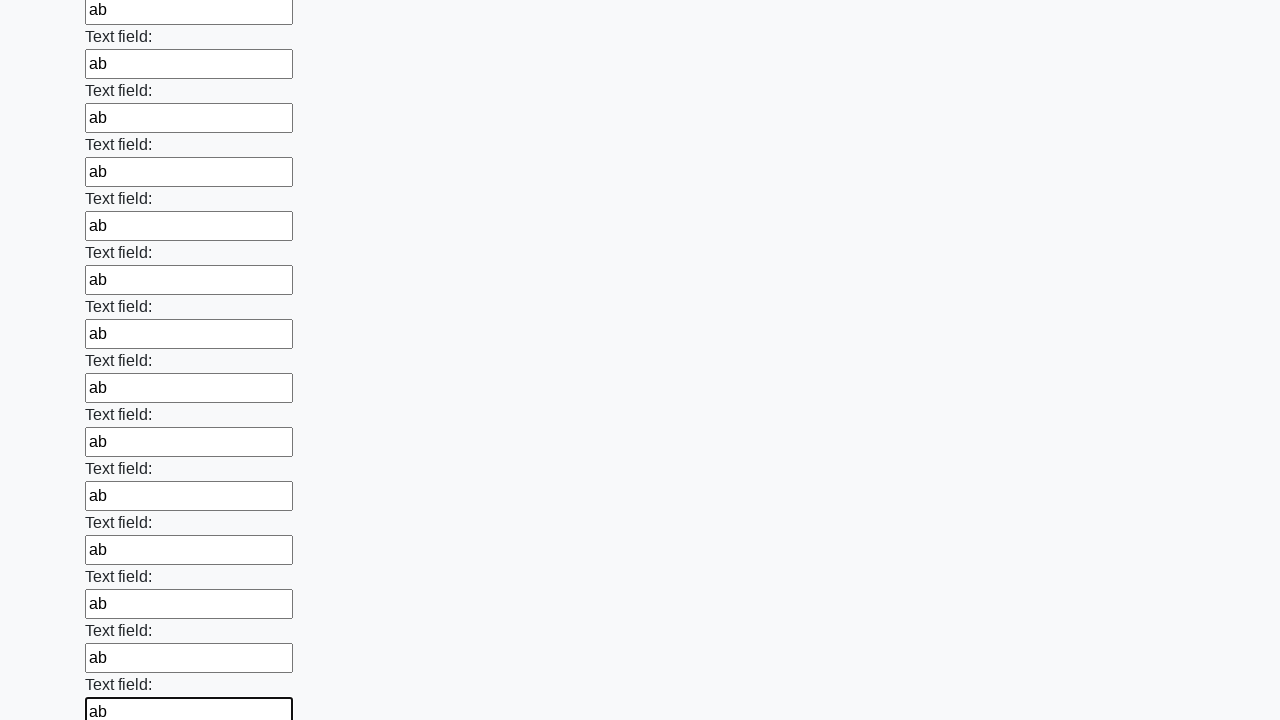

Filled an input field with 'ab' on input >> nth=81
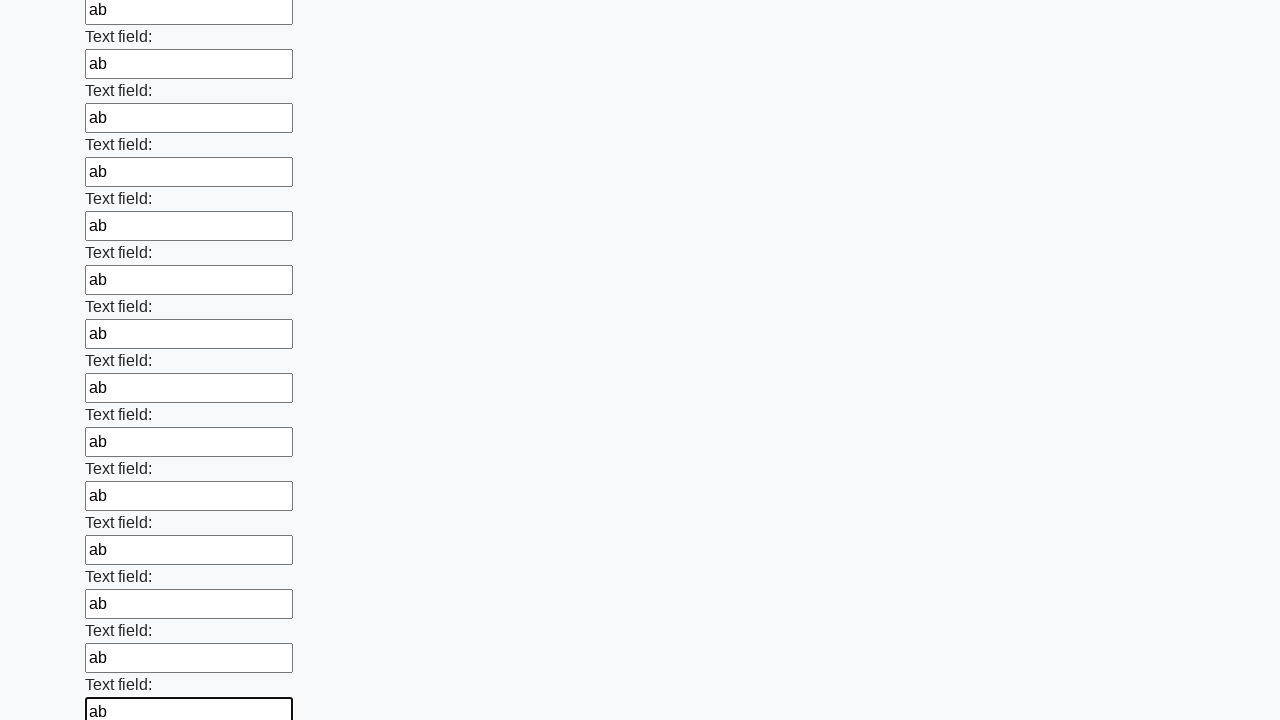

Filled an input field with 'ab' on input >> nth=82
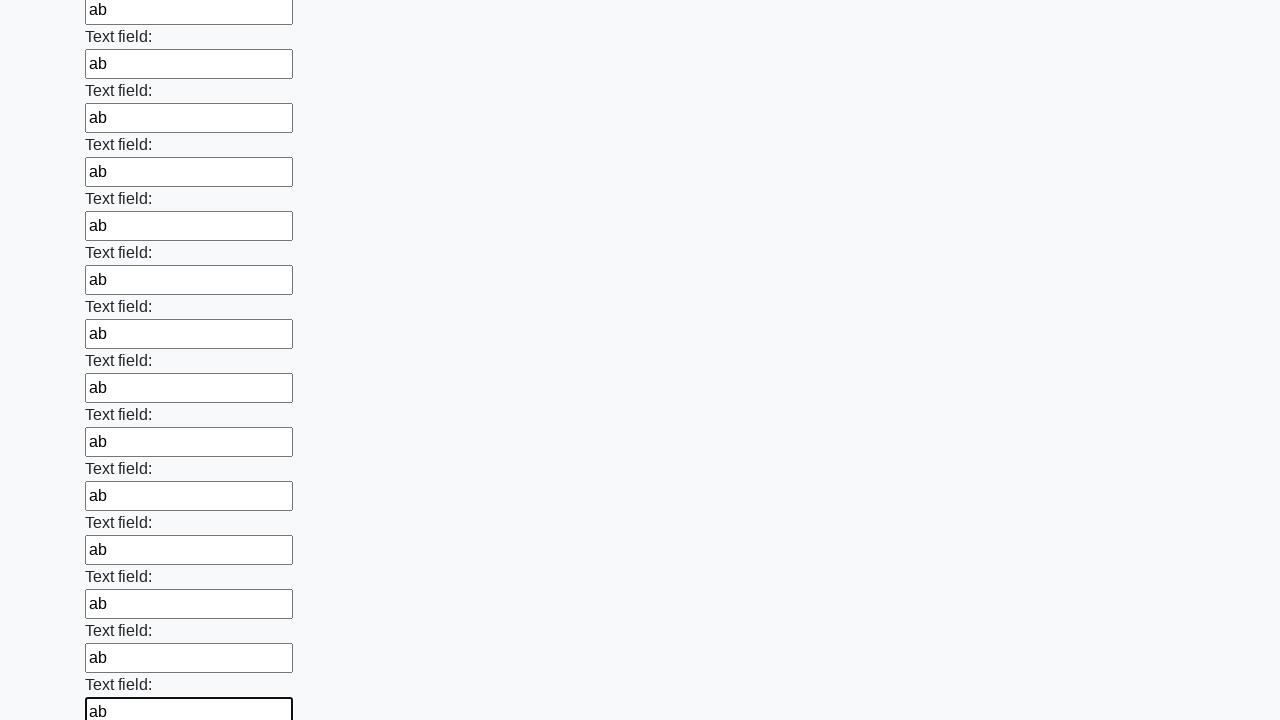

Filled an input field with 'ab' on input >> nth=83
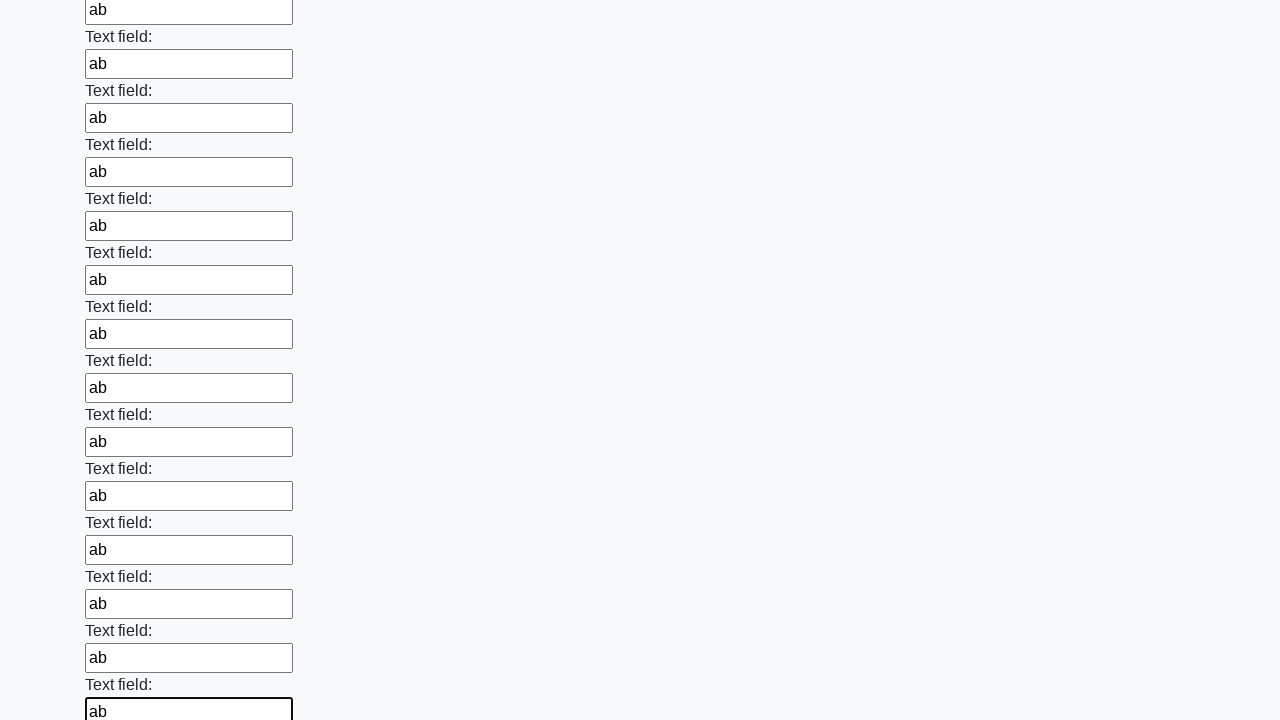

Filled an input field with 'ab' on input >> nth=84
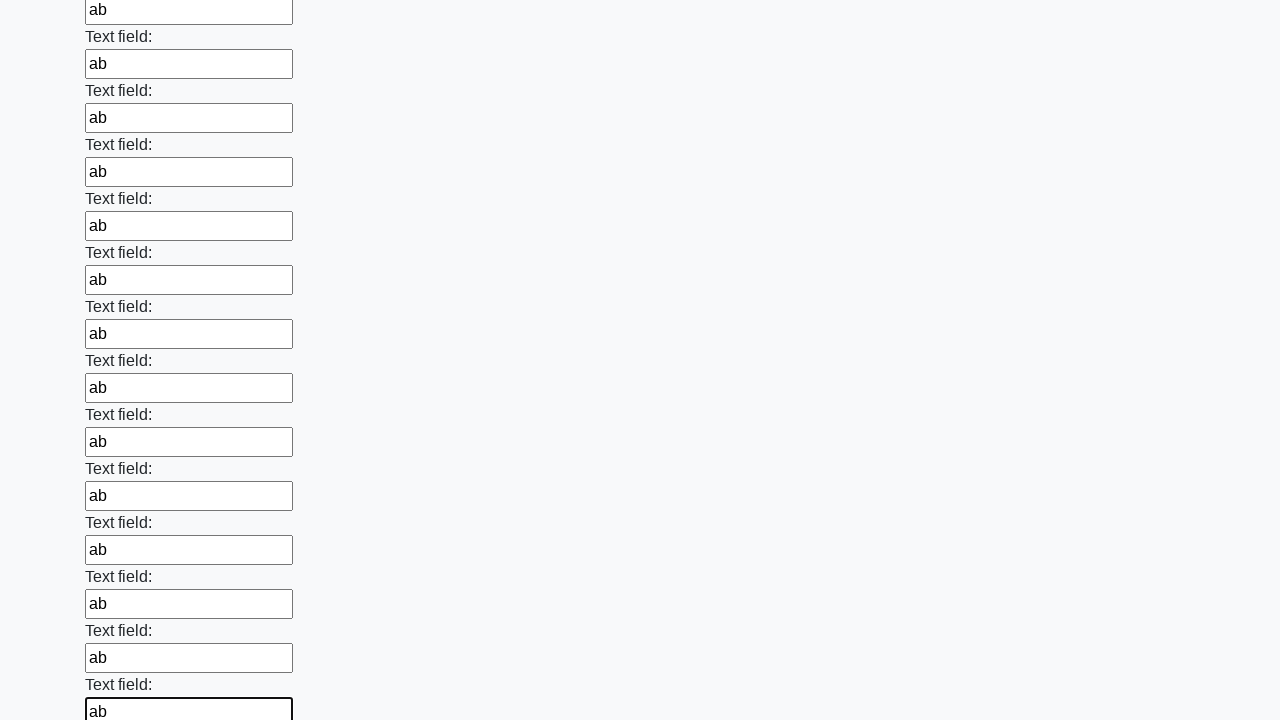

Filled an input field with 'ab' on input >> nth=85
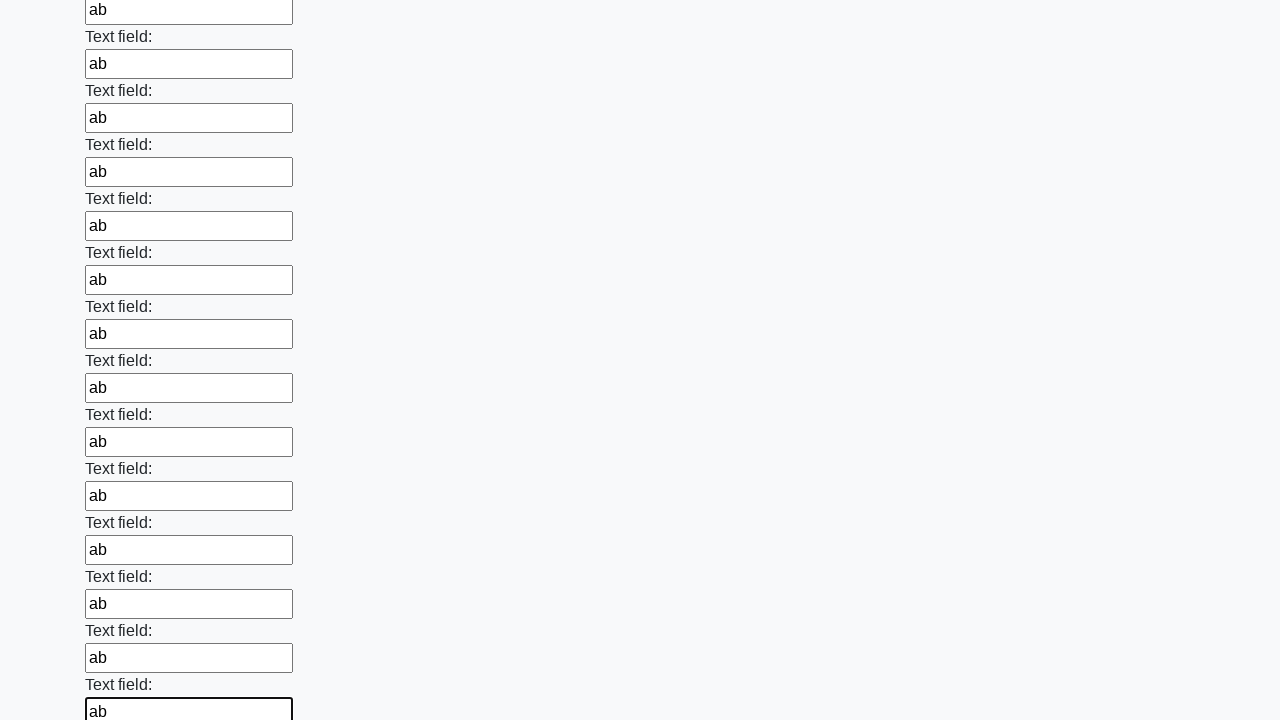

Filled an input field with 'ab' on input >> nth=86
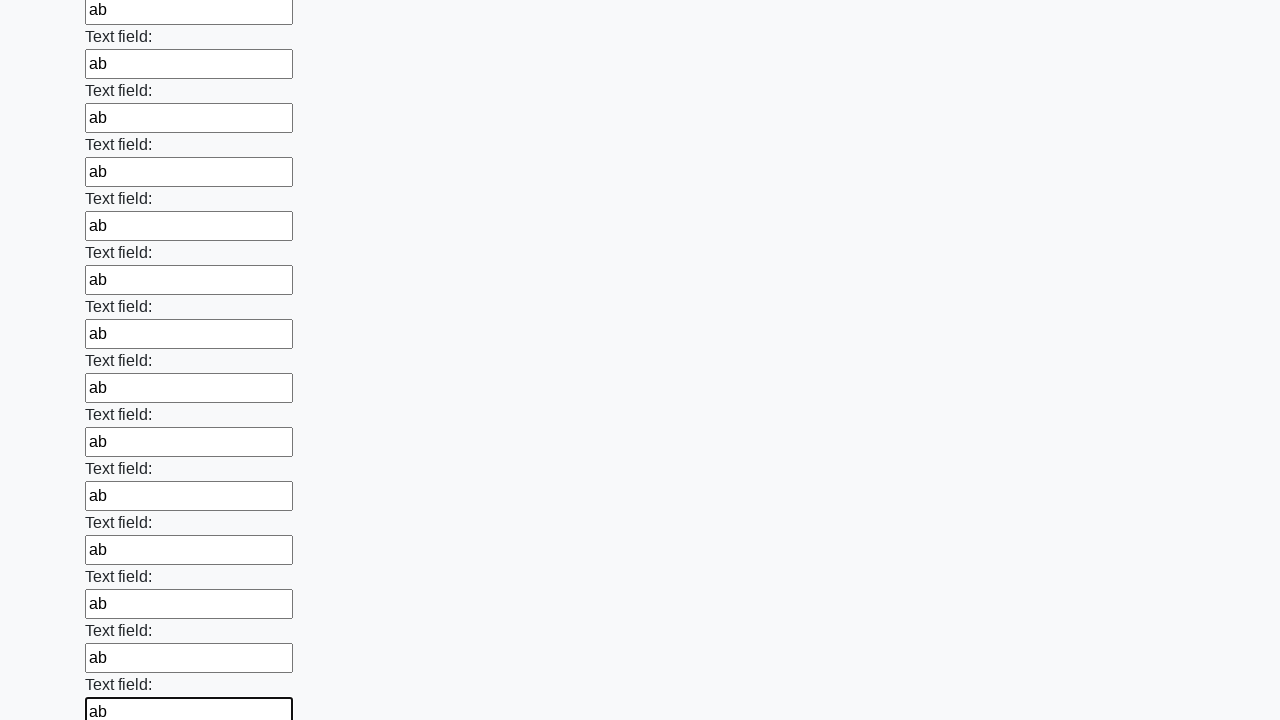

Filled an input field with 'ab' on input >> nth=87
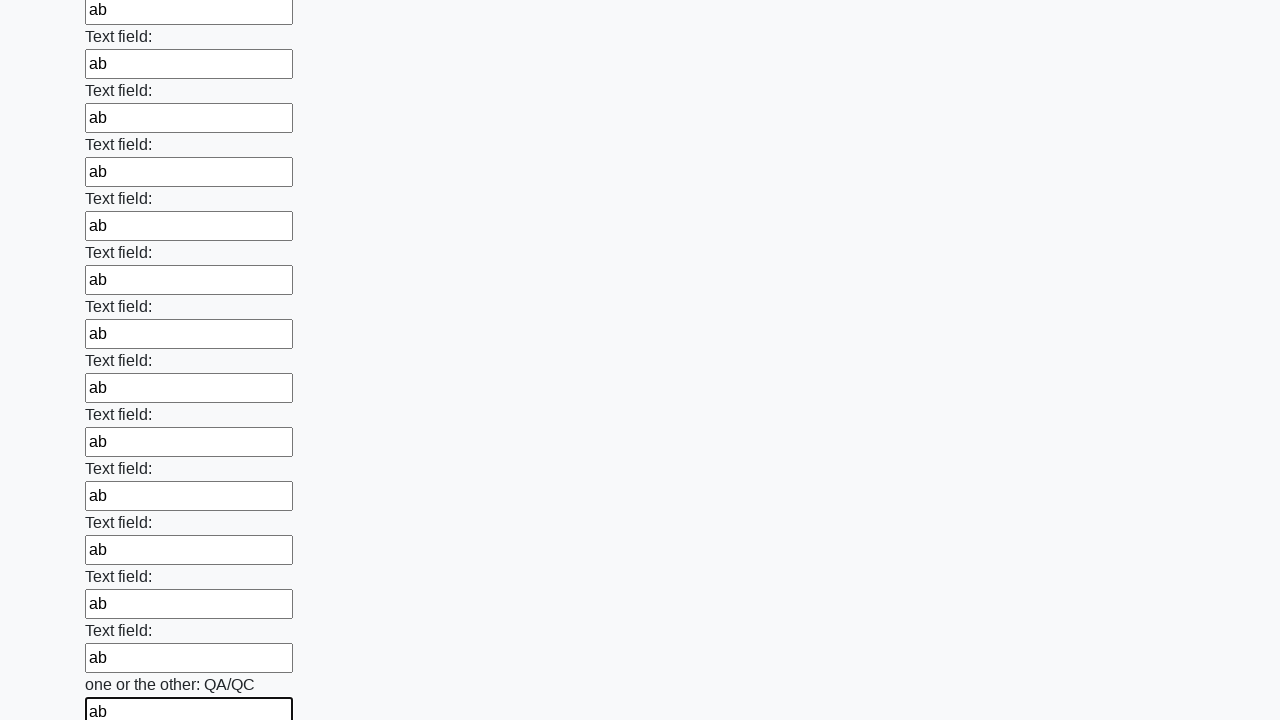

Filled an input field with 'ab' on input >> nth=88
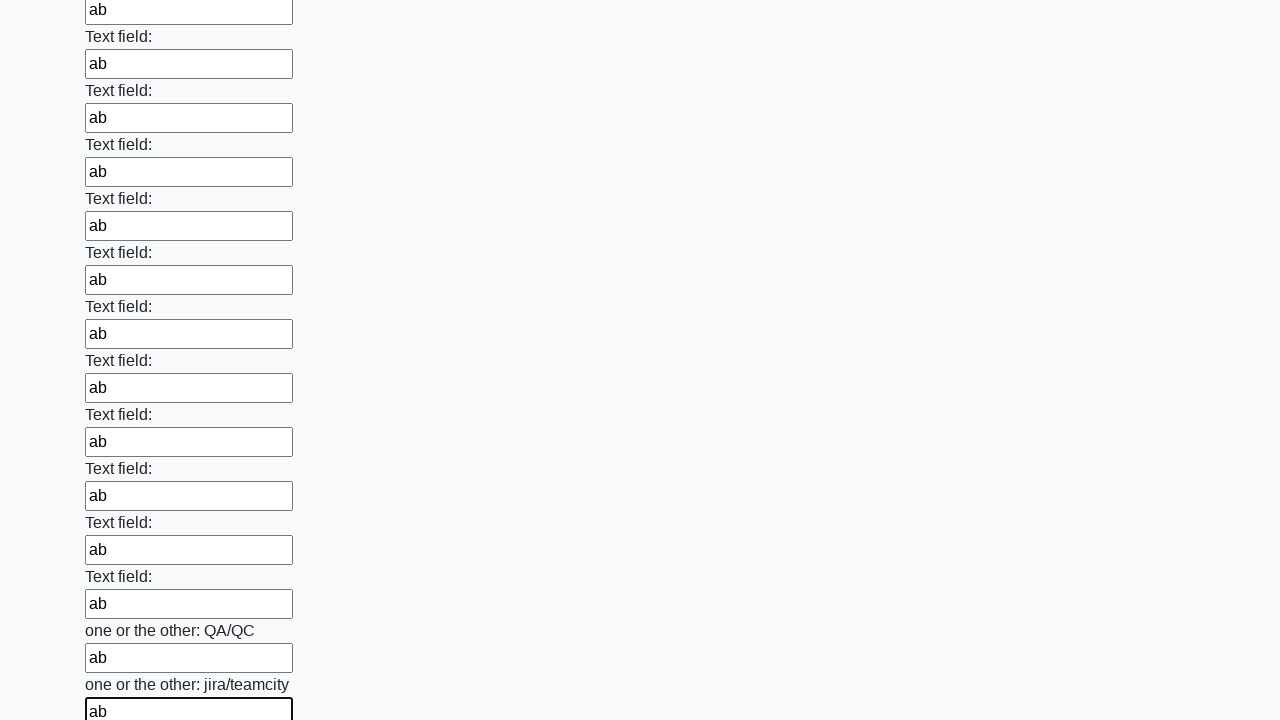

Filled an input field with 'ab' on input >> nth=89
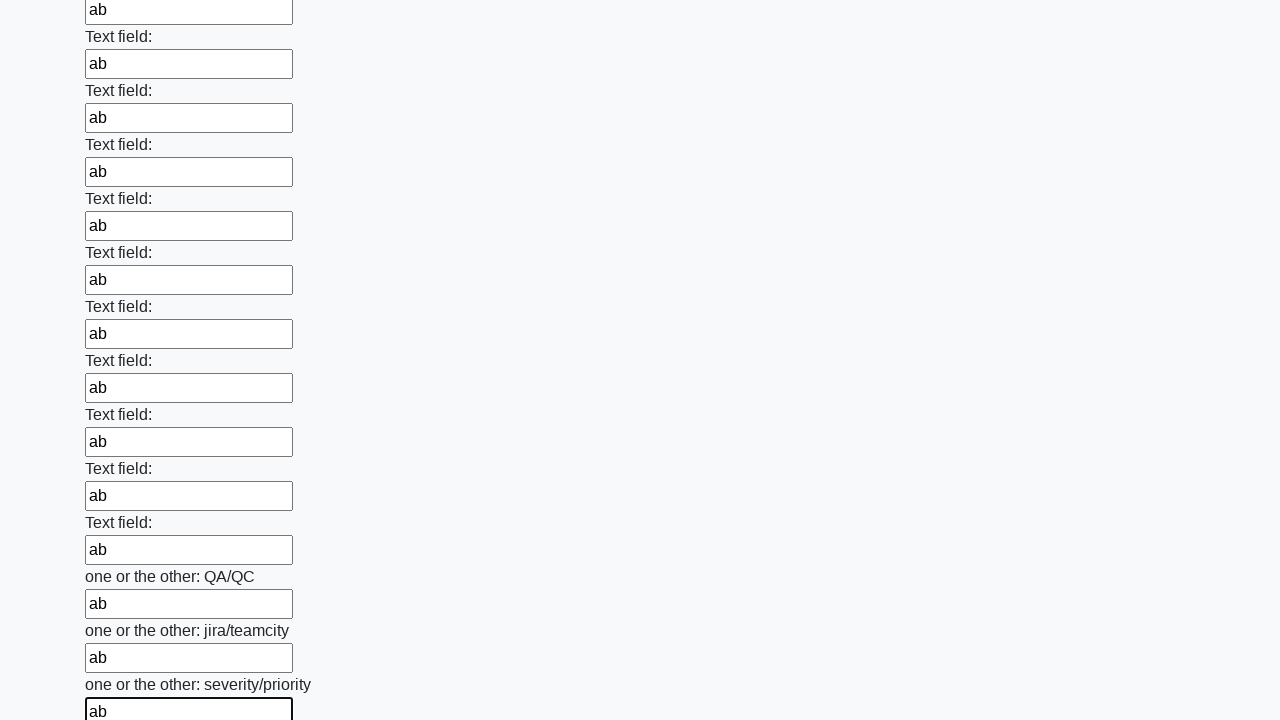

Filled an input field with 'ab' on input >> nth=90
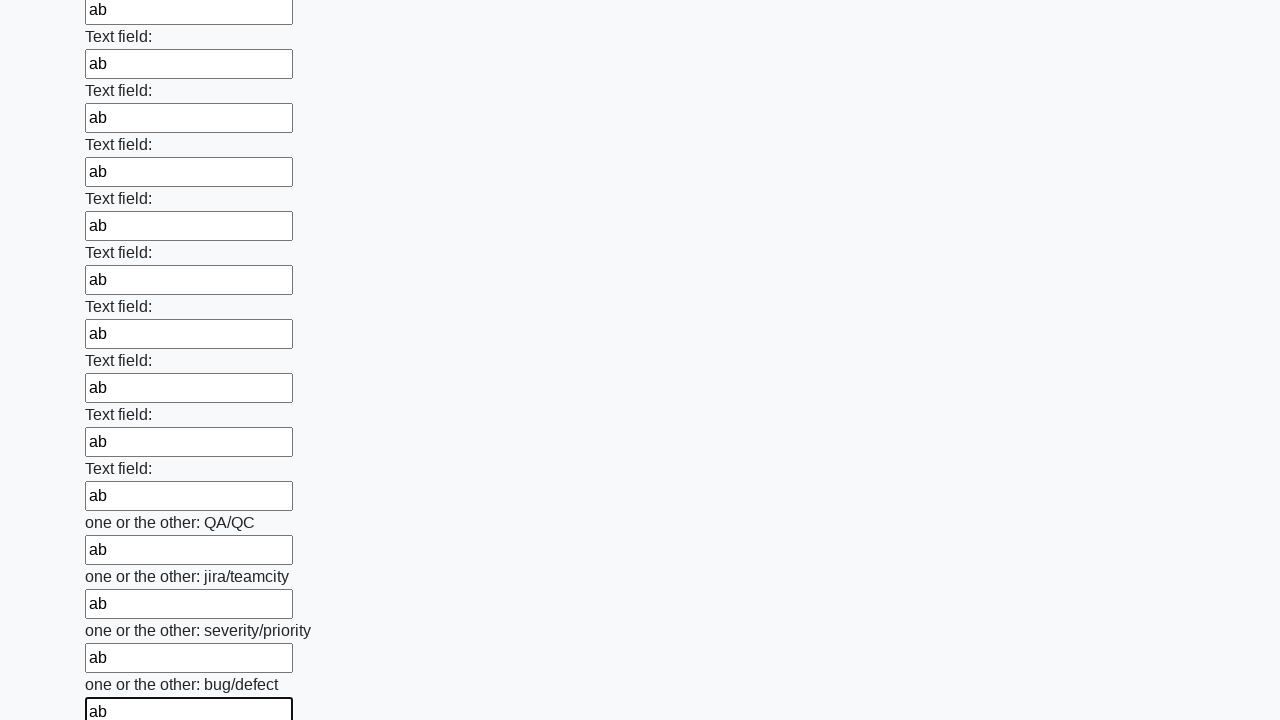

Filled an input field with 'ab' on input >> nth=91
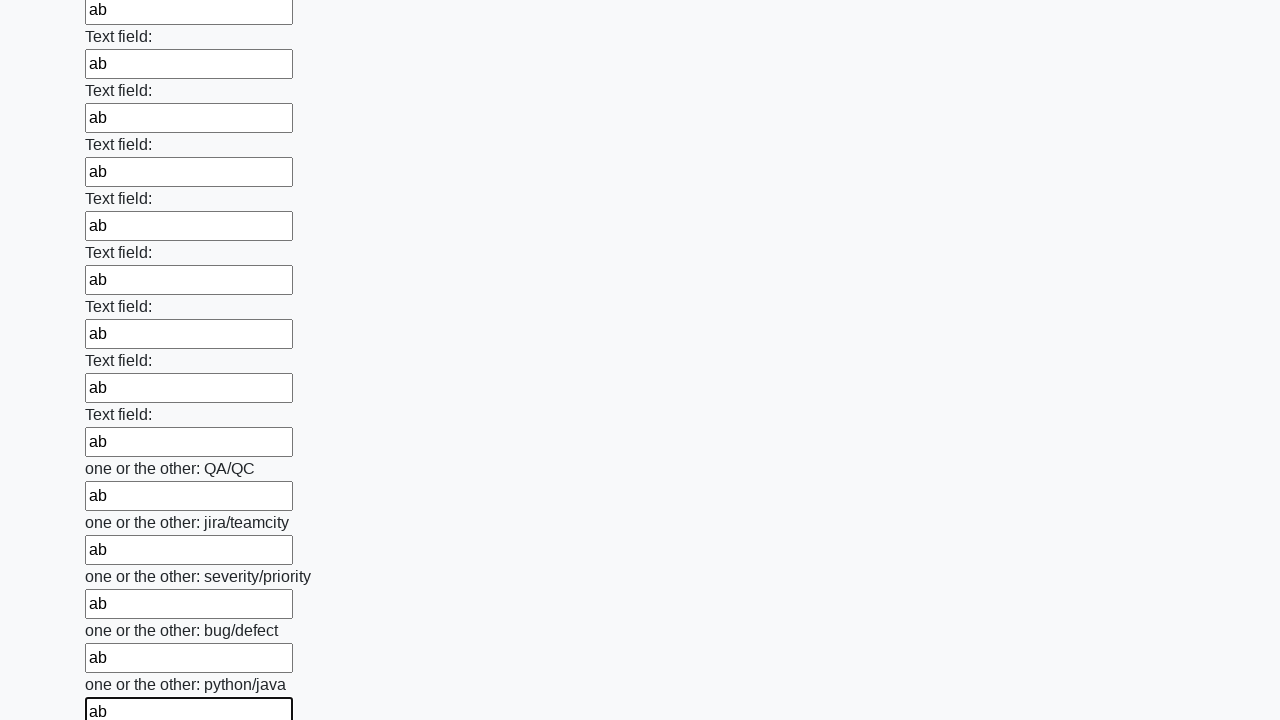

Filled an input field with 'ab' on input >> nth=92
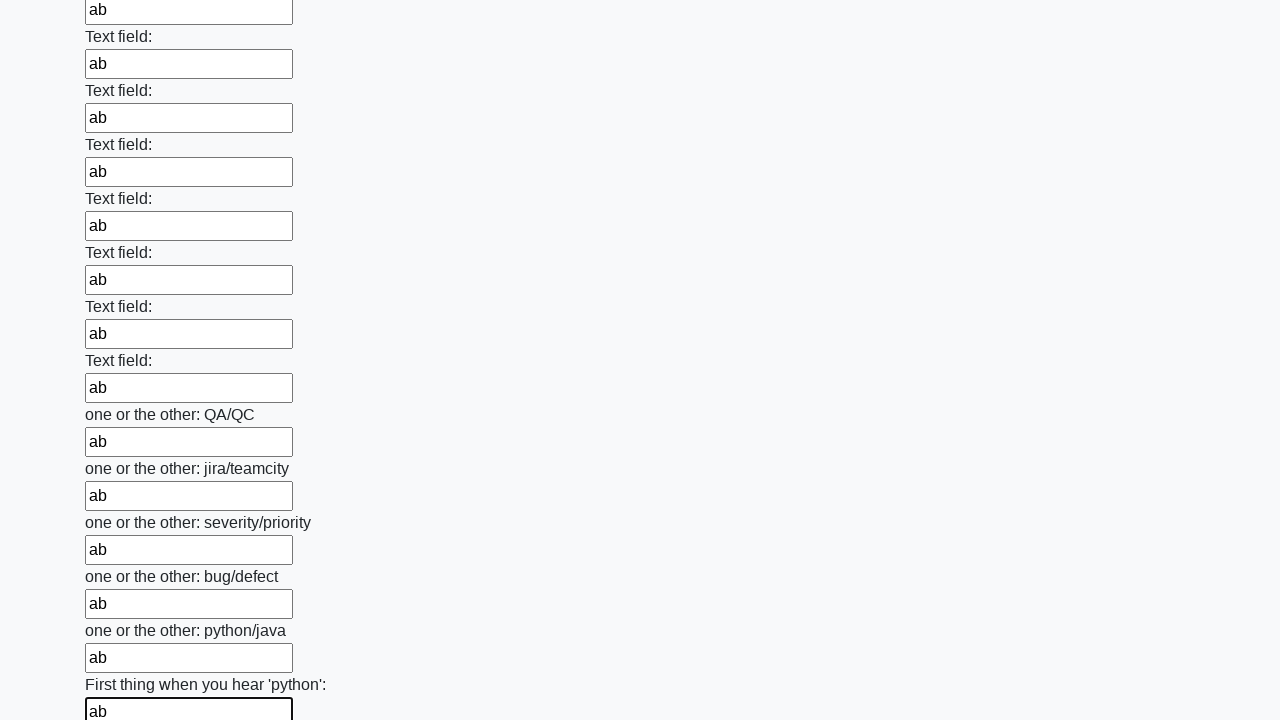

Filled an input field with 'ab' on input >> nth=93
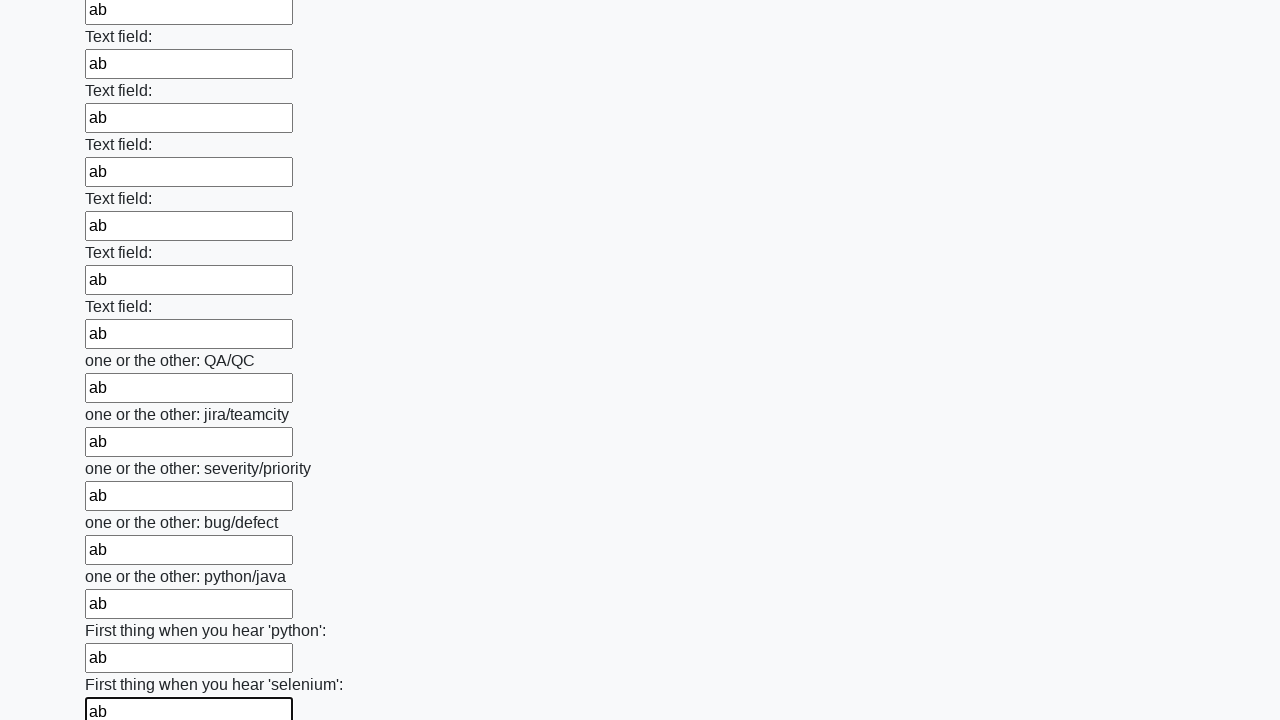

Filled an input field with 'ab' on input >> nth=94
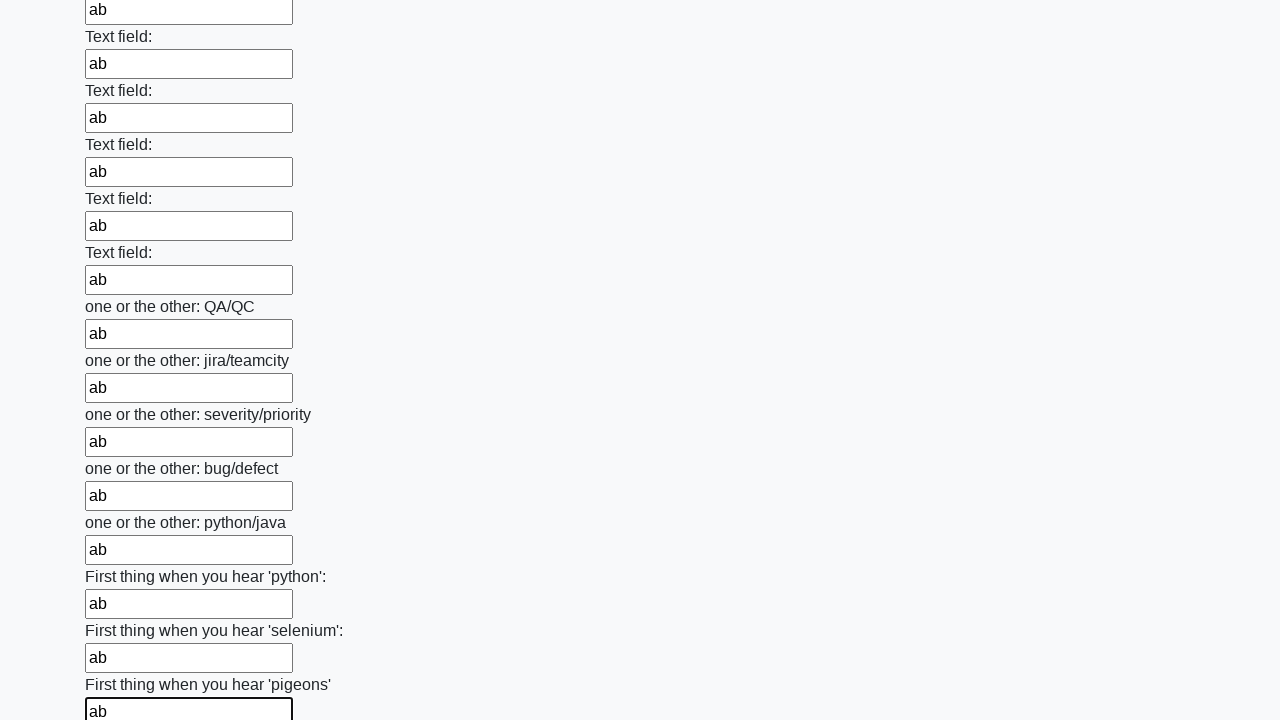

Filled an input field with 'ab' on input >> nth=95
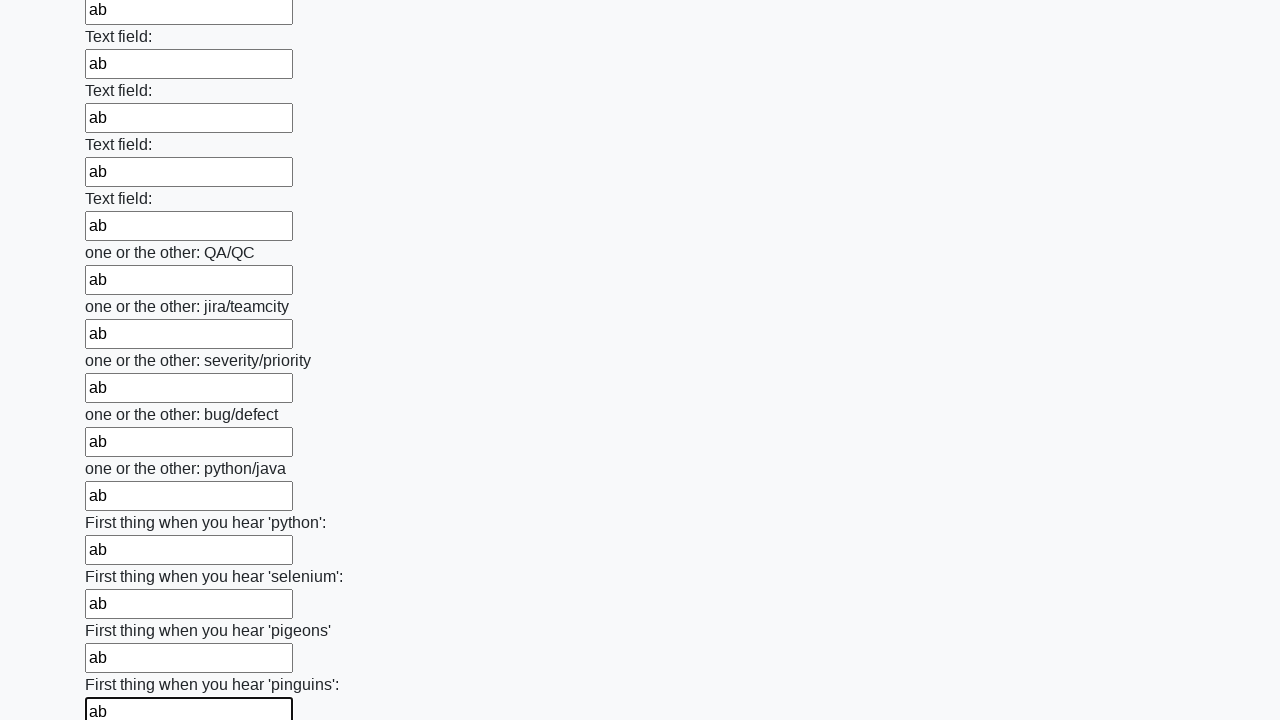

Filled an input field with 'ab' on input >> nth=96
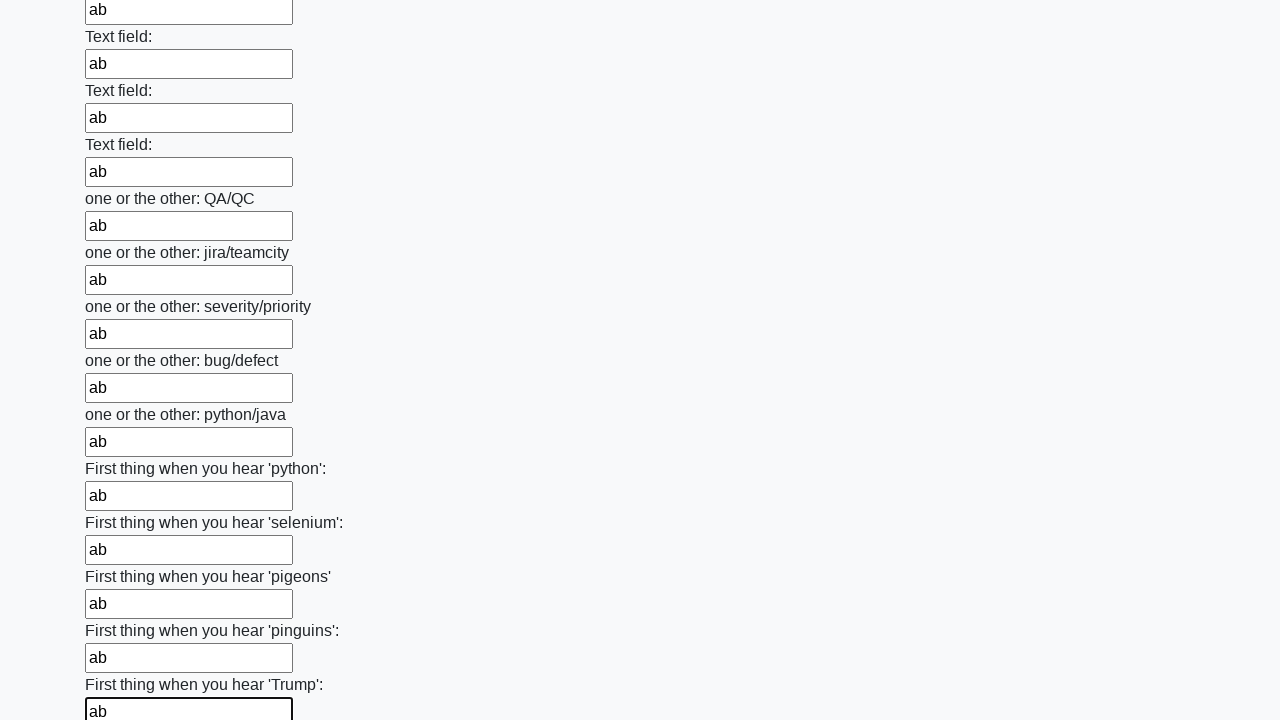

Filled an input field with 'ab' on input >> nth=97
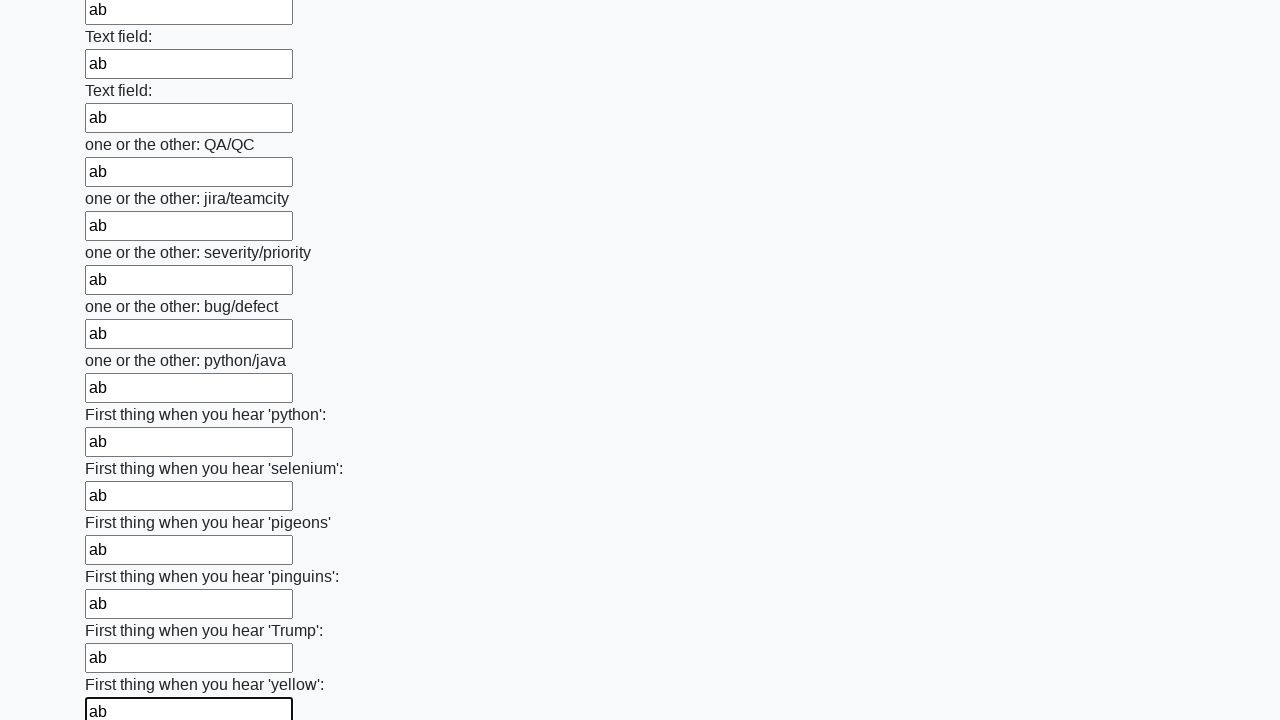

Filled an input field with 'ab' on input >> nth=98
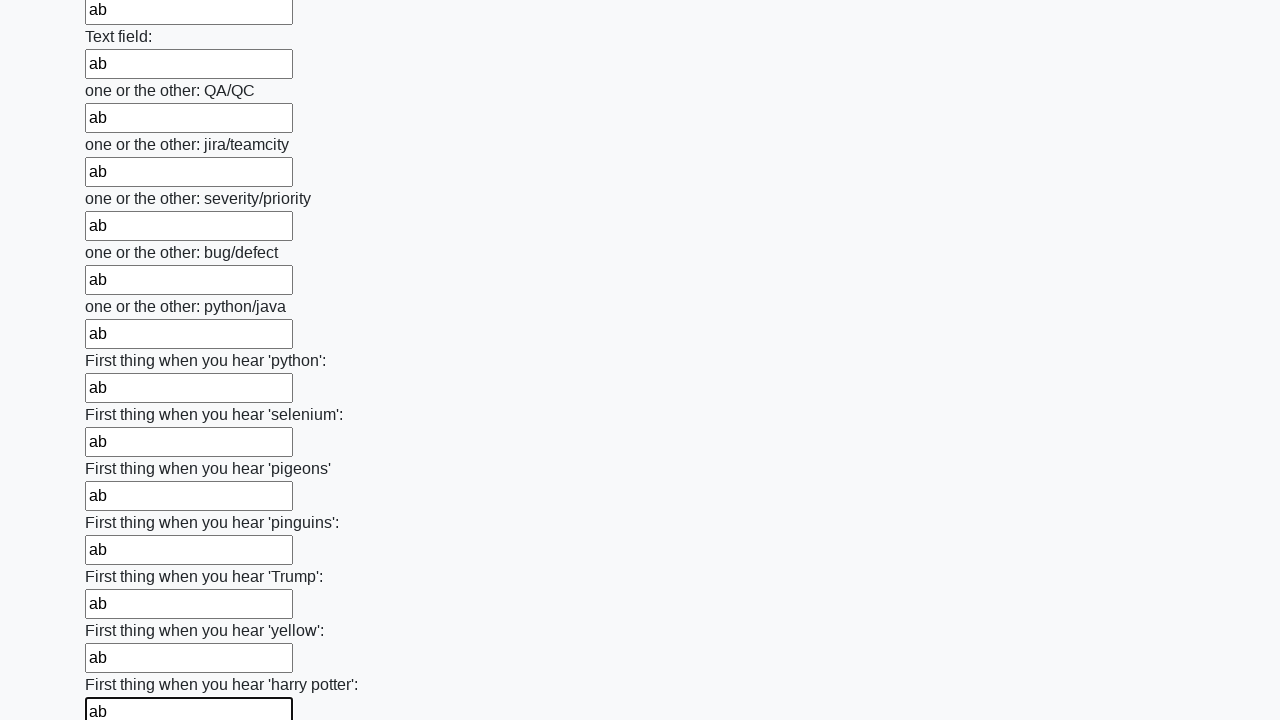

Filled an input field with 'ab' on input >> nth=99
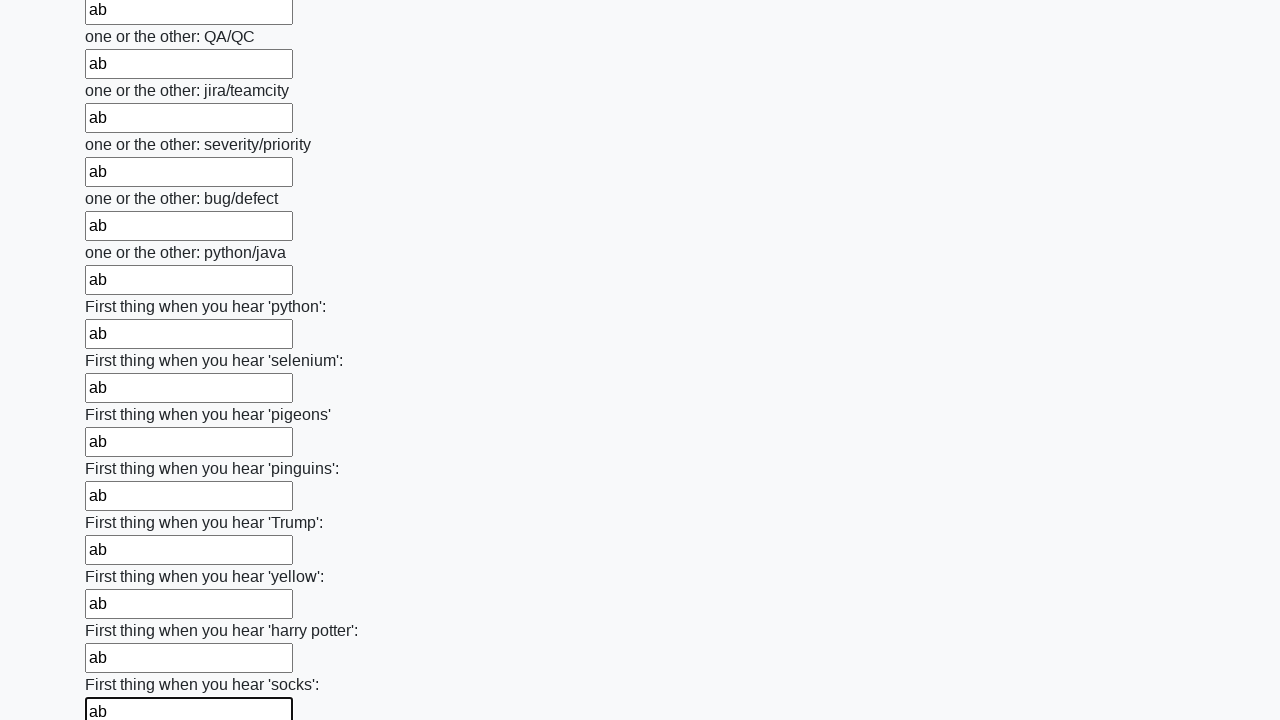

Clicked the submit button to submit the form at (123, 611) on button.btn
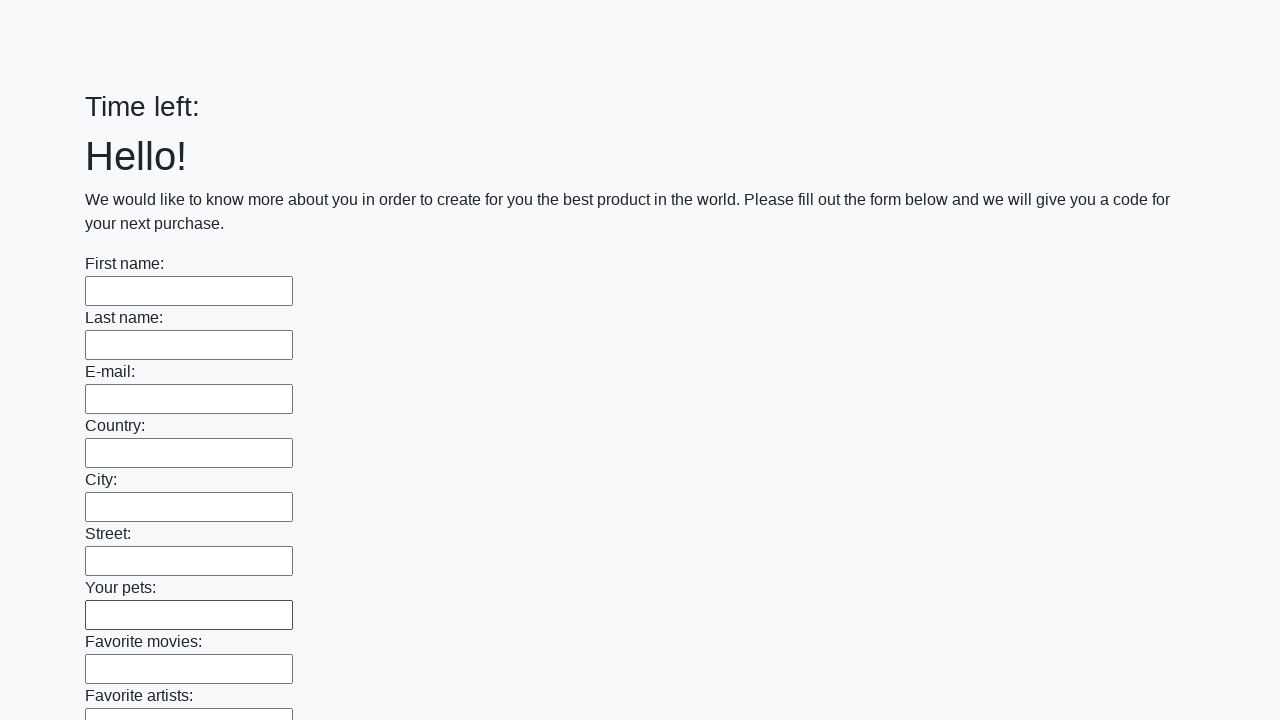

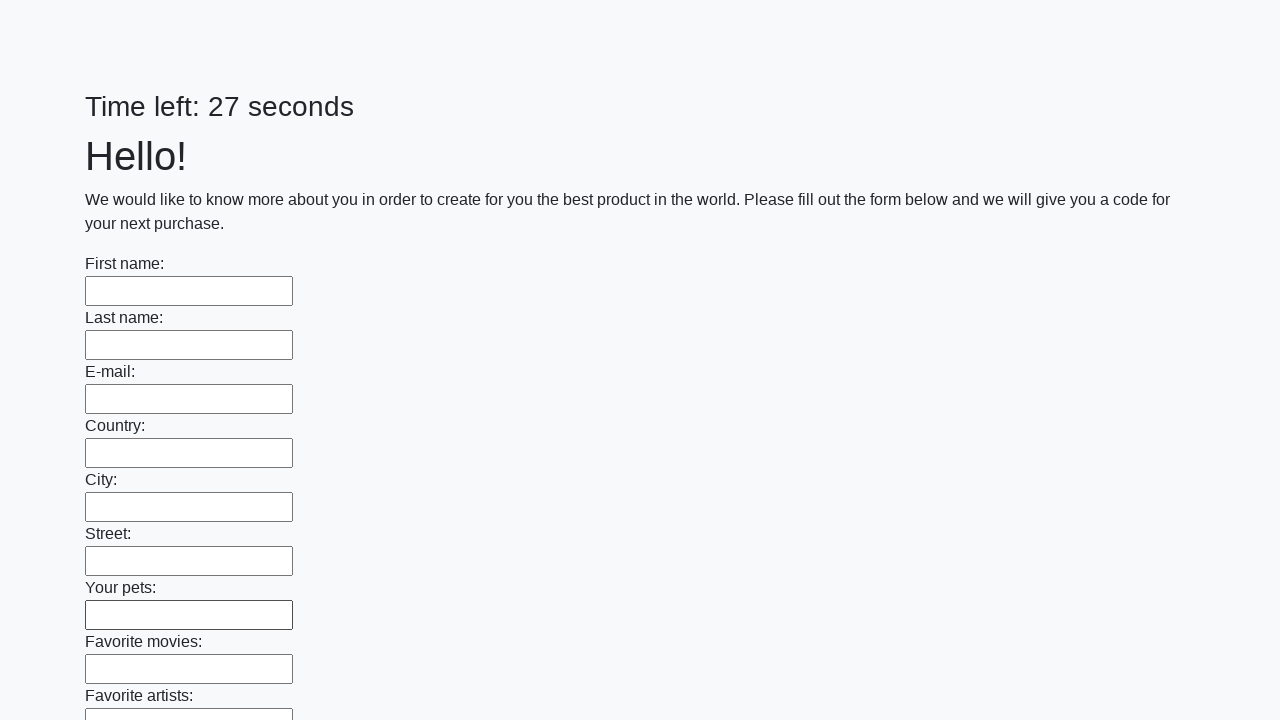